Tests filling out a large form by entering text into all input fields in the first block and submitting the form

Starting URL: http://suninjuly.github.io/huge_form.html

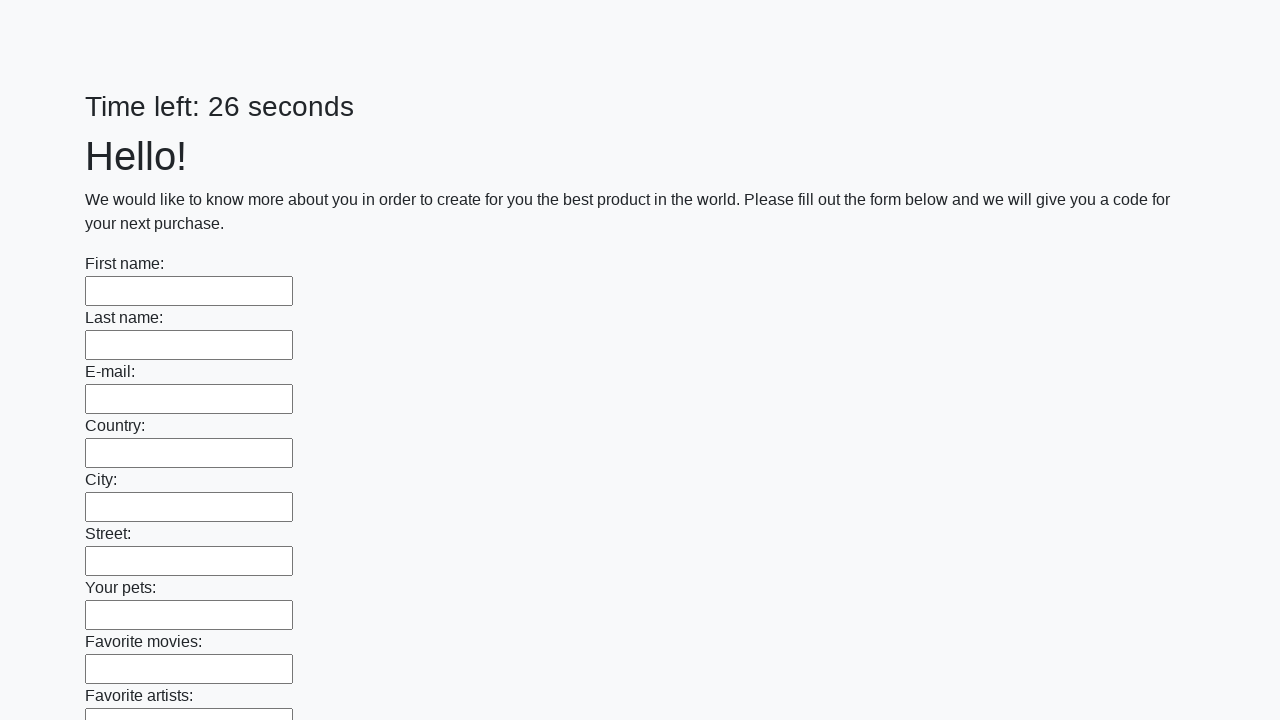

Located all input fields in the first block
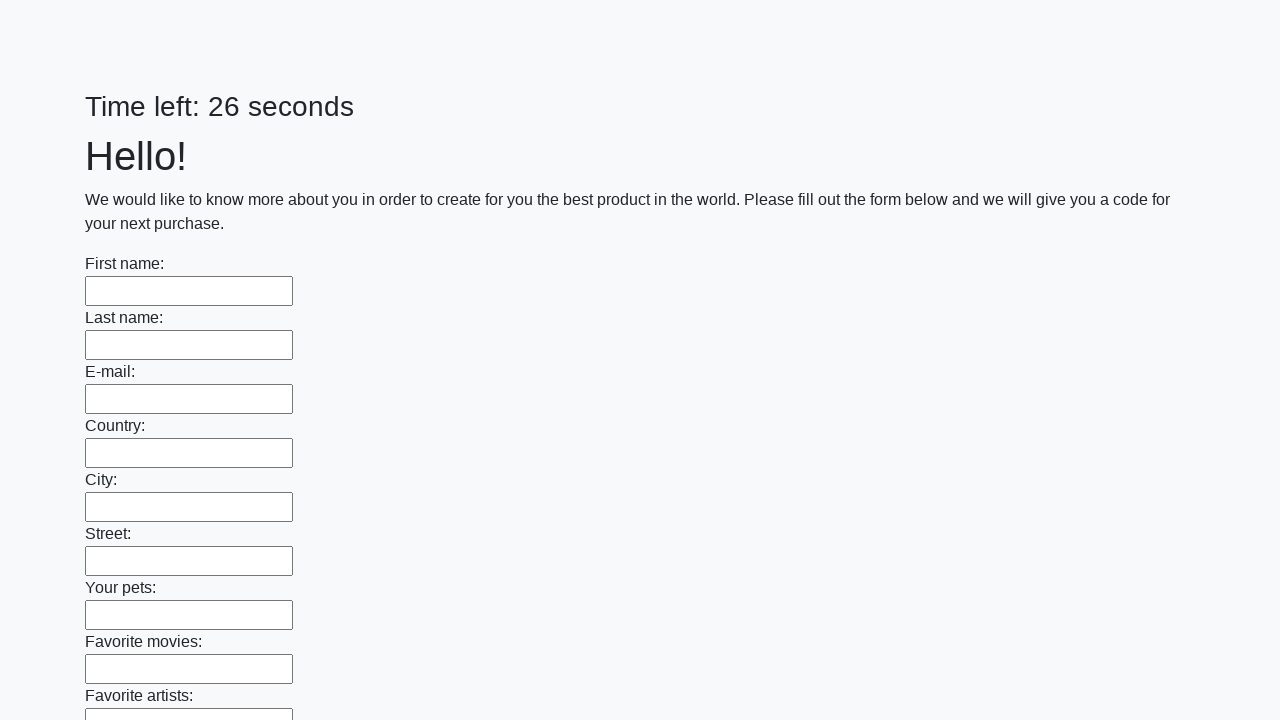

Found 100 input fields in the first block
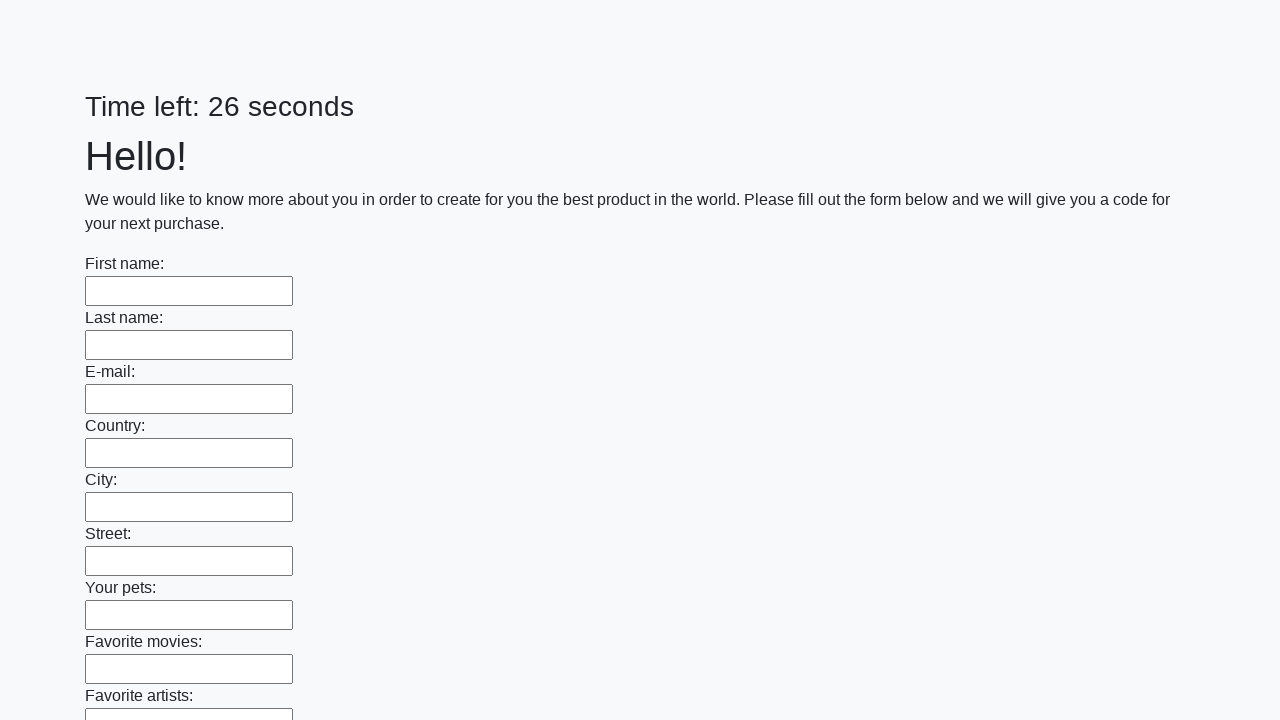

Filled input field 1 of 100 with 'Test Answer 42' on .first_block input >> nth=0
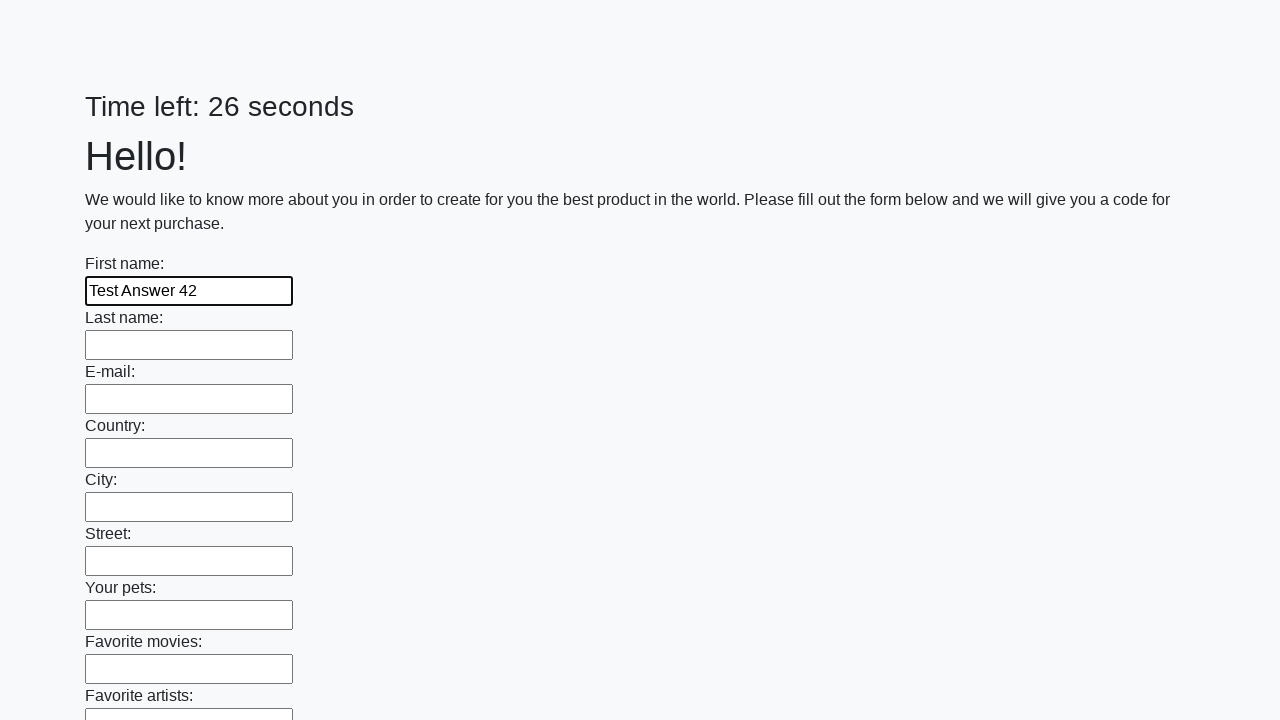

Filled input field 2 of 100 with 'Test Answer 42' on .first_block input >> nth=1
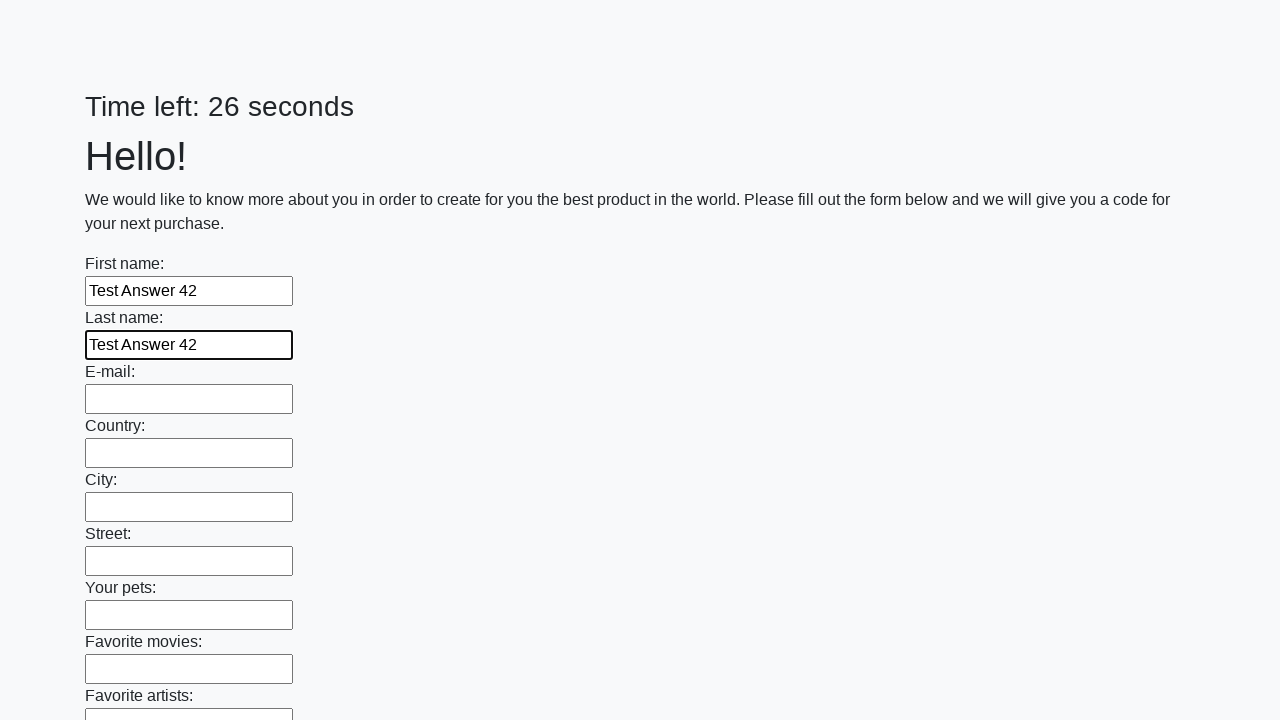

Filled input field 3 of 100 with 'Test Answer 42' on .first_block input >> nth=2
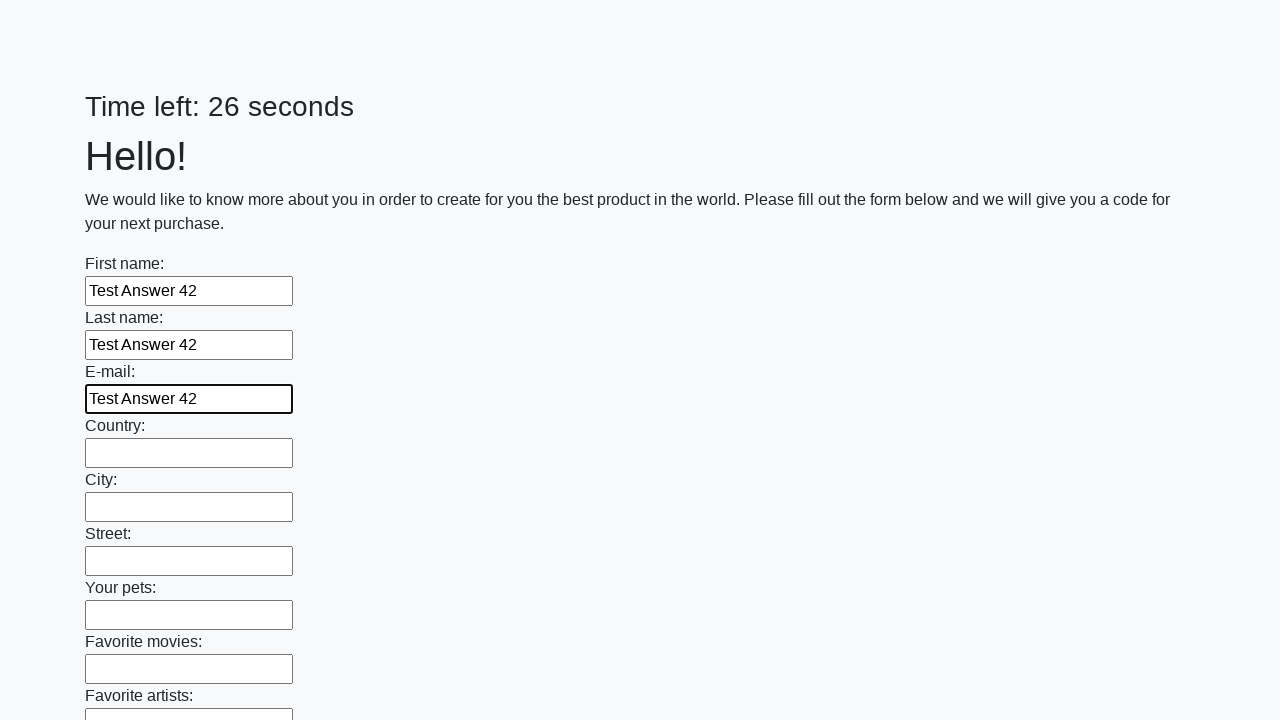

Filled input field 4 of 100 with 'Test Answer 42' on .first_block input >> nth=3
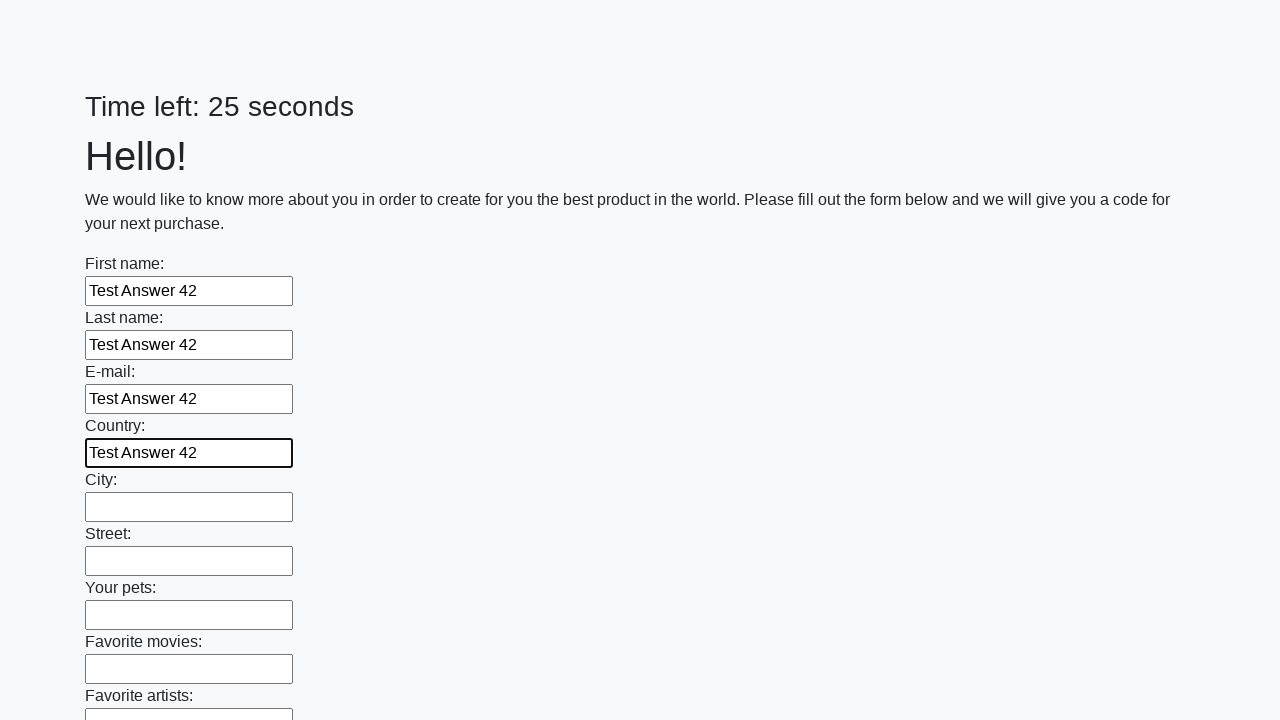

Filled input field 5 of 100 with 'Test Answer 42' on .first_block input >> nth=4
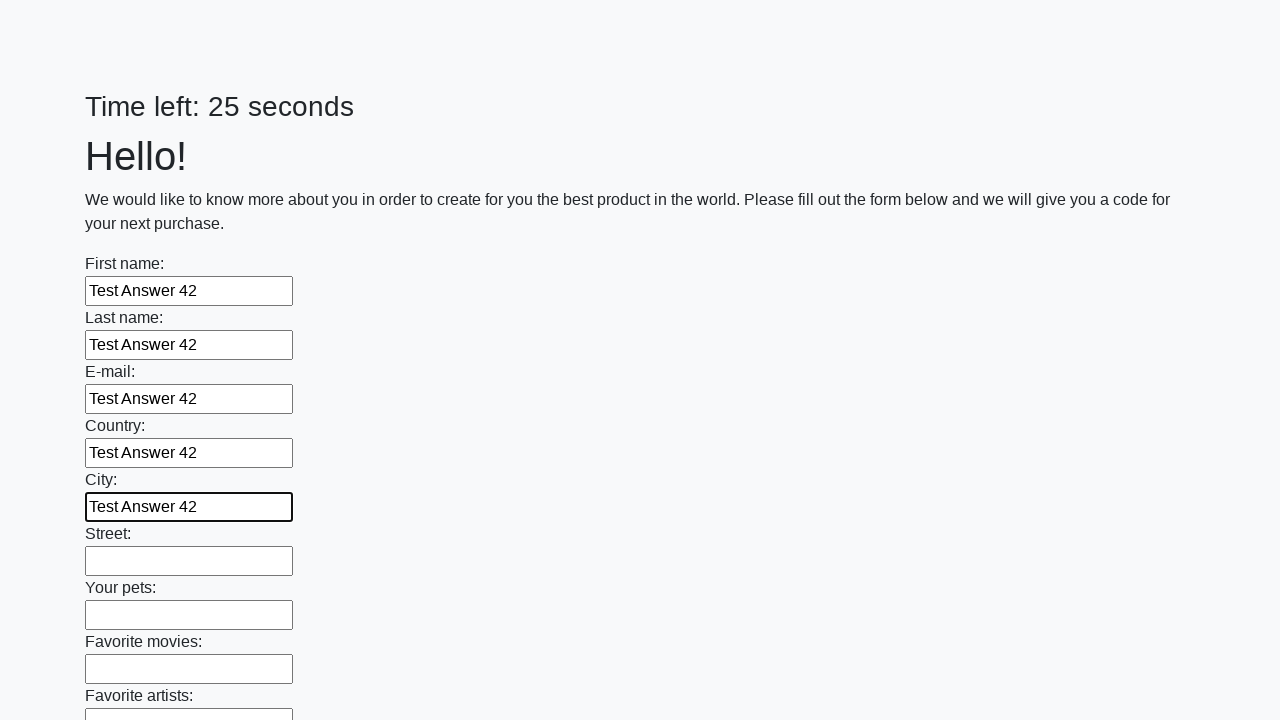

Filled input field 6 of 100 with 'Test Answer 42' on .first_block input >> nth=5
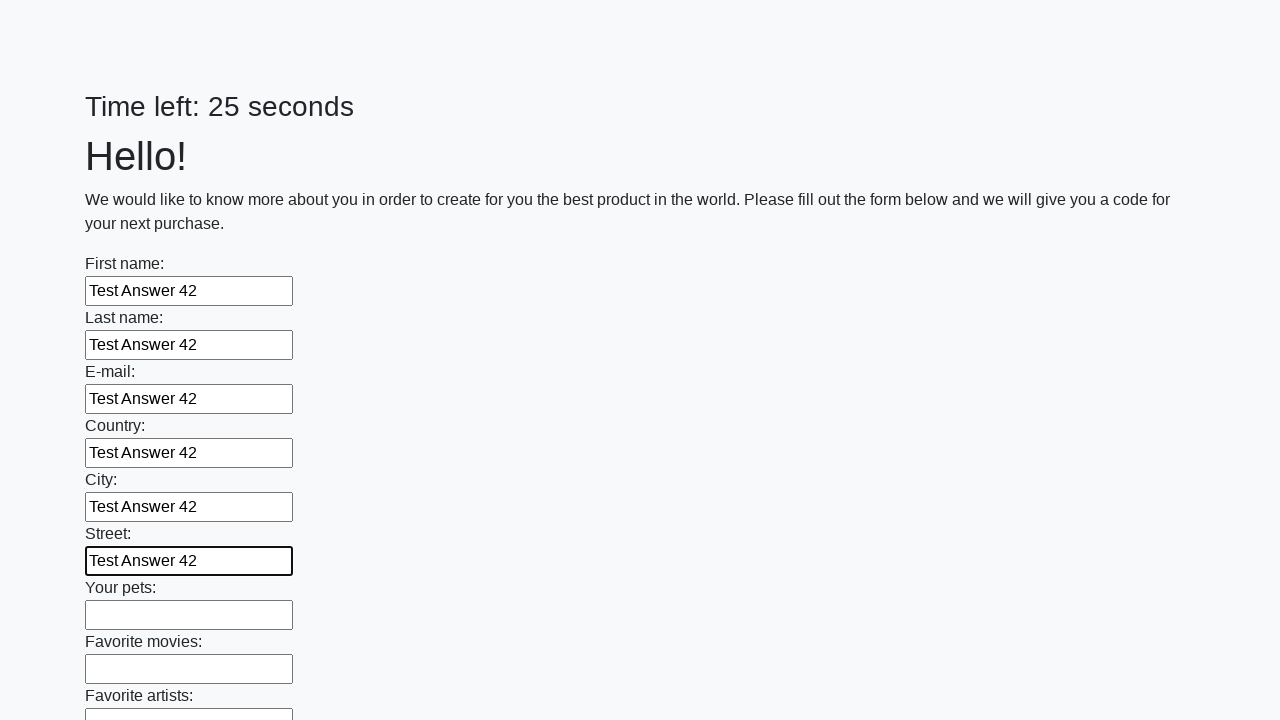

Filled input field 7 of 100 with 'Test Answer 42' on .first_block input >> nth=6
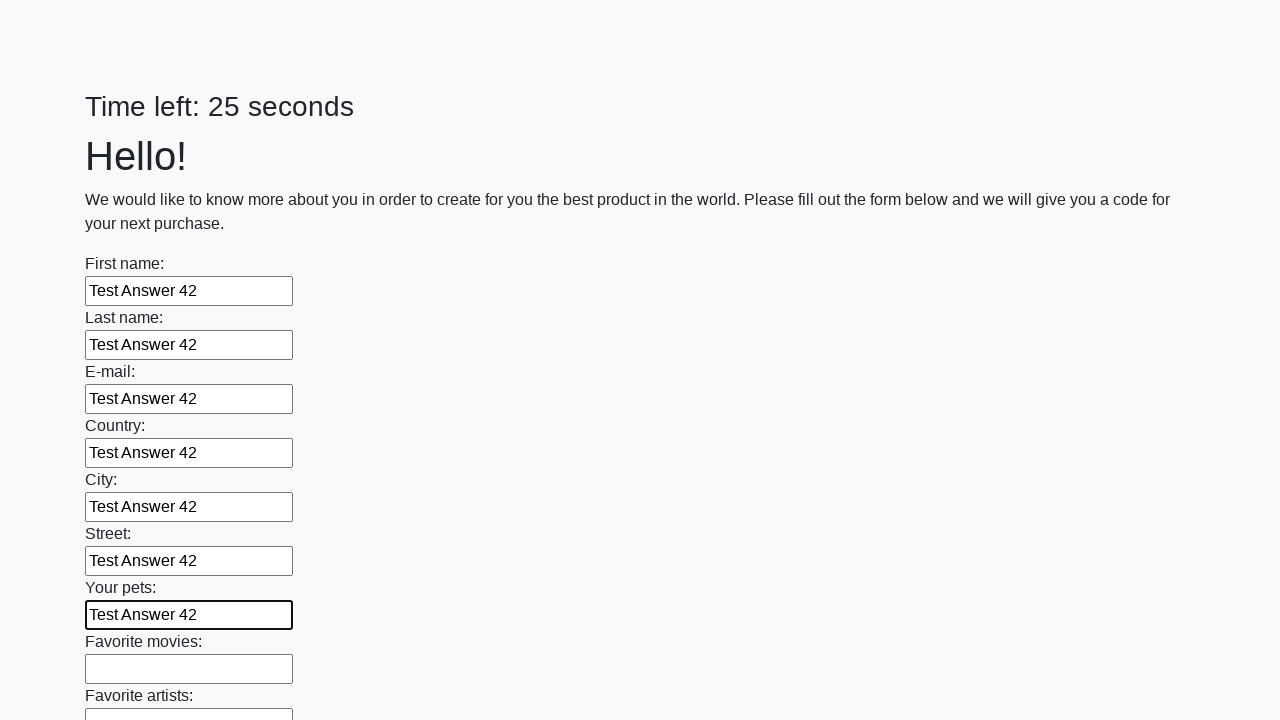

Filled input field 8 of 100 with 'Test Answer 42' on .first_block input >> nth=7
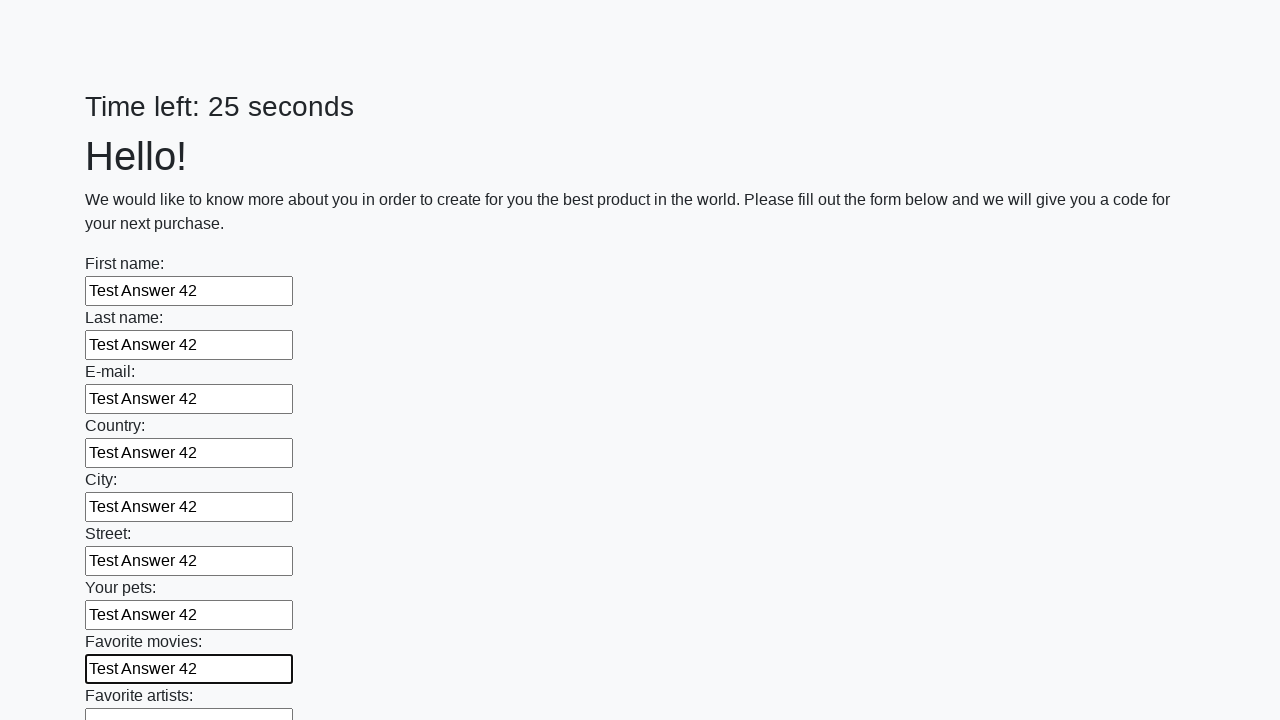

Filled input field 9 of 100 with 'Test Answer 42' on .first_block input >> nth=8
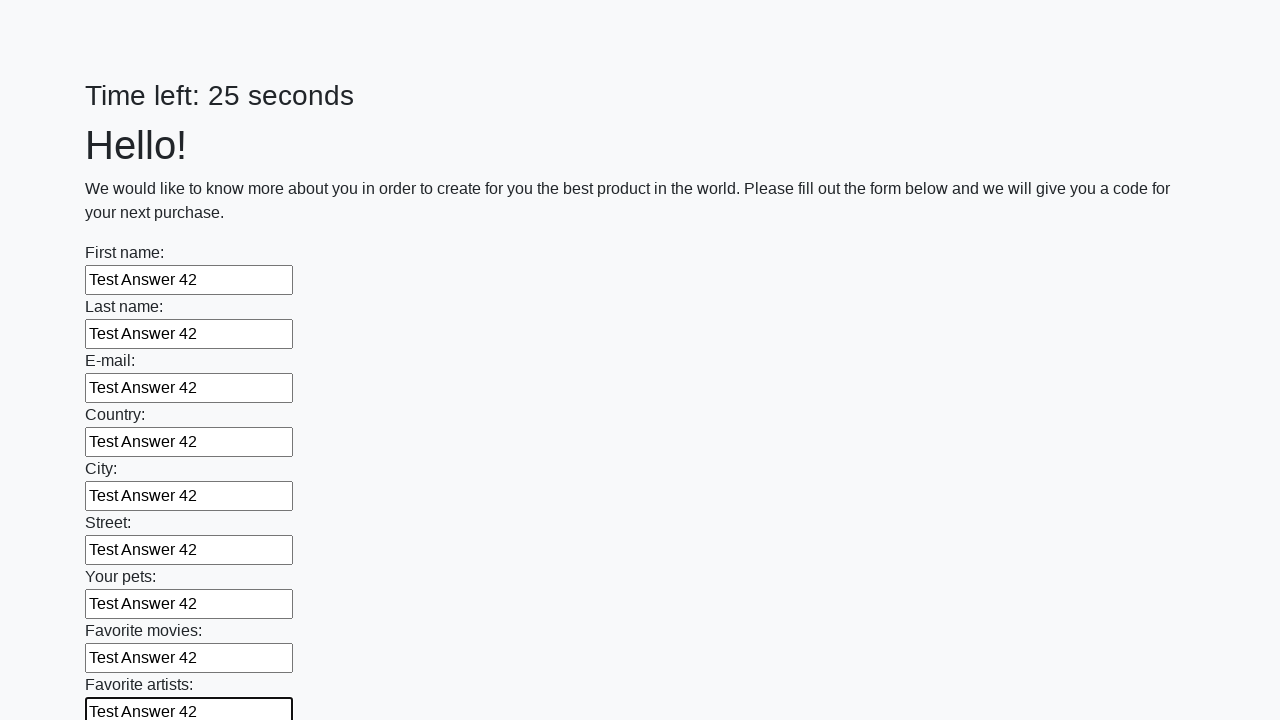

Filled input field 10 of 100 with 'Test Answer 42' on .first_block input >> nth=9
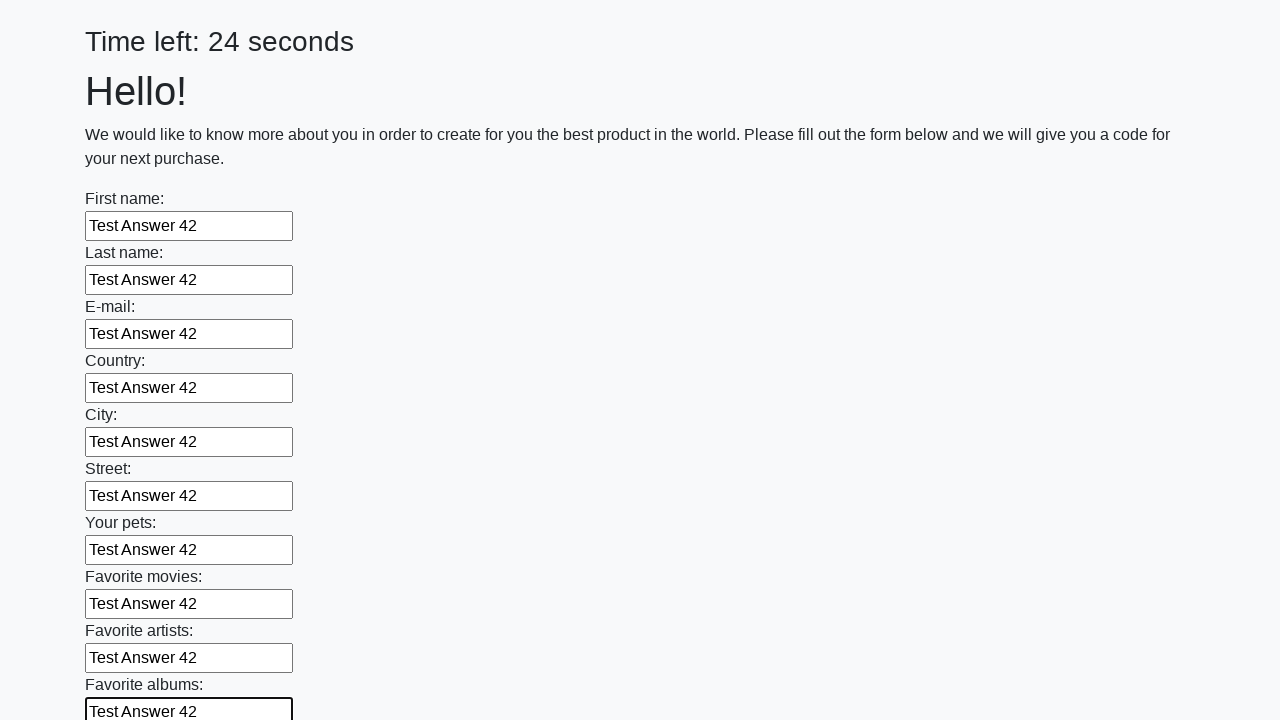

Filled input field 11 of 100 with 'Test Answer 42' on .first_block input >> nth=10
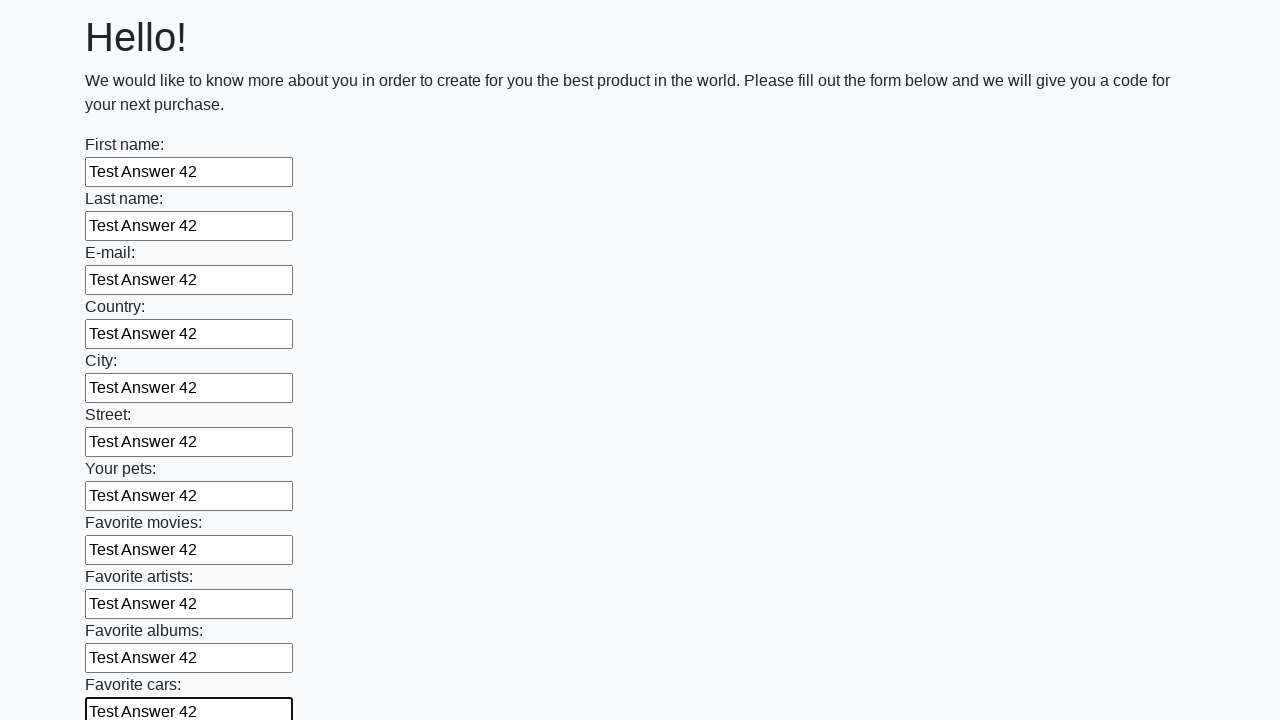

Filled input field 12 of 100 with 'Test Answer 42' on .first_block input >> nth=11
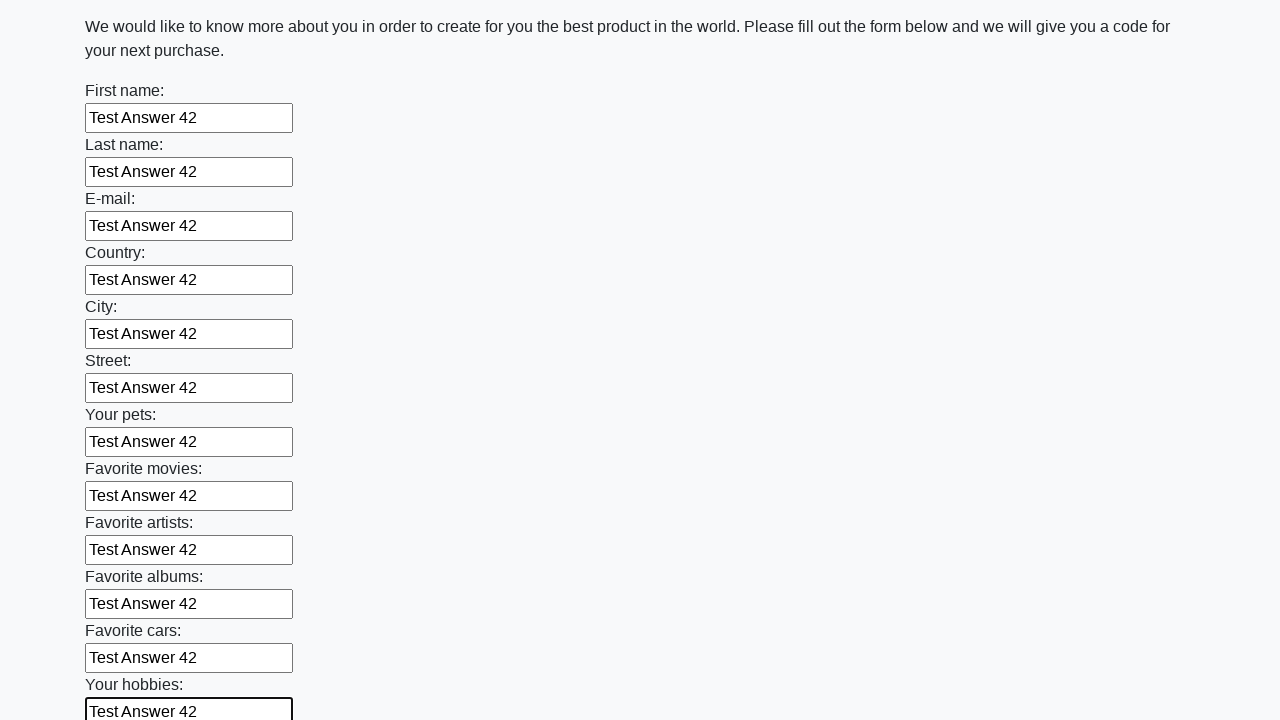

Filled input field 13 of 100 with 'Test Answer 42' on .first_block input >> nth=12
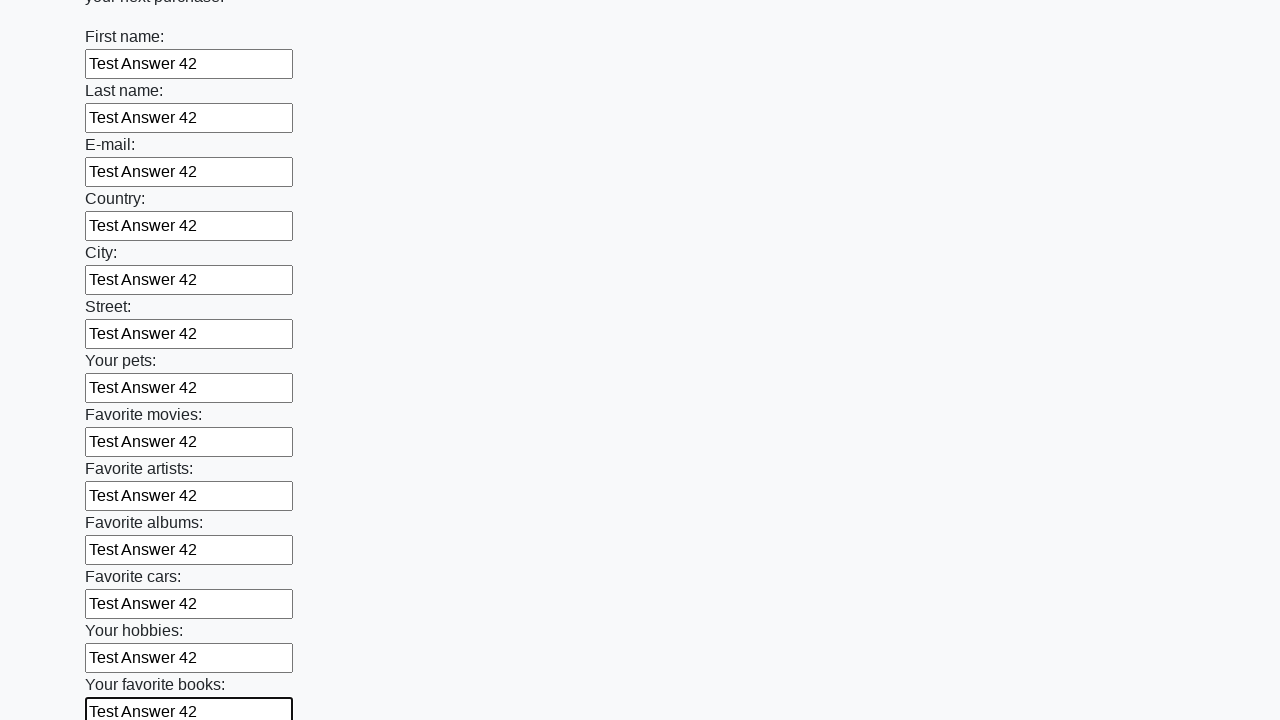

Filled input field 14 of 100 with 'Test Answer 42' on .first_block input >> nth=13
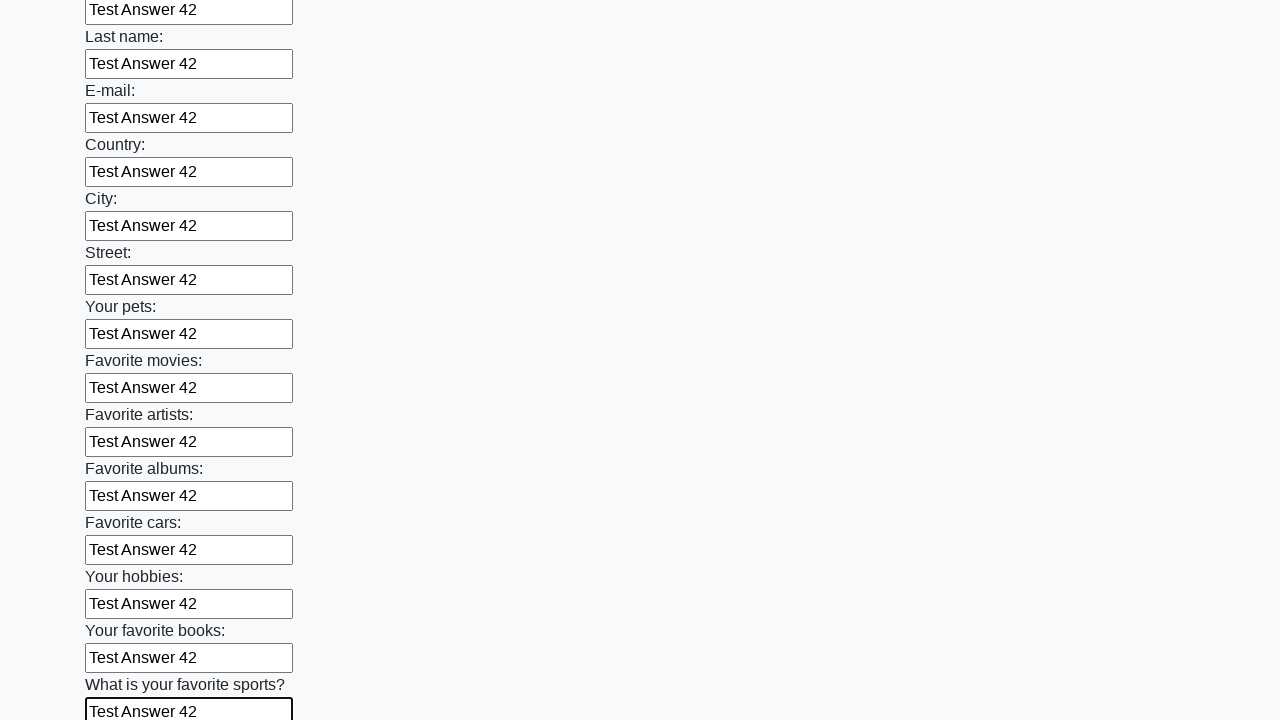

Filled input field 15 of 100 with 'Test Answer 42' on .first_block input >> nth=14
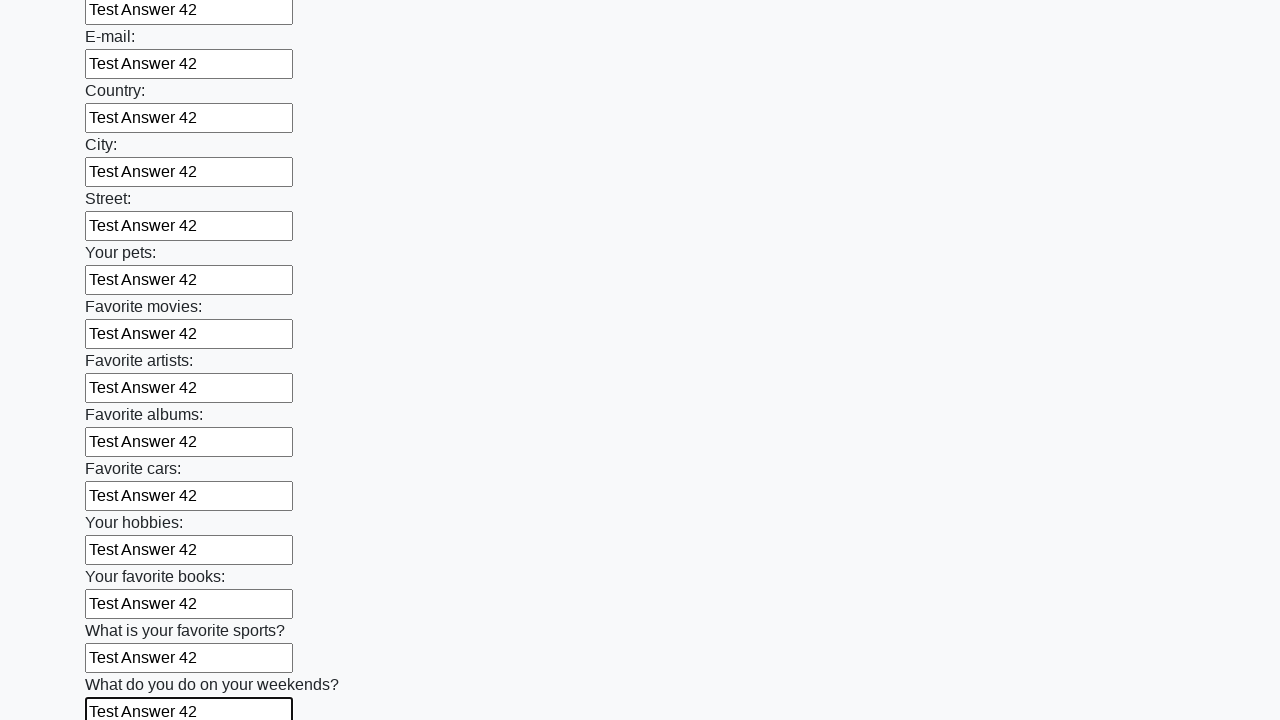

Filled input field 16 of 100 with 'Test Answer 42' on .first_block input >> nth=15
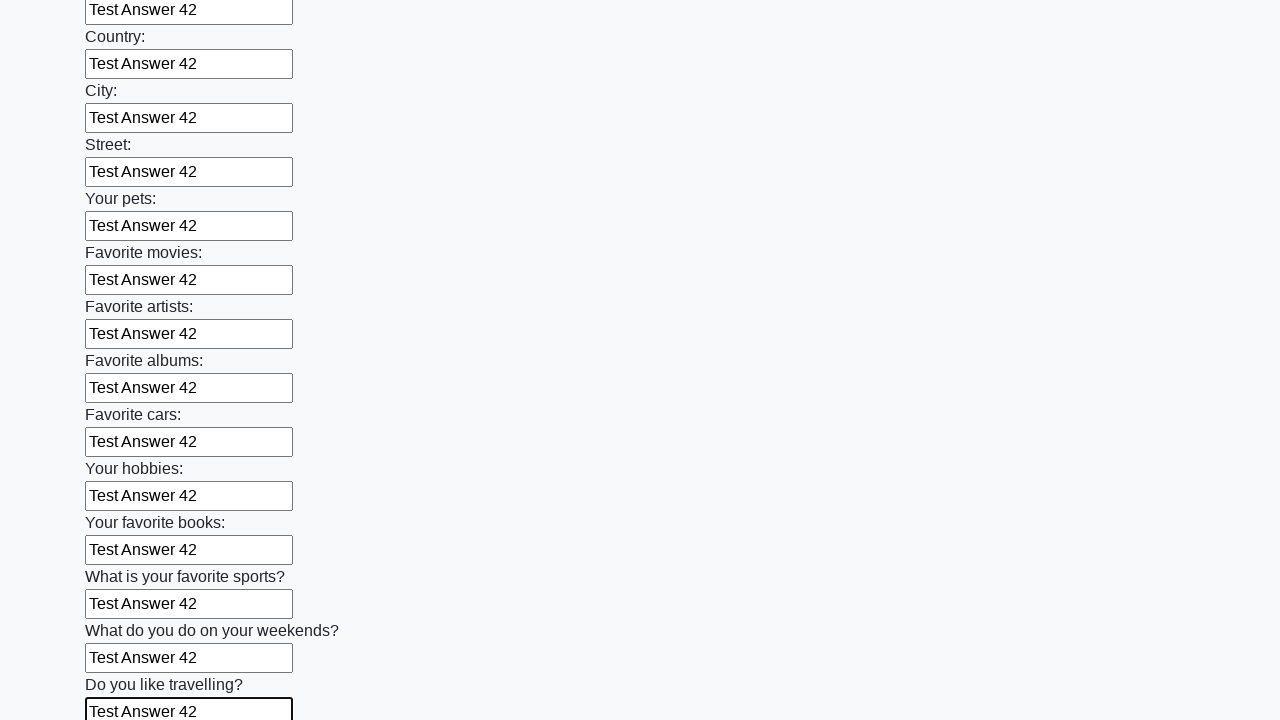

Filled input field 17 of 100 with 'Test Answer 42' on .first_block input >> nth=16
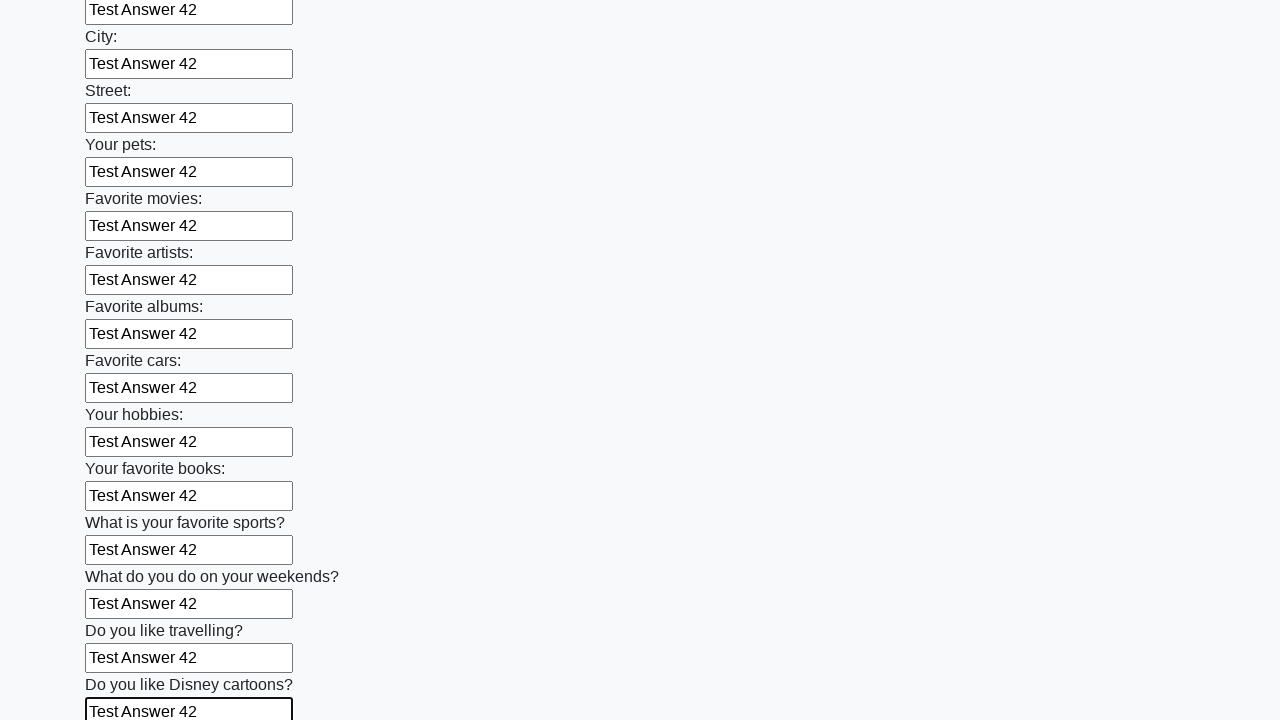

Filled input field 18 of 100 with 'Test Answer 42' on .first_block input >> nth=17
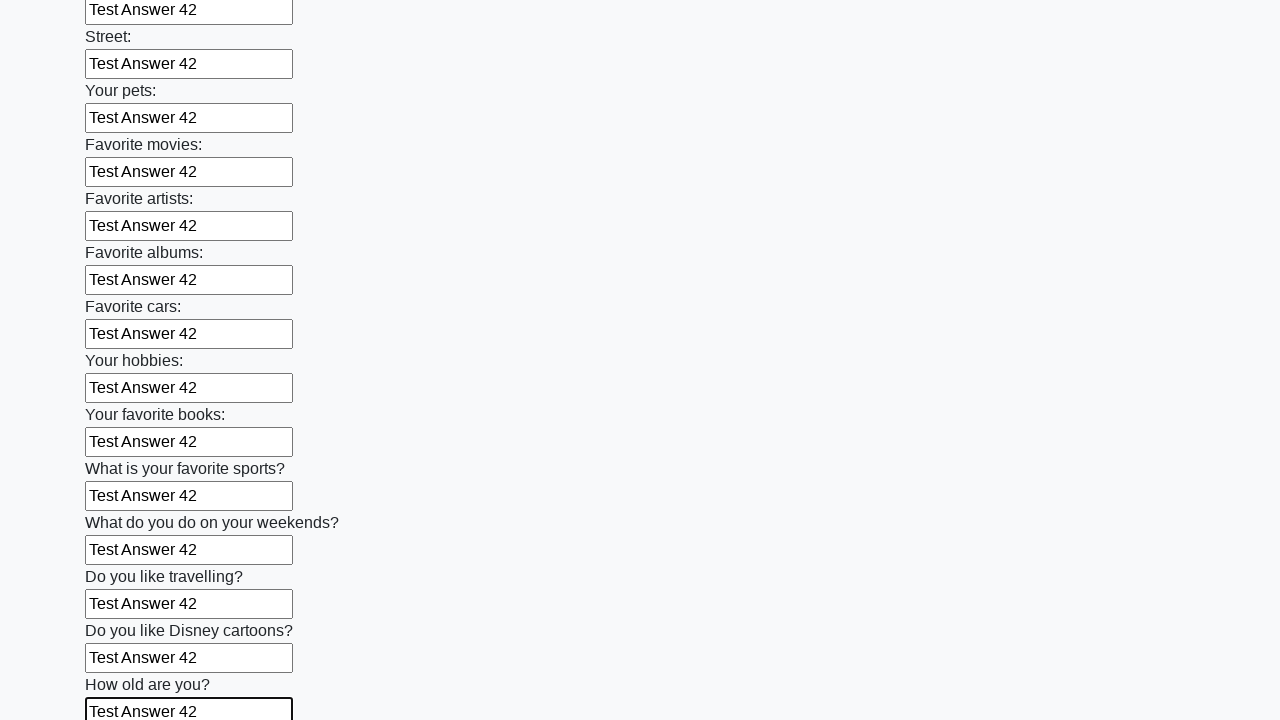

Filled input field 19 of 100 with 'Test Answer 42' on .first_block input >> nth=18
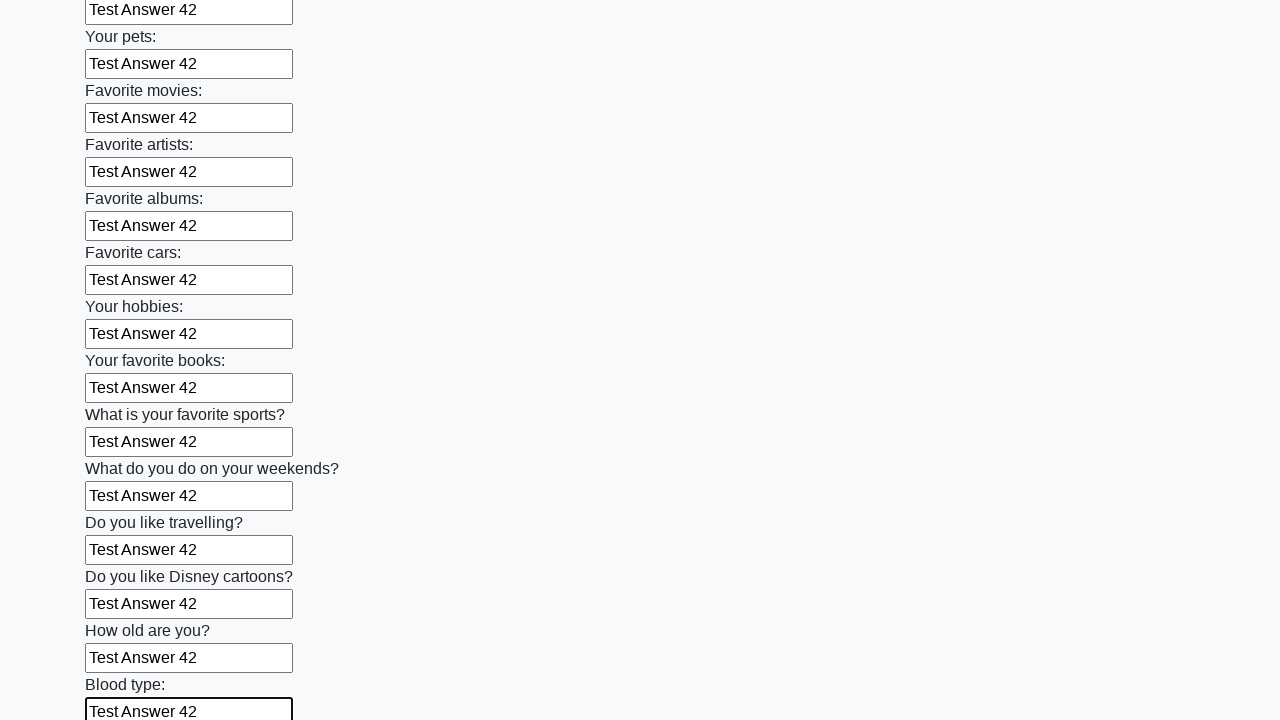

Filled input field 20 of 100 with 'Test Answer 42' on .first_block input >> nth=19
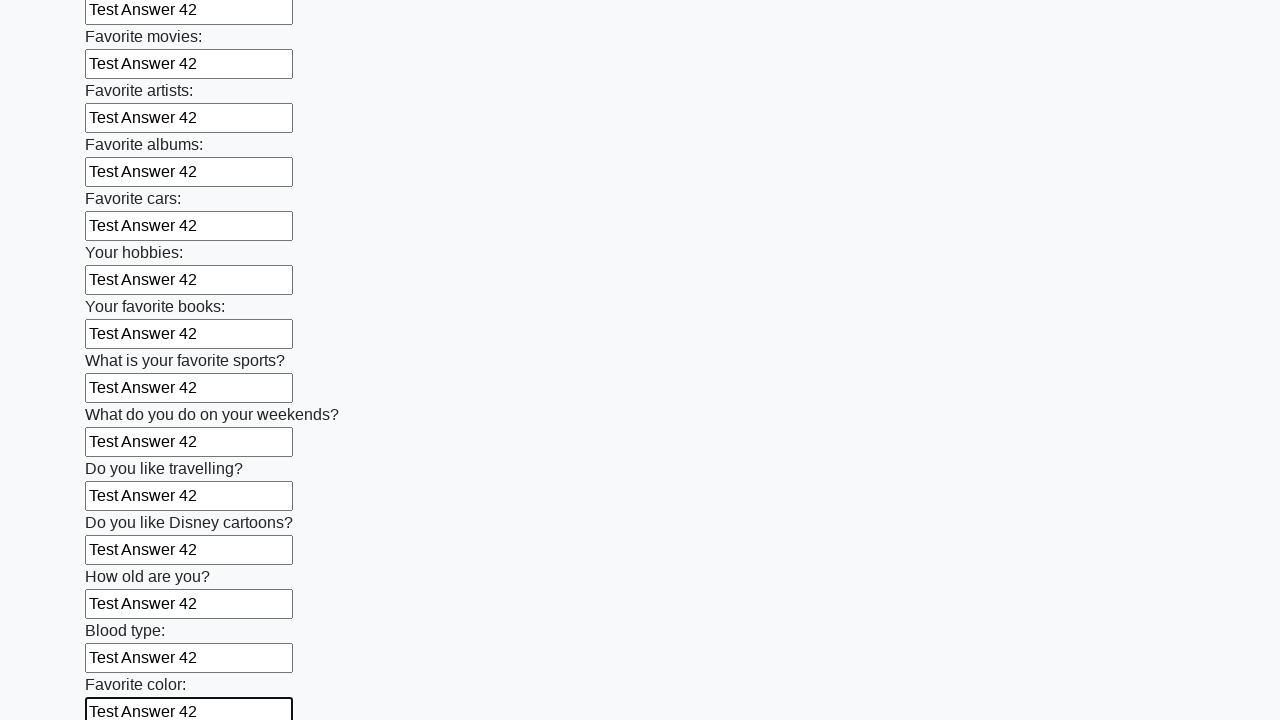

Filled input field 21 of 100 with 'Test Answer 42' on .first_block input >> nth=20
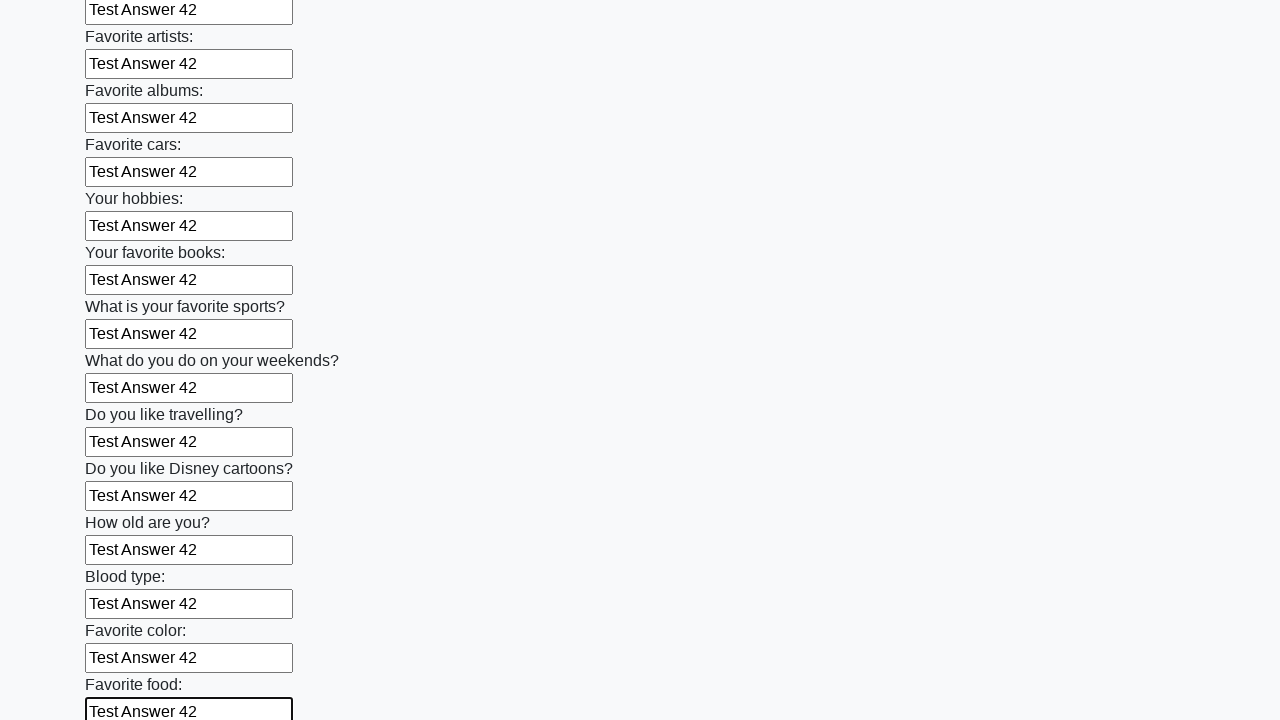

Filled input field 22 of 100 with 'Test Answer 42' on .first_block input >> nth=21
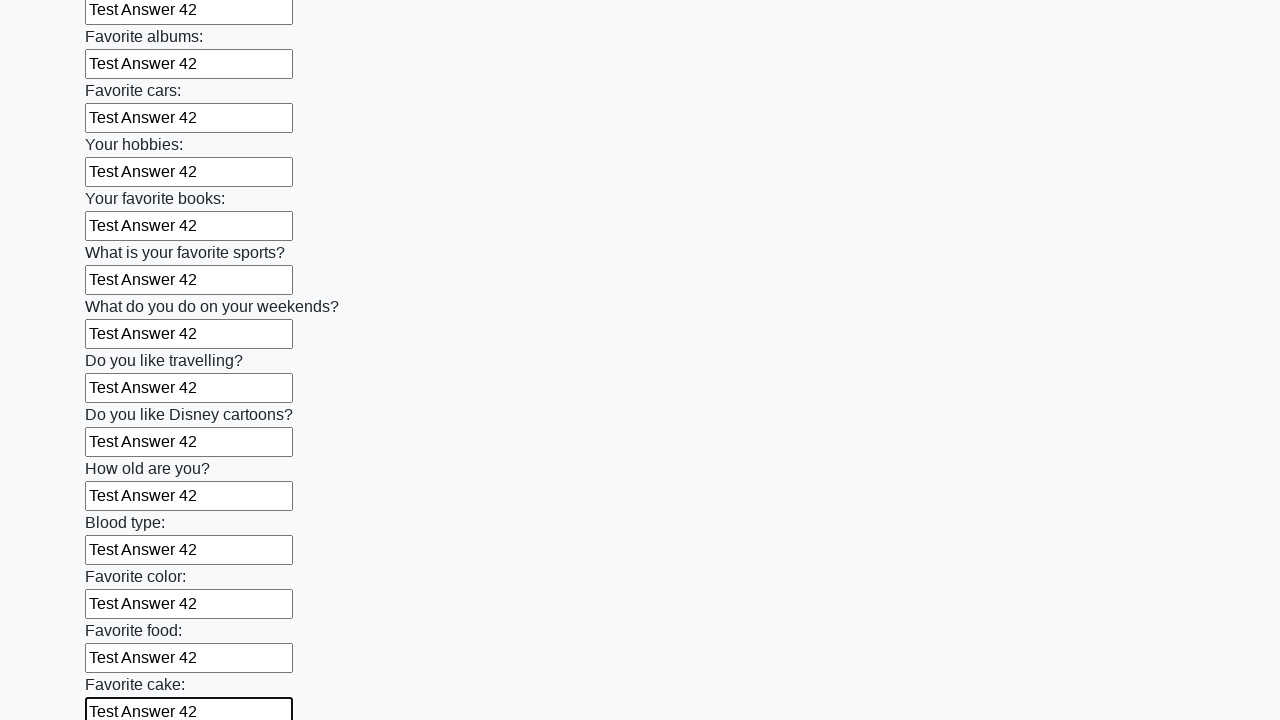

Filled input field 23 of 100 with 'Test Answer 42' on .first_block input >> nth=22
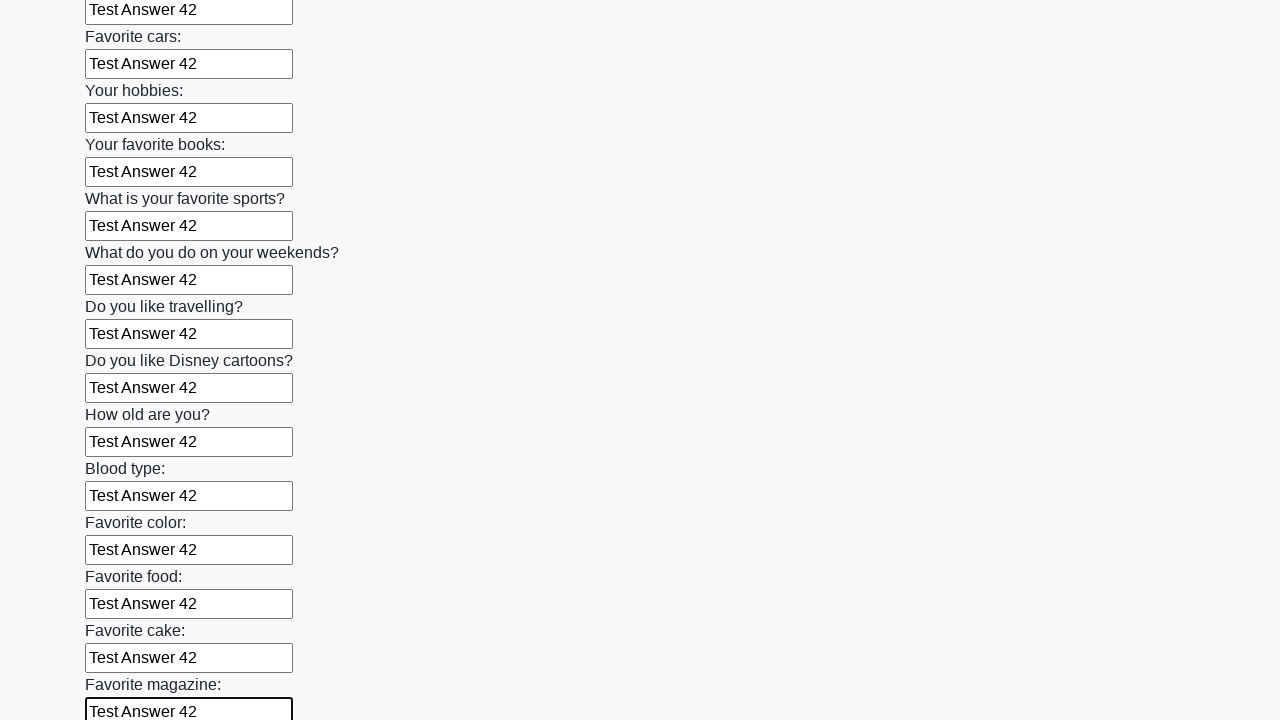

Filled input field 24 of 100 with 'Test Answer 42' on .first_block input >> nth=23
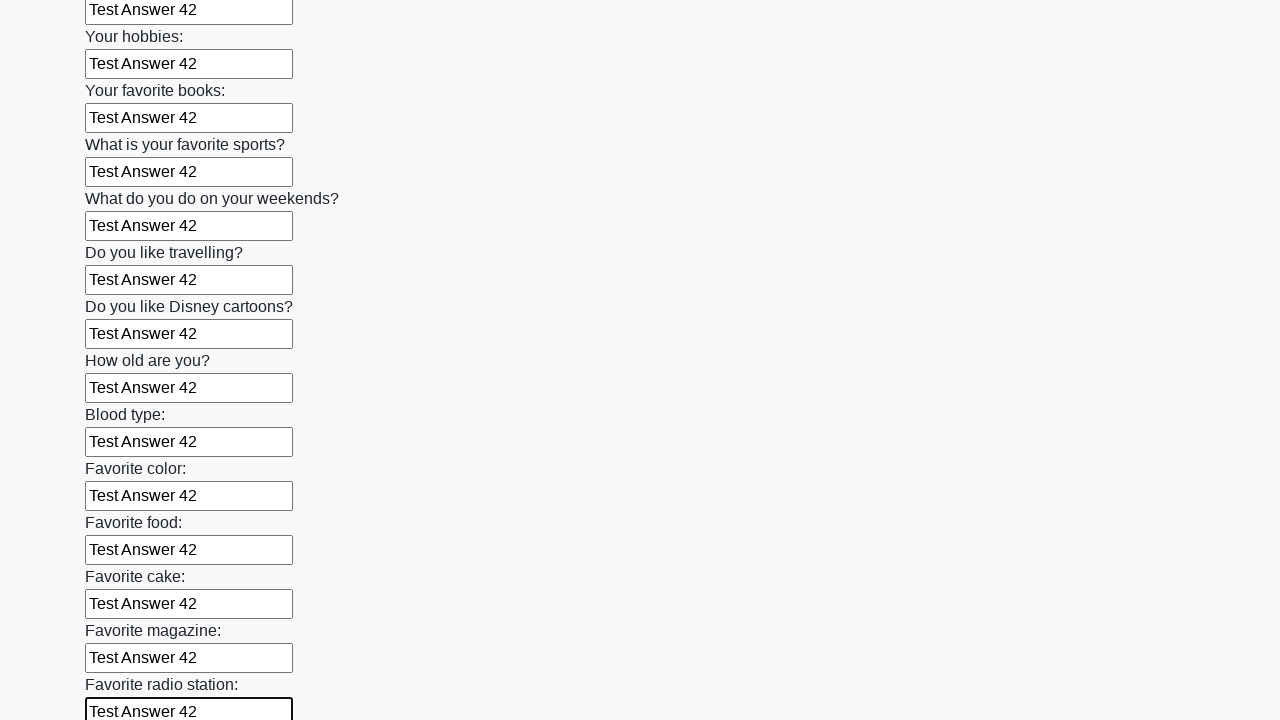

Filled input field 25 of 100 with 'Test Answer 42' on .first_block input >> nth=24
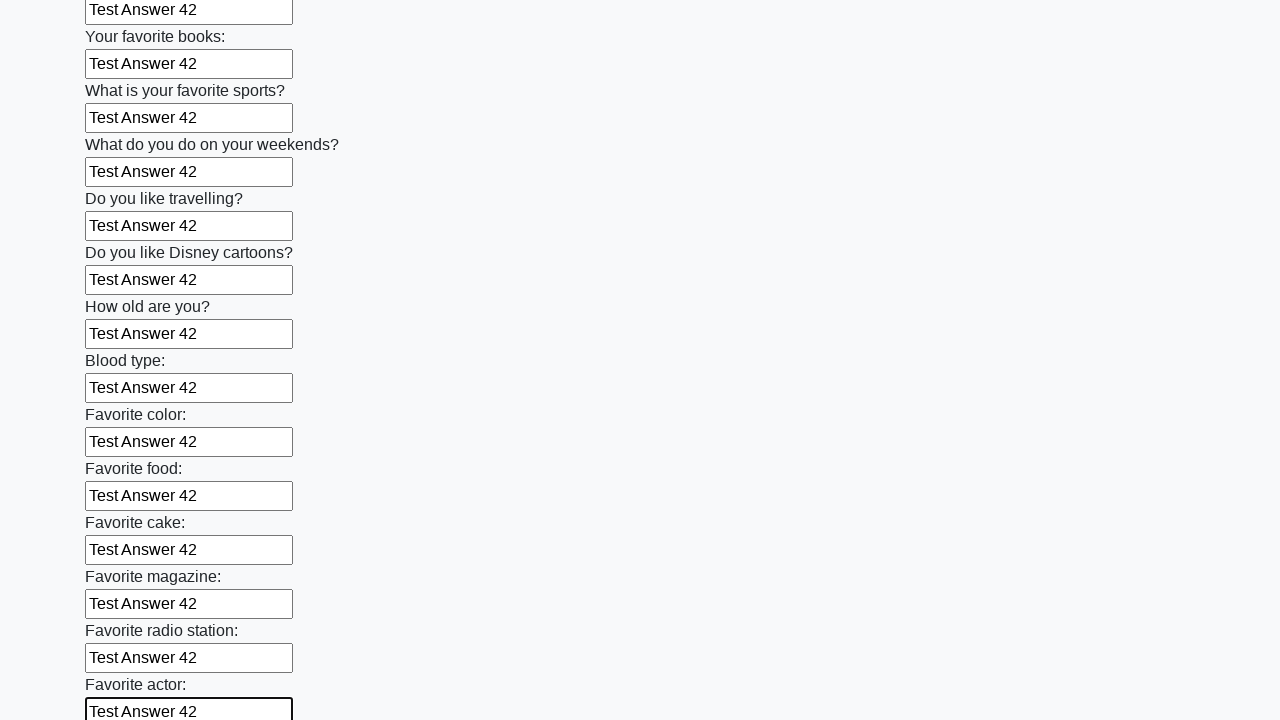

Filled input field 26 of 100 with 'Test Answer 42' on .first_block input >> nth=25
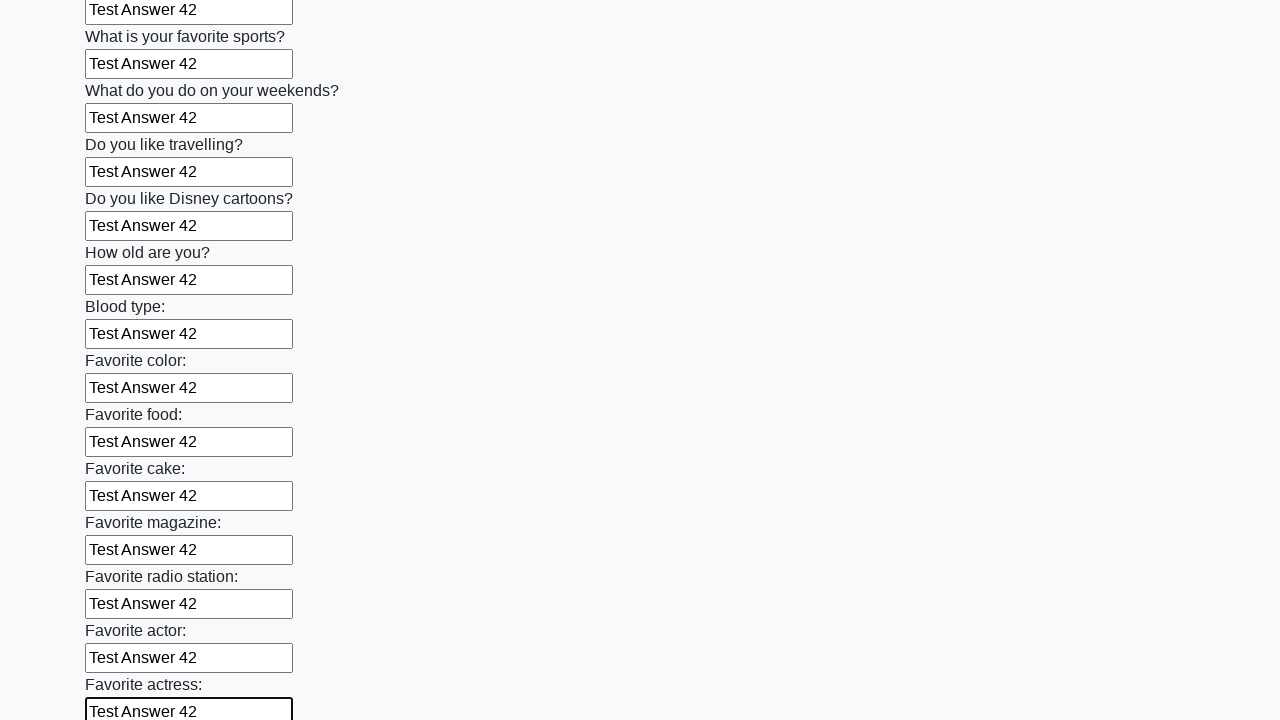

Filled input field 27 of 100 with 'Test Answer 42' on .first_block input >> nth=26
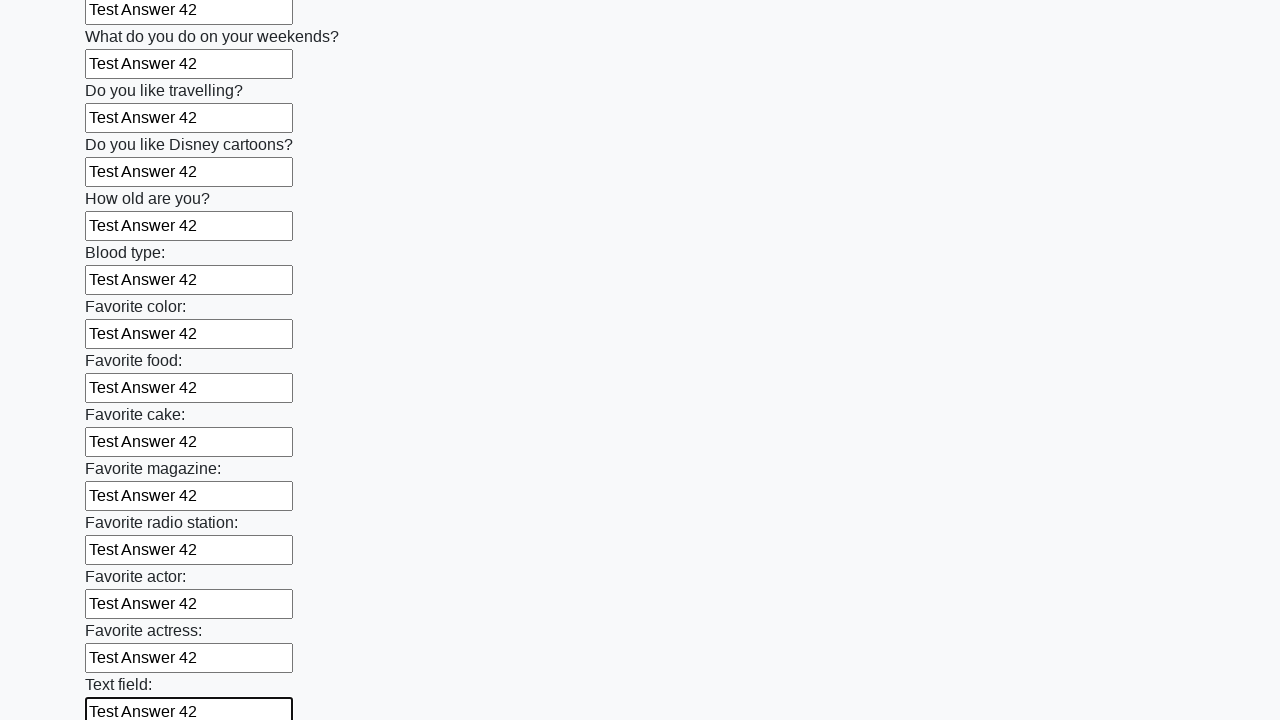

Filled input field 28 of 100 with 'Test Answer 42' on .first_block input >> nth=27
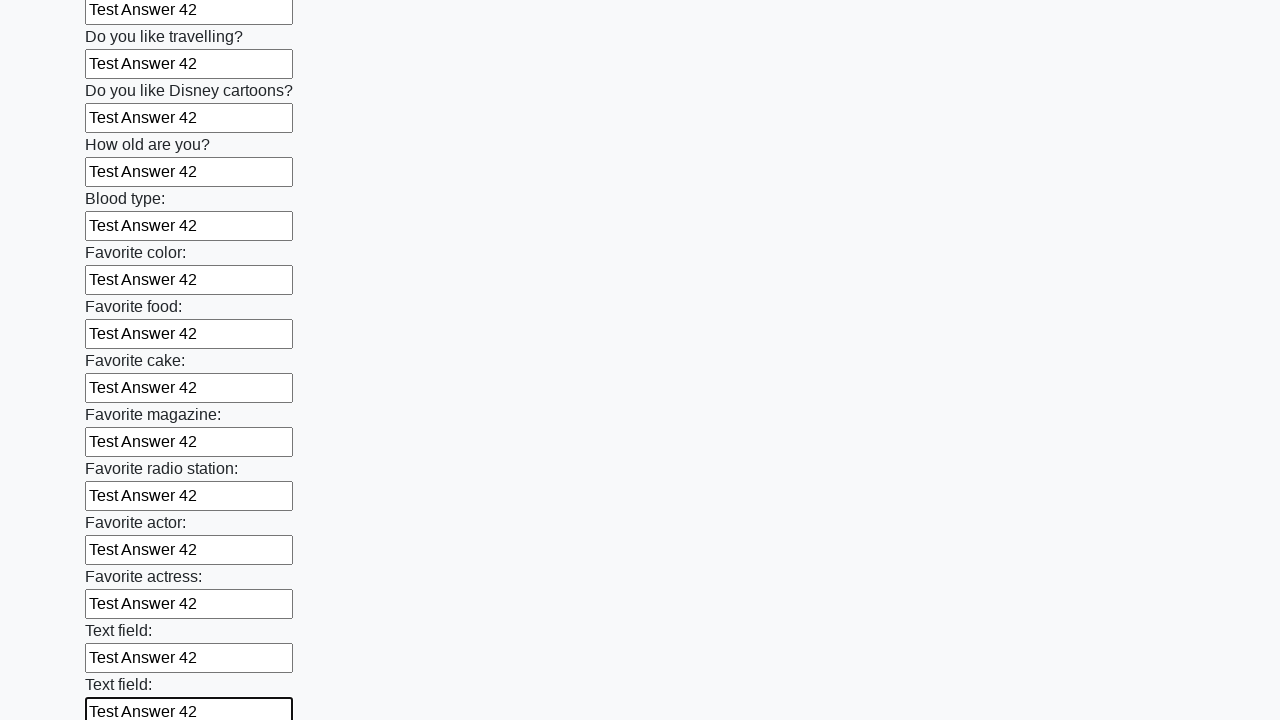

Filled input field 29 of 100 with 'Test Answer 42' on .first_block input >> nth=28
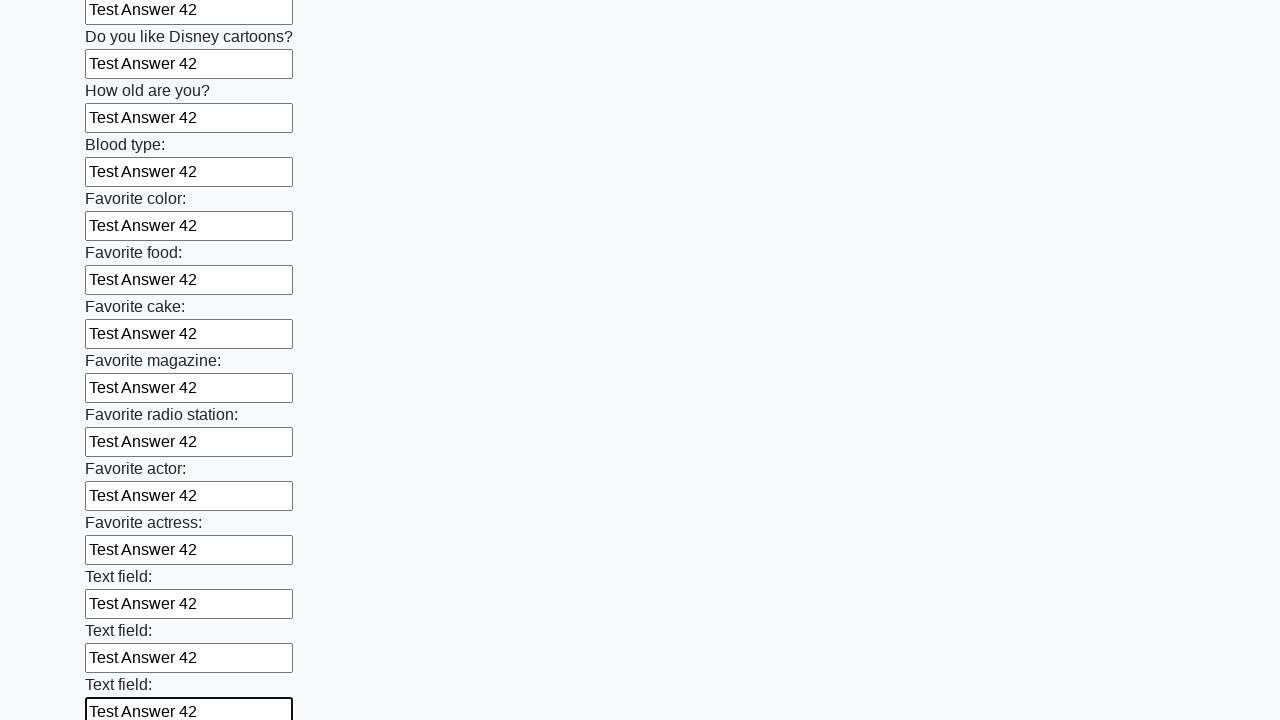

Filled input field 30 of 100 with 'Test Answer 42' on .first_block input >> nth=29
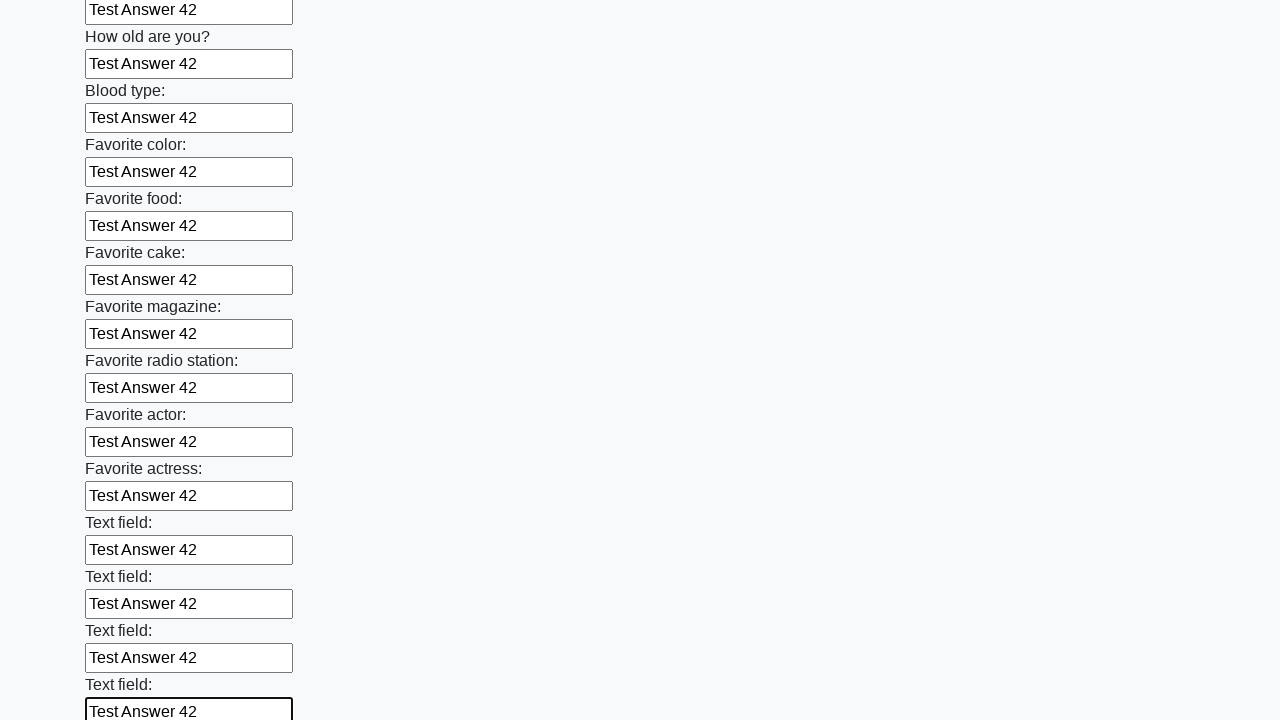

Filled input field 31 of 100 with 'Test Answer 42' on .first_block input >> nth=30
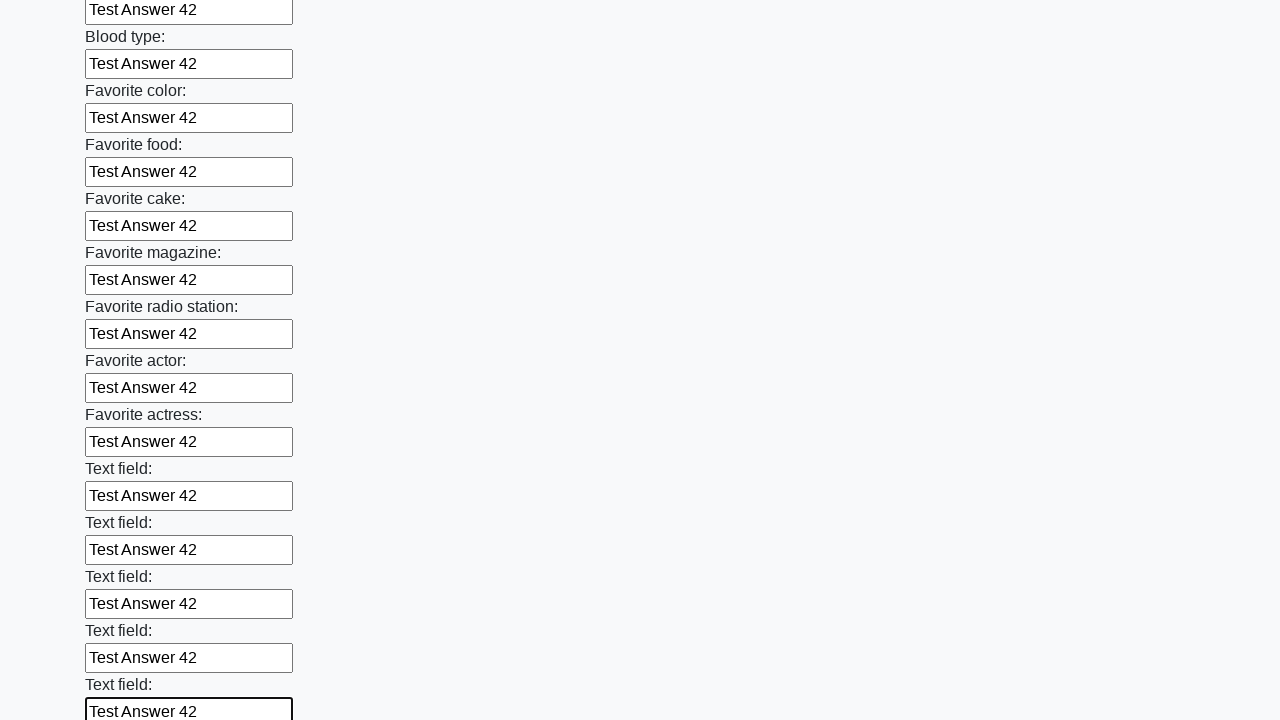

Filled input field 32 of 100 with 'Test Answer 42' on .first_block input >> nth=31
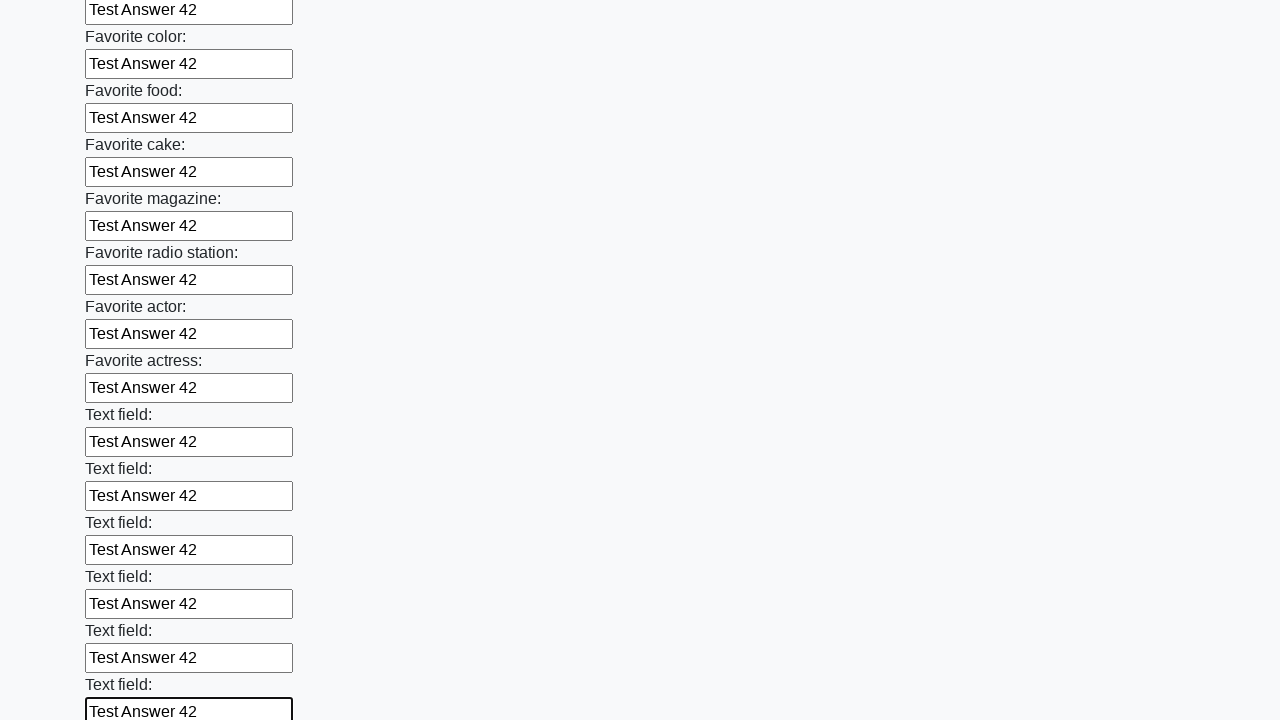

Filled input field 33 of 100 with 'Test Answer 42' on .first_block input >> nth=32
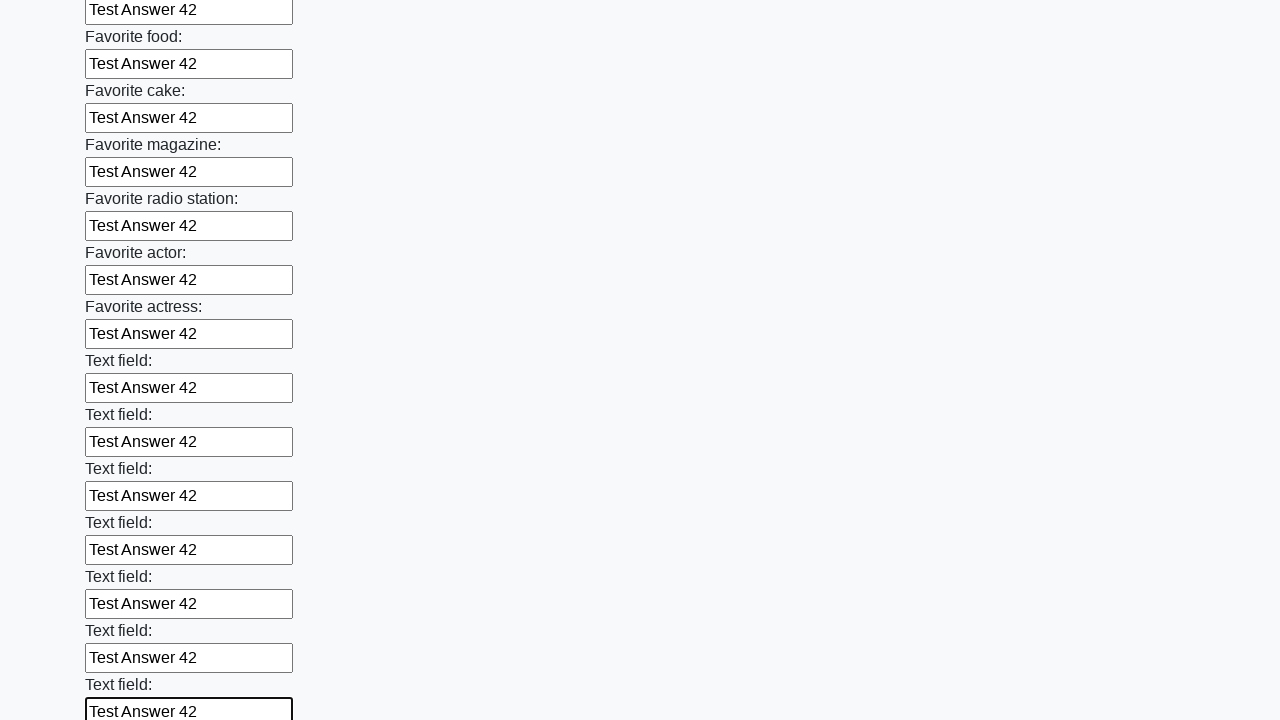

Filled input field 34 of 100 with 'Test Answer 42' on .first_block input >> nth=33
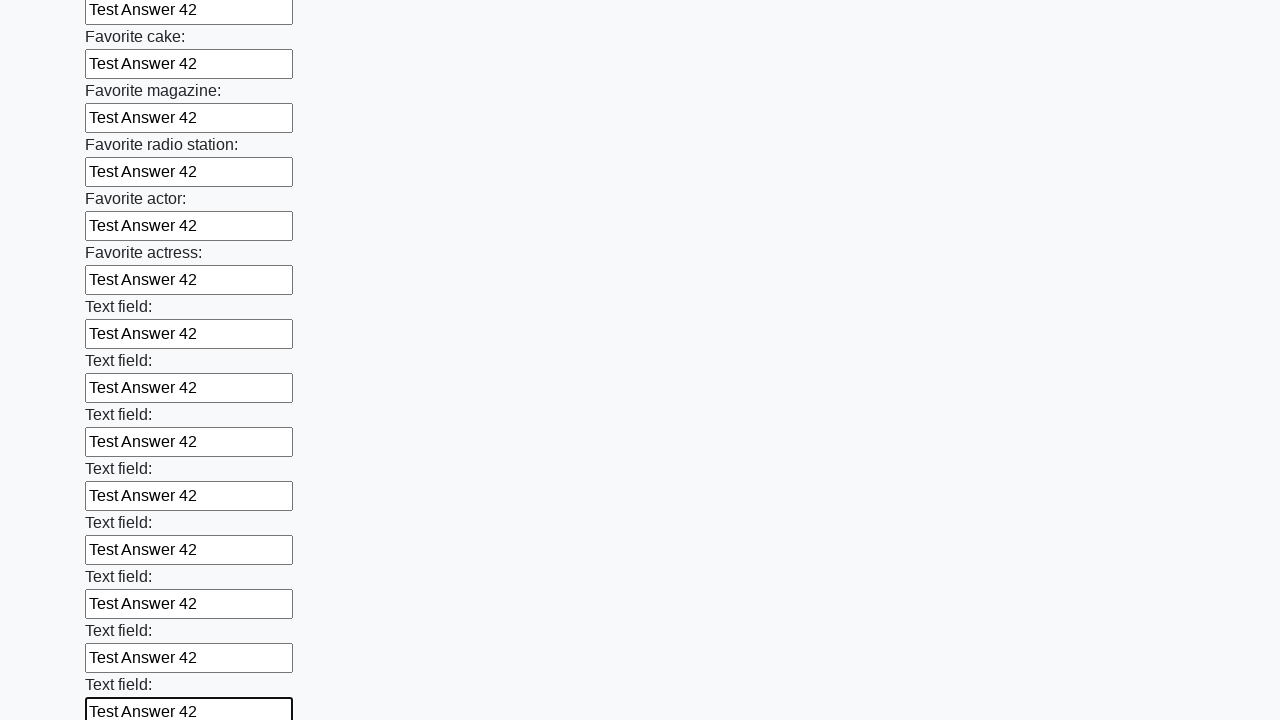

Filled input field 35 of 100 with 'Test Answer 42' on .first_block input >> nth=34
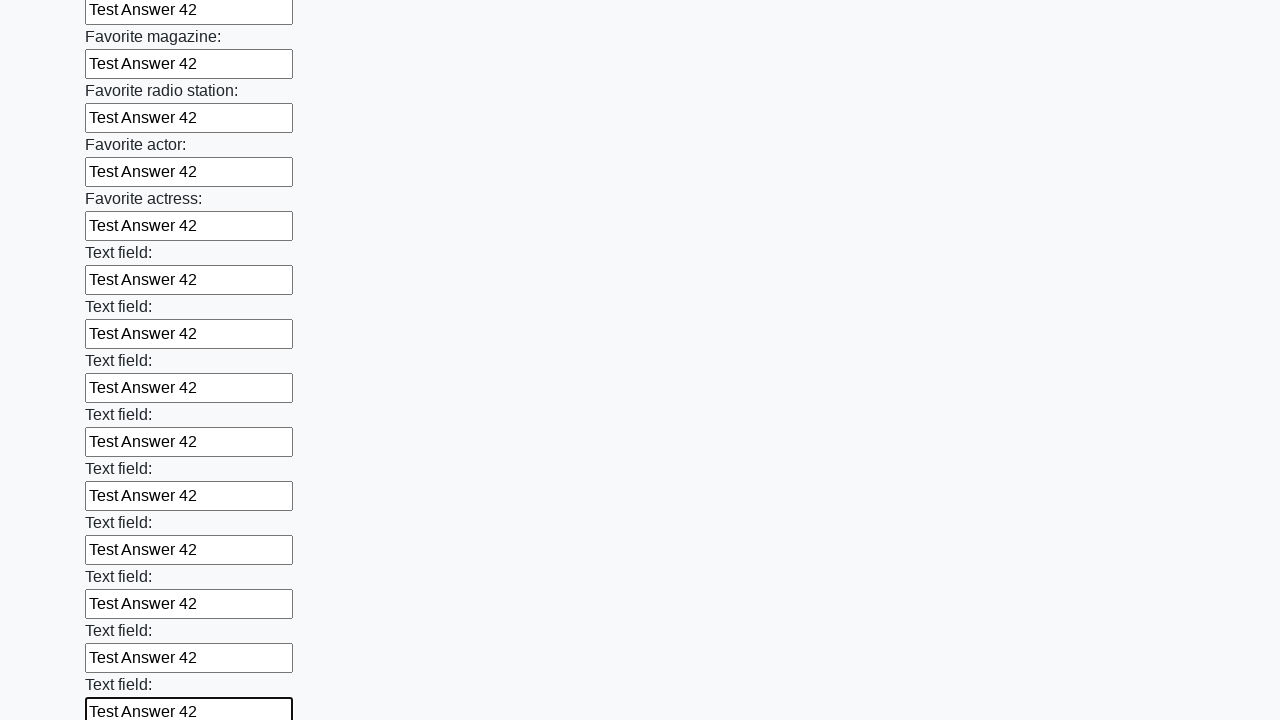

Filled input field 36 of 100 with 'Test Answer 42' on .first_block input >> nth=35
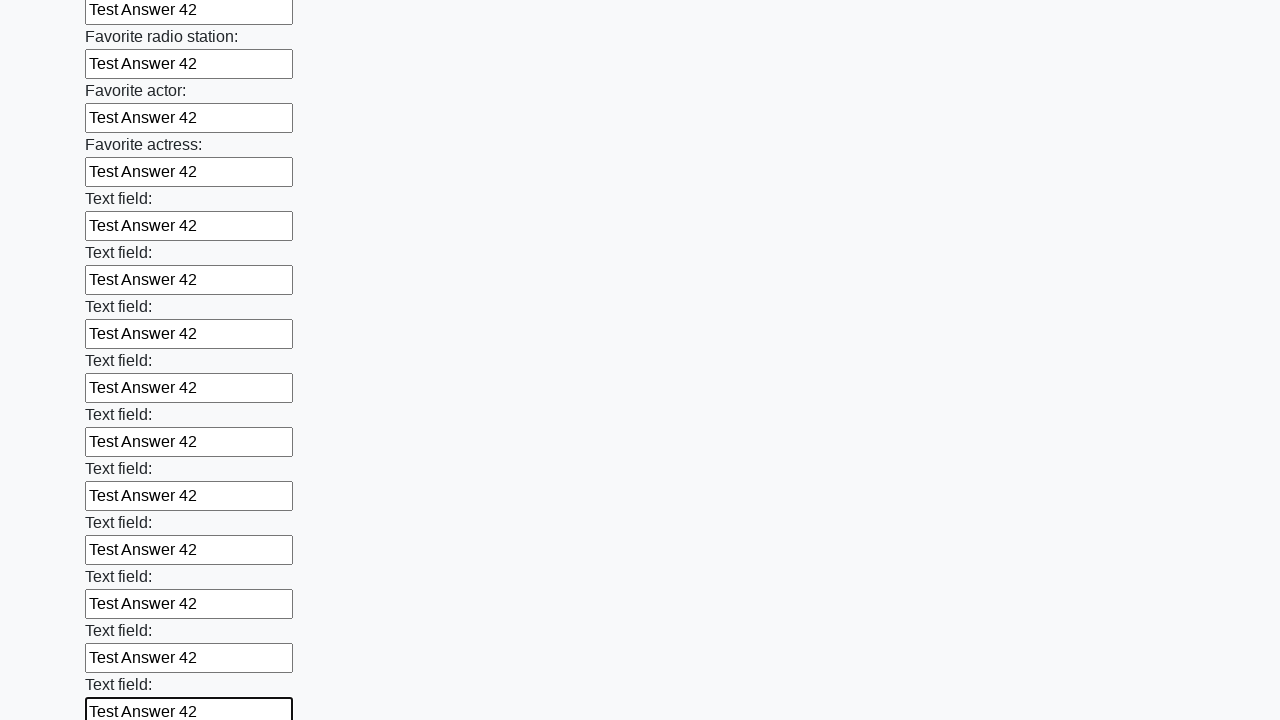

Filled input field 37 of 100 with 'Test Answer 42' on .first_block input >> nth=36
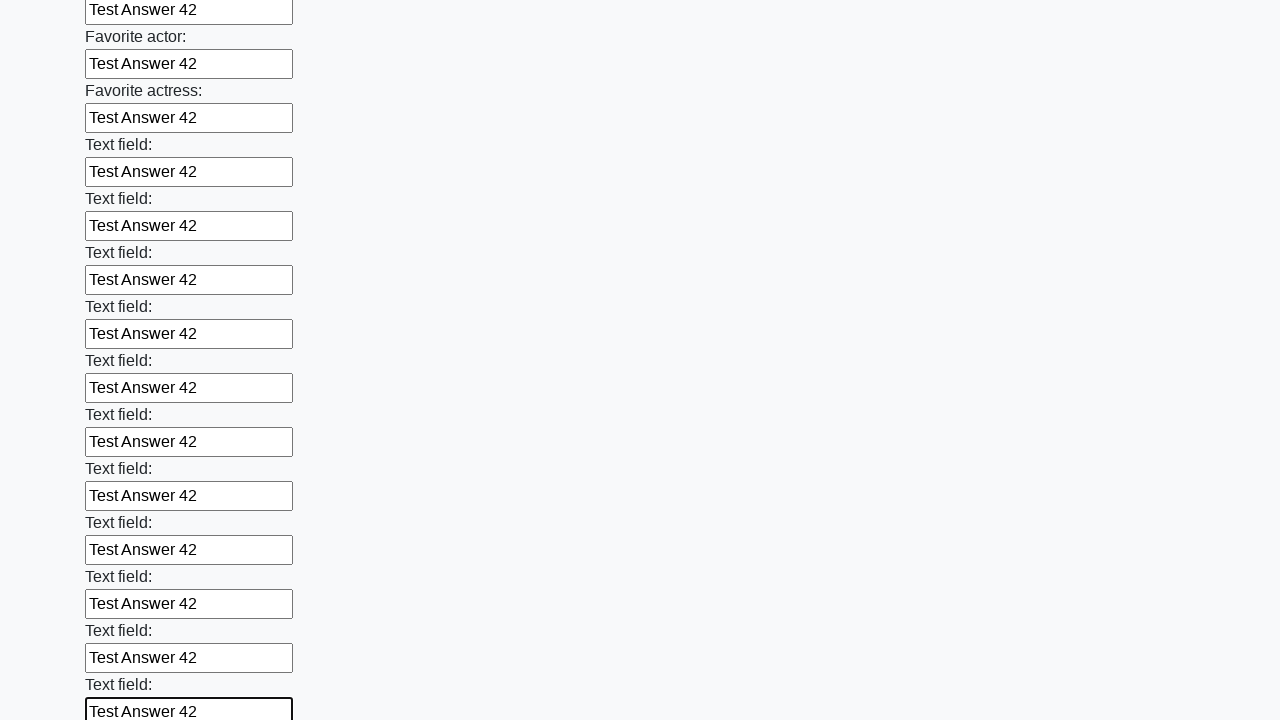

Filled input field 38 of 100 with 'Test Answer 42' on .first_block input >> nth=37
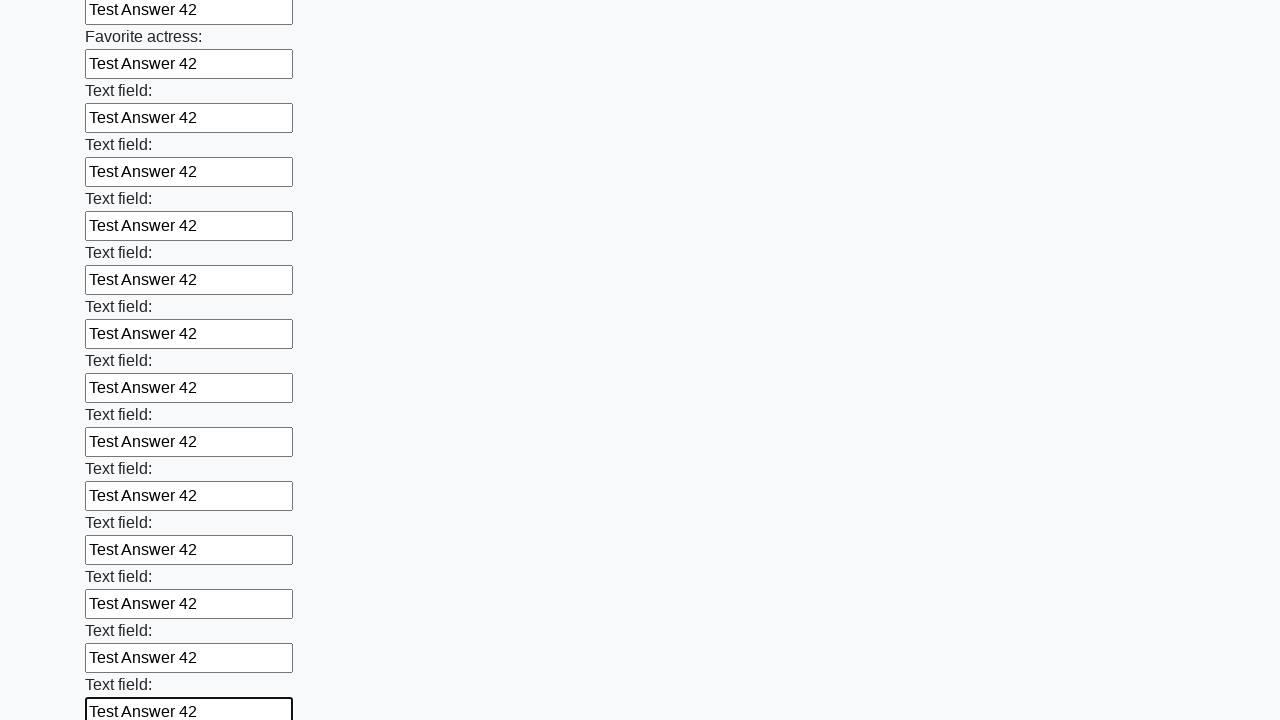

Filled input field 39 of 100 with 'Test Answer 42' on .first_block input >> nth=38
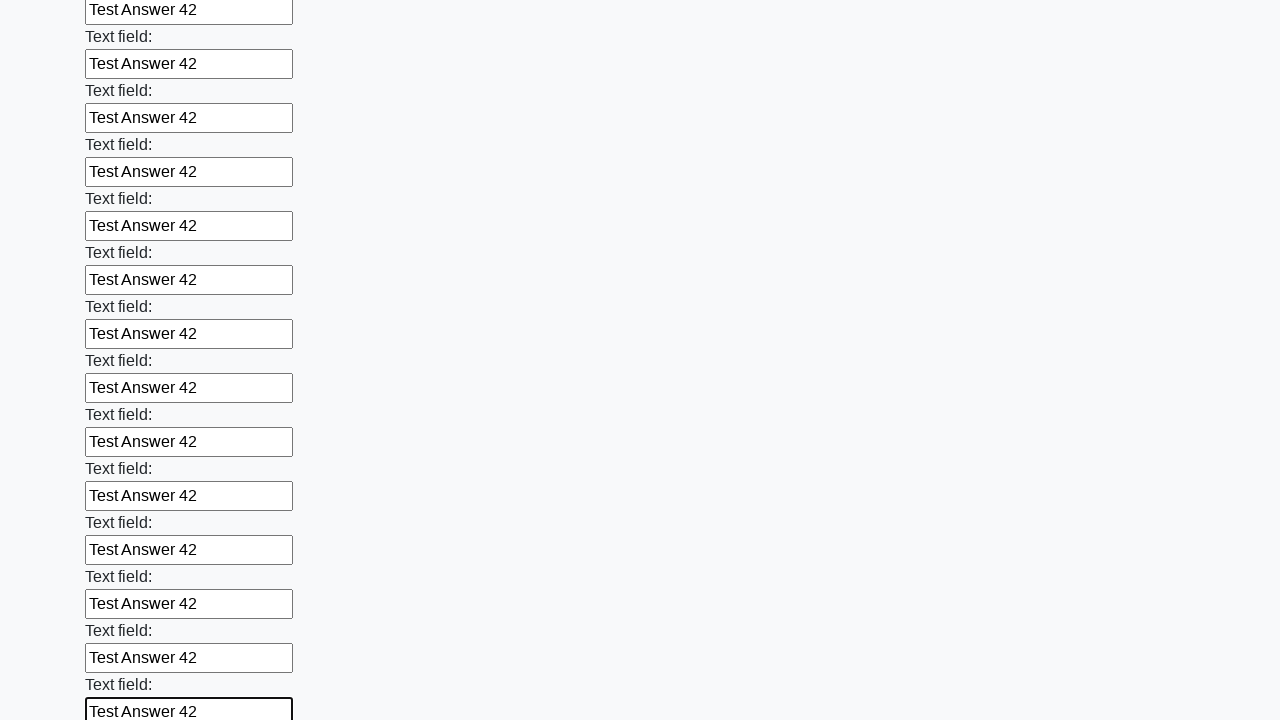

Filled input field 40 of 100 with 'Test Answer 42' on .first_block input >> nth=39
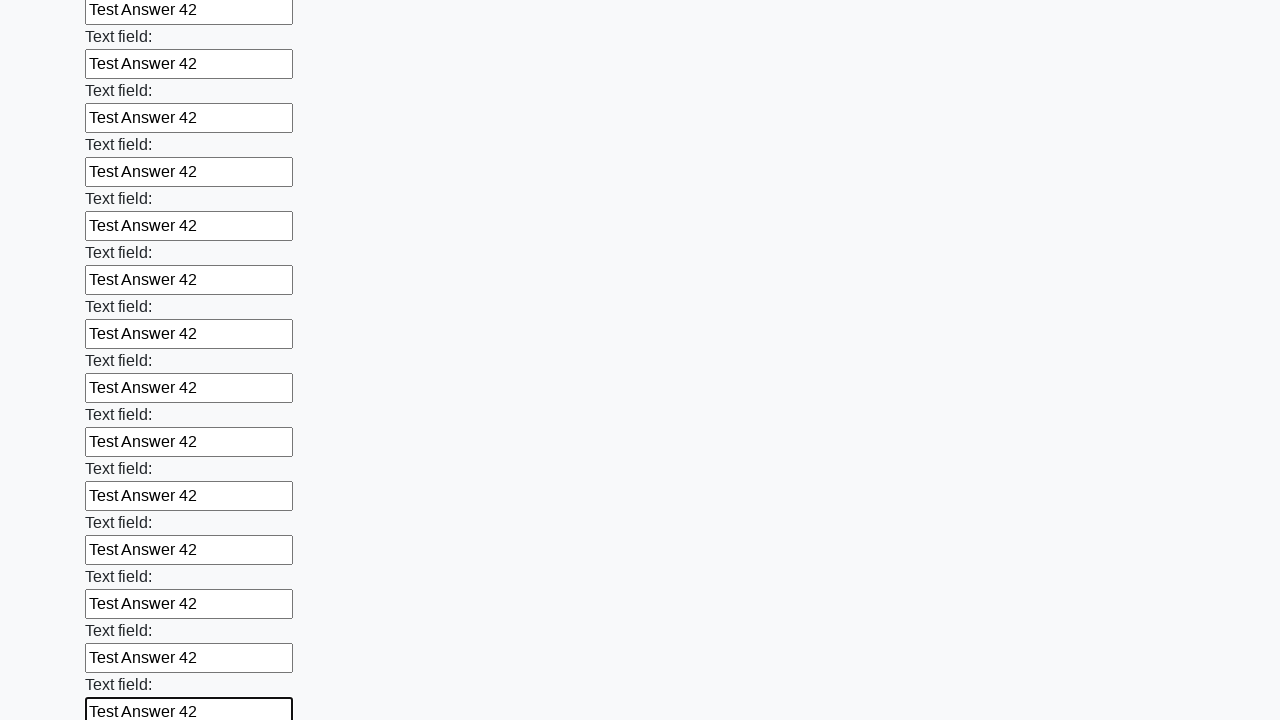

Filled input field 41 of 100 with 'Test Answer 42' on .first_block input >> nth=40
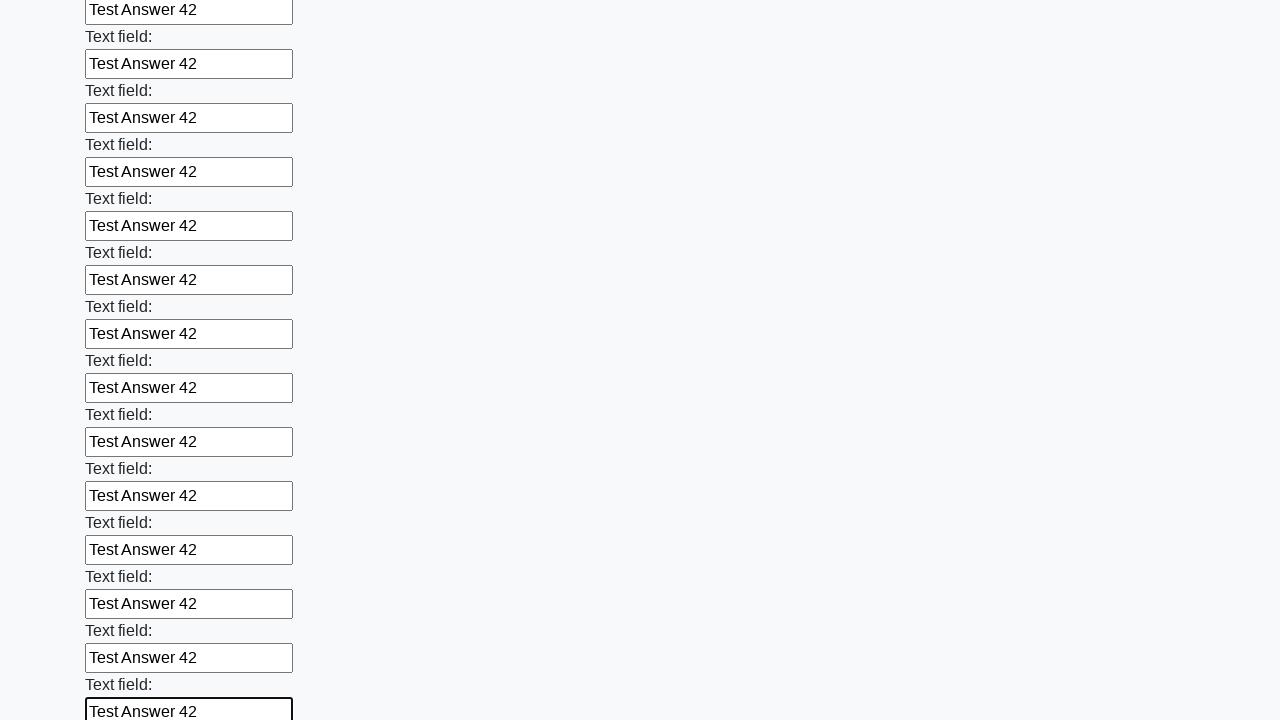

Filled input field 42 of 100 with 'Test Answer 42' on .first_block input >> nth=41
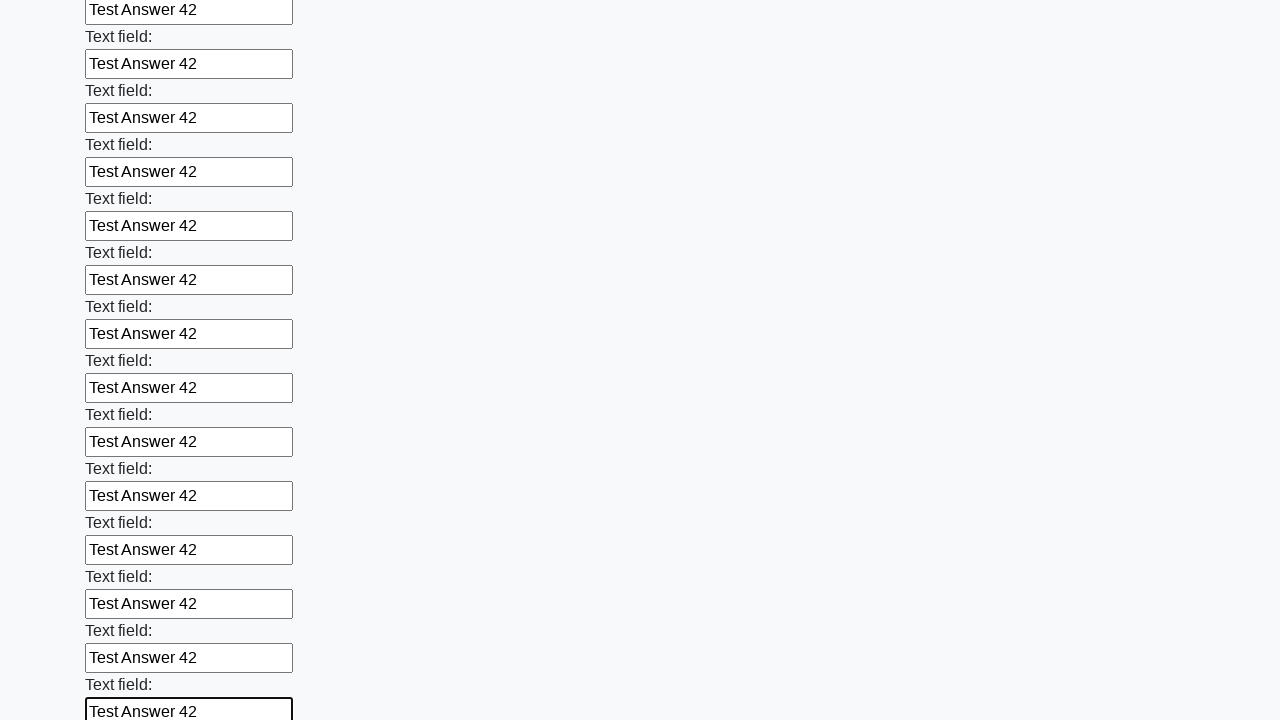

Filled input field 43 of 100 with 'Test Answer 42' on .first_block input >> nth=42
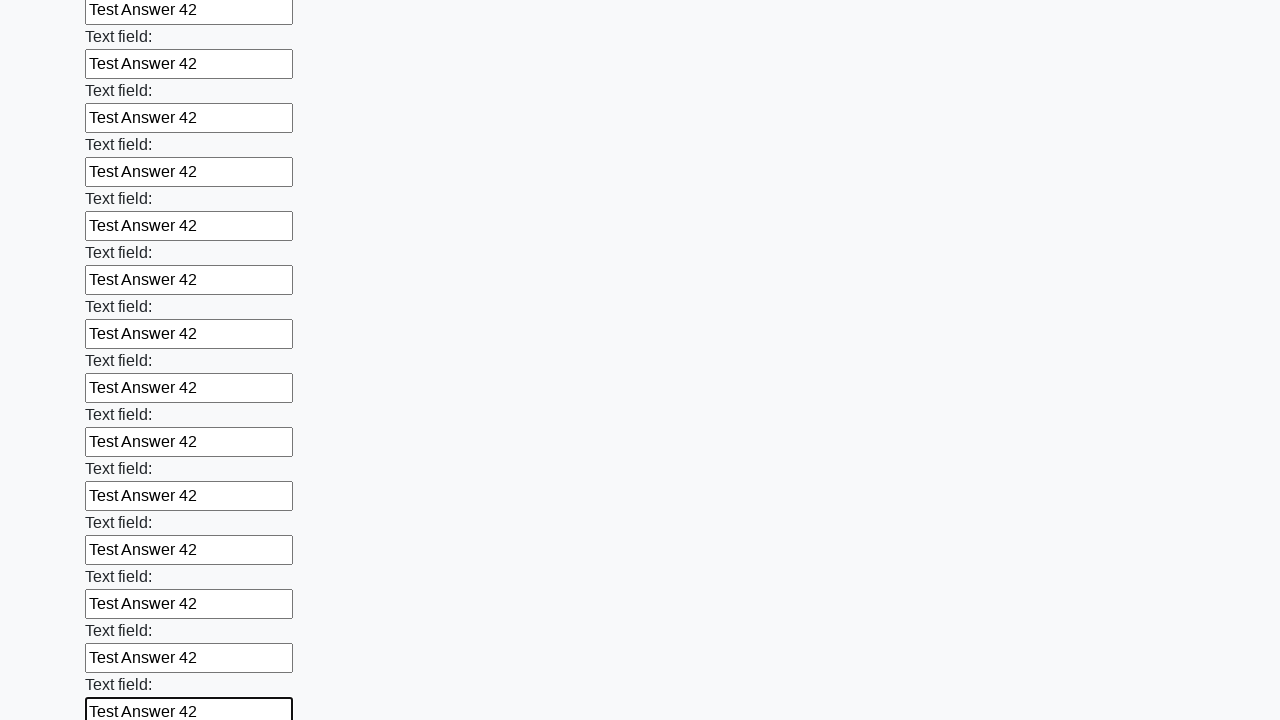

Filled input field 44 of 100 with 'Test Answer 42' on .first_block input >> nth=43
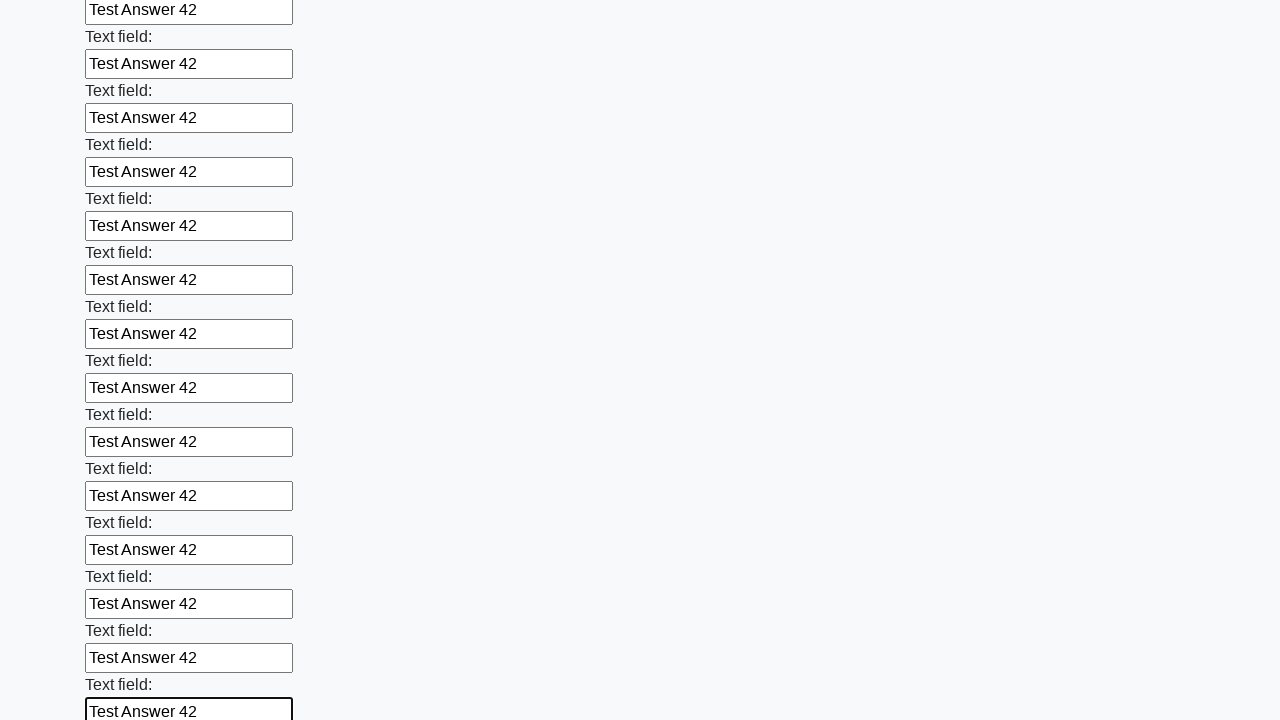

Filled input field 45 of 100 with 'Test Answer 42' on .first_block input >> nth=44
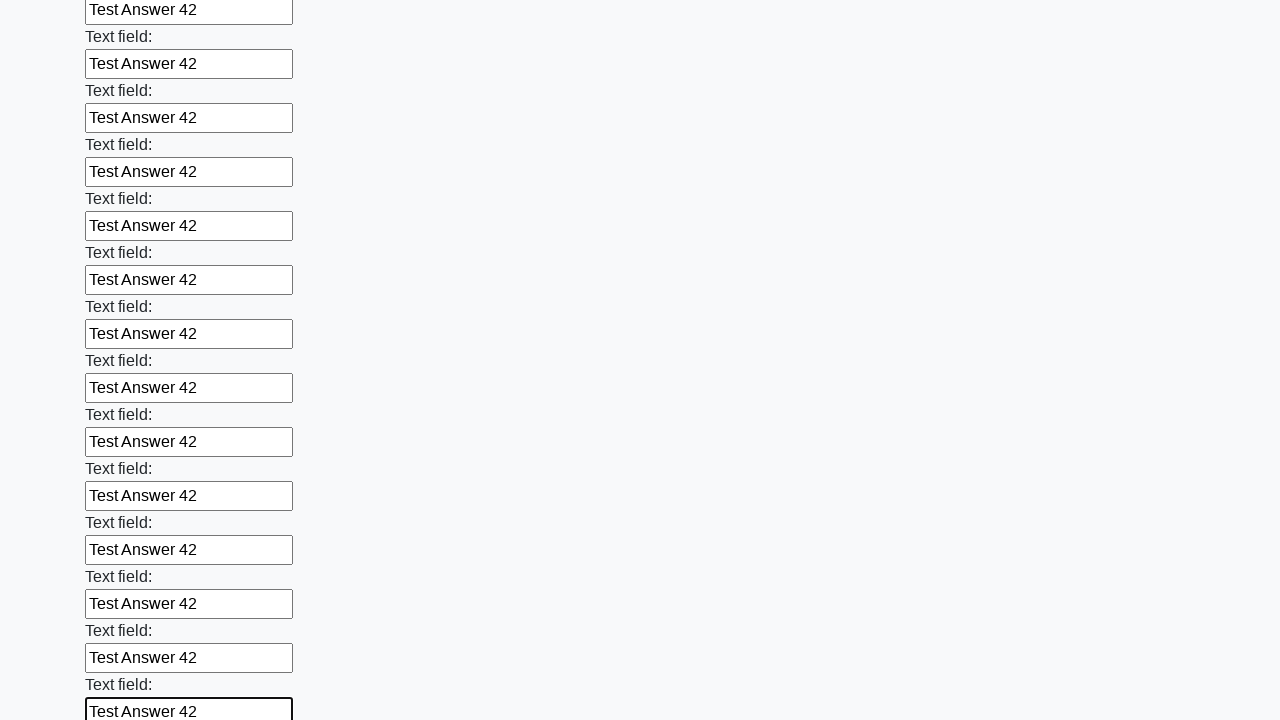

Filled input field 46 of 100 with 'Test Answer 42' on .first_block input >> nth=45
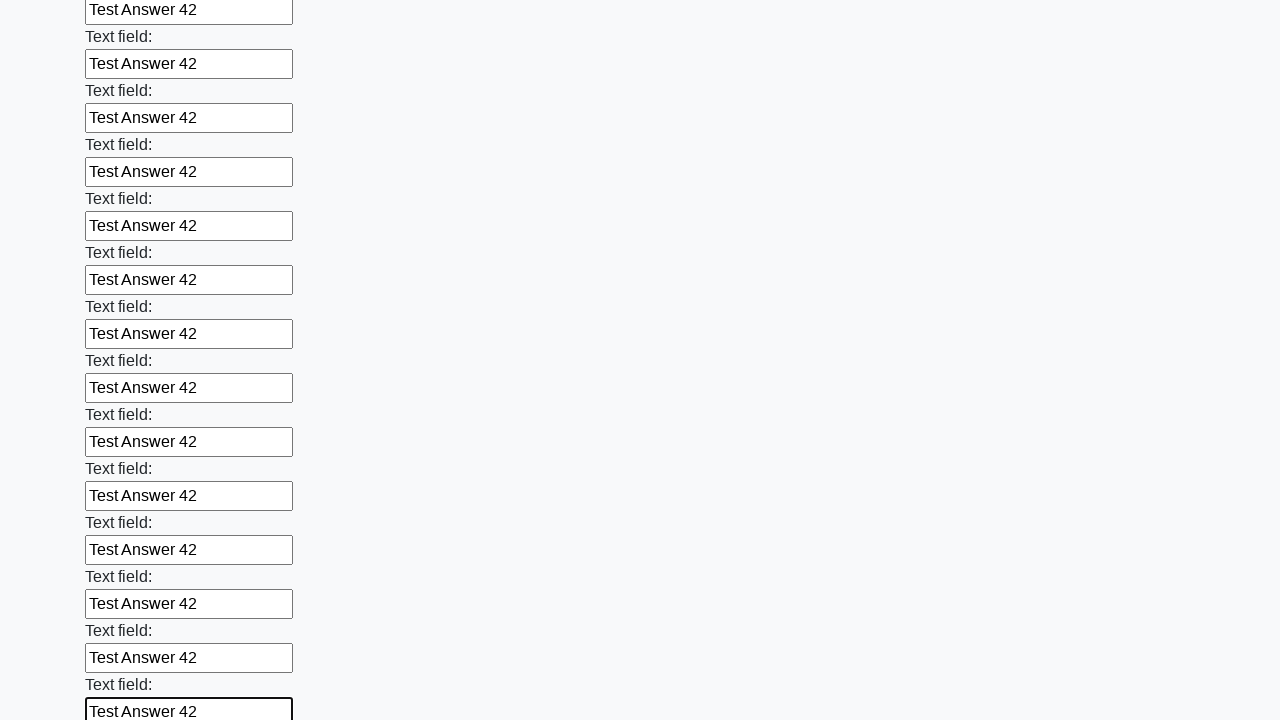

Filled input field 47 of 100 with 'Test Answer 42' on .first_block input >> nth=46
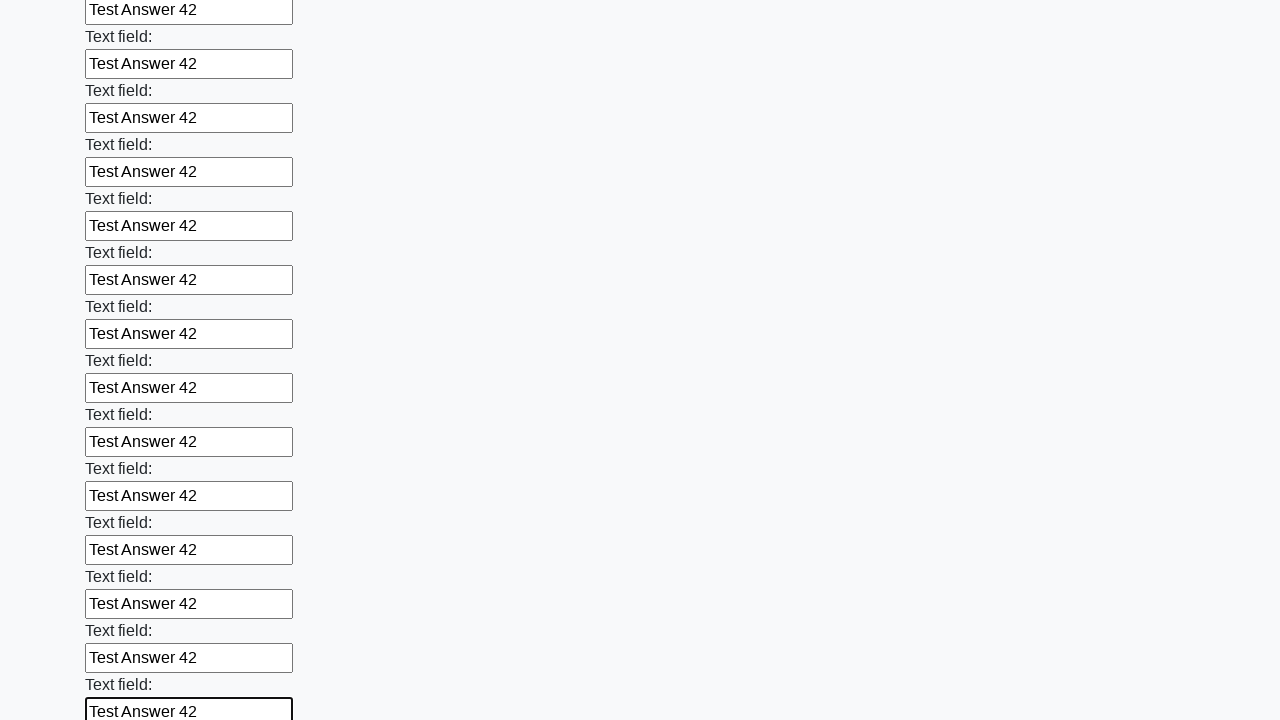

Filled input field 48 of 100 with 'Test Answer 42' on .first_block input >> nth=47
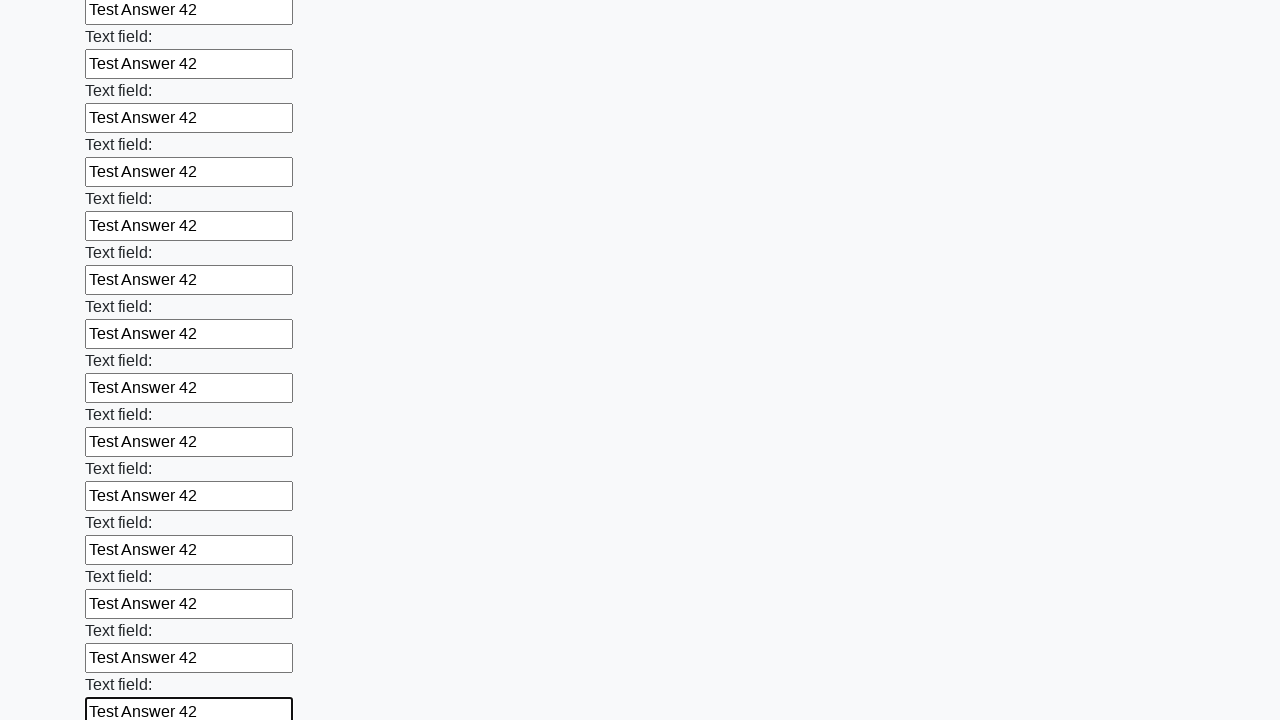

Filled input field 49 of 100 with 'Test Answer 42' on .first_block input >> nth=48
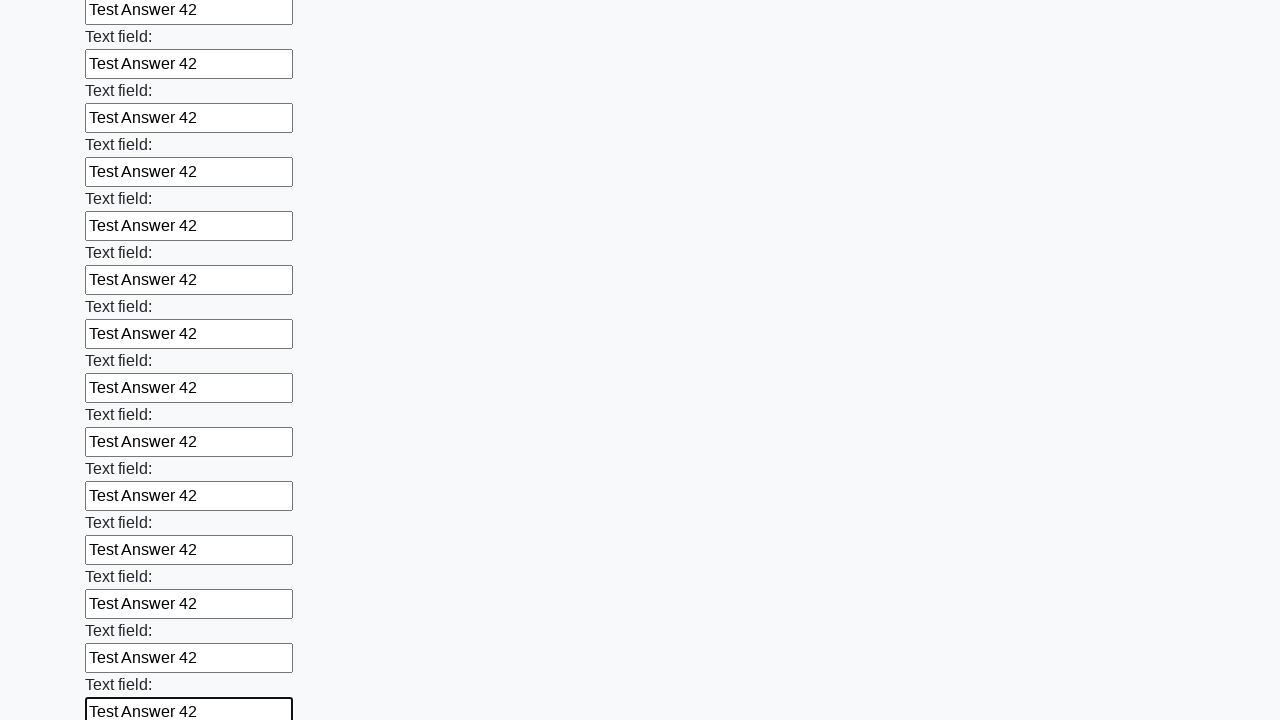

Filled input field 50 of 100 with 'Test Answer 42' on .first_block input >> nth=49
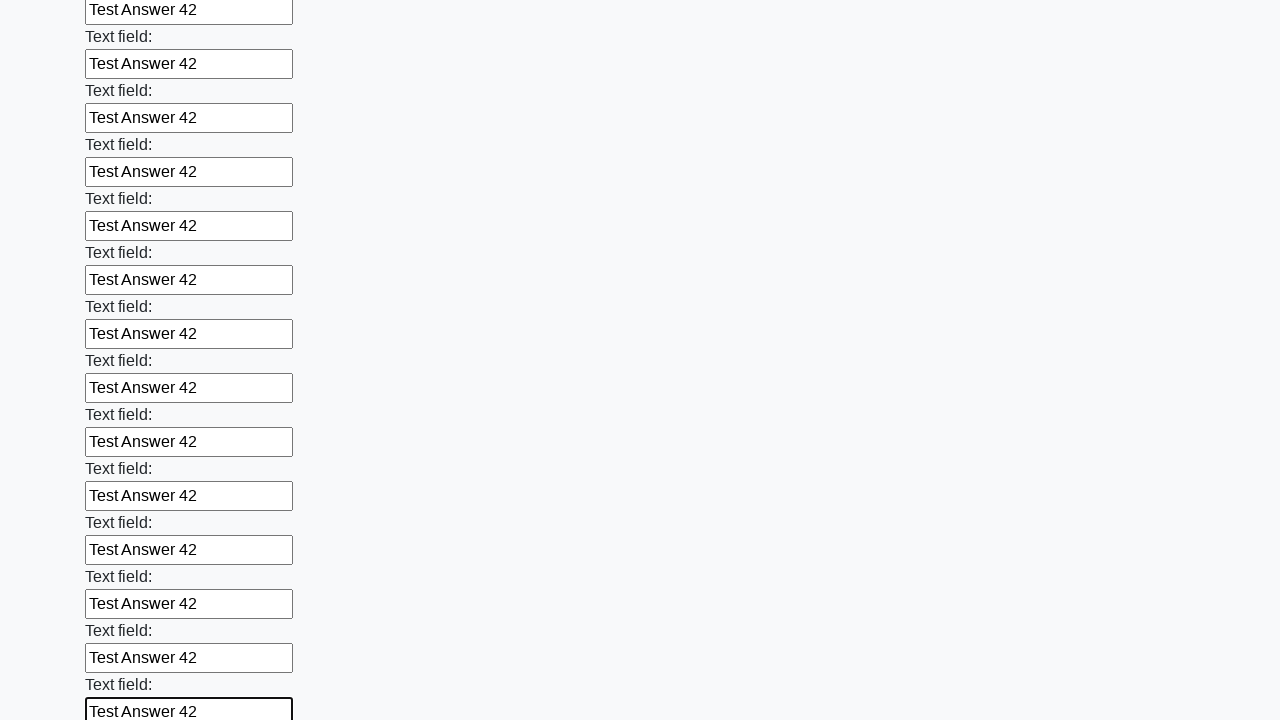

Filled input field 51 of 100 with 'Test Answer 42' on .first_block input >> nth=50
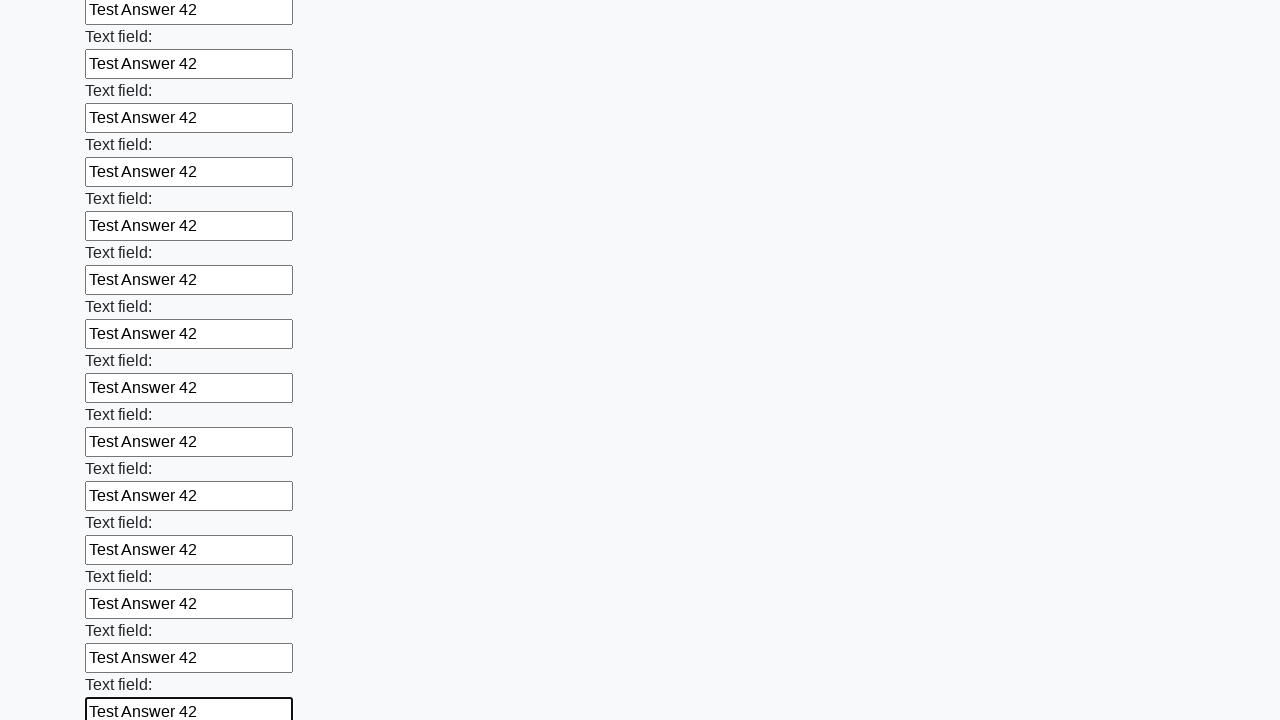

Filled input field 52 of 100 with 'Test Answer 42' on .first_block input >> nth=51
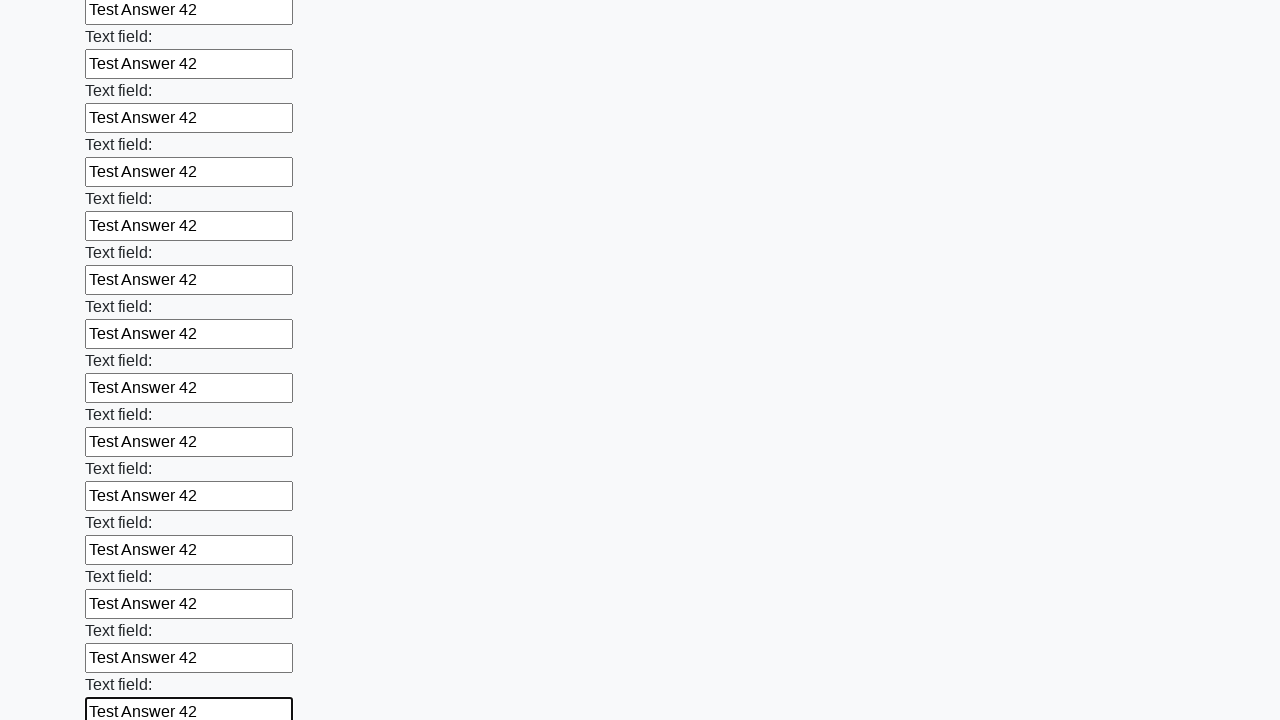

Filled input field 53 of 100 with 'Test Answer 42' on .first_block input >> nth=52
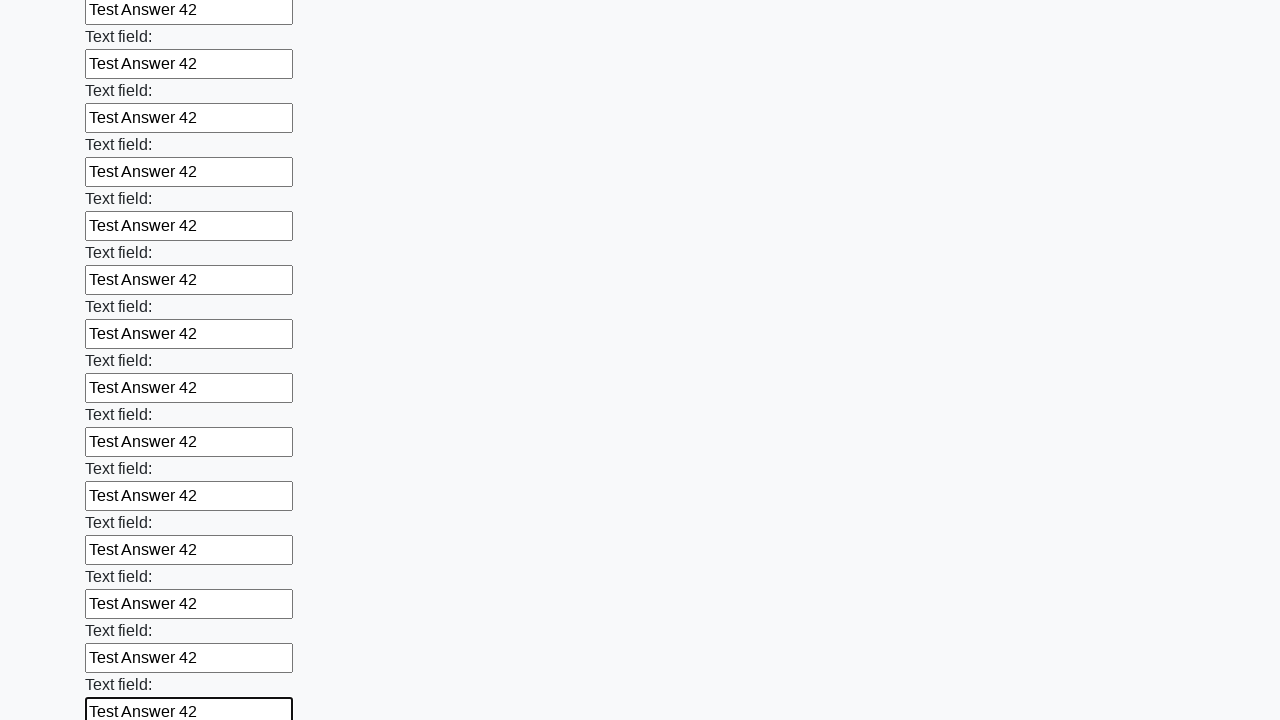

Filled input field 54 of 100 with 'Test Answer 42' on .first_block input >> nth=53
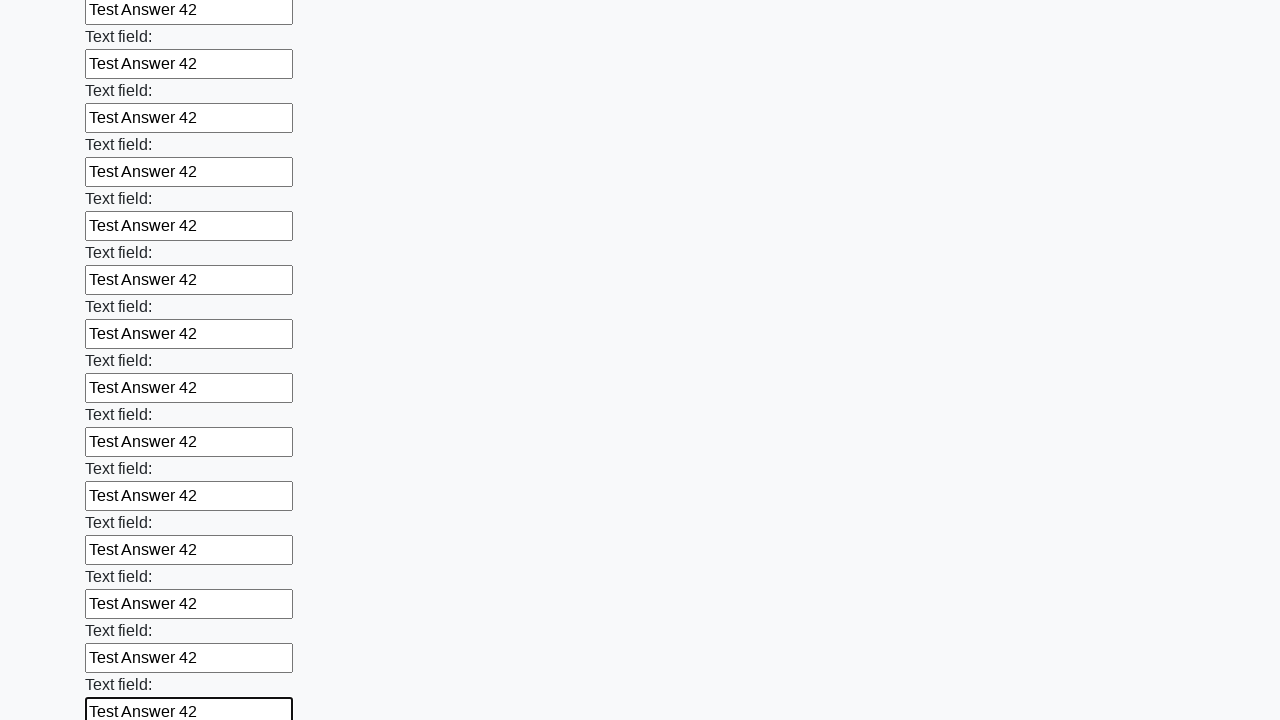

Filled input field 55 of 100 with 'Test Answer 42' on .first_block input >> nth=54
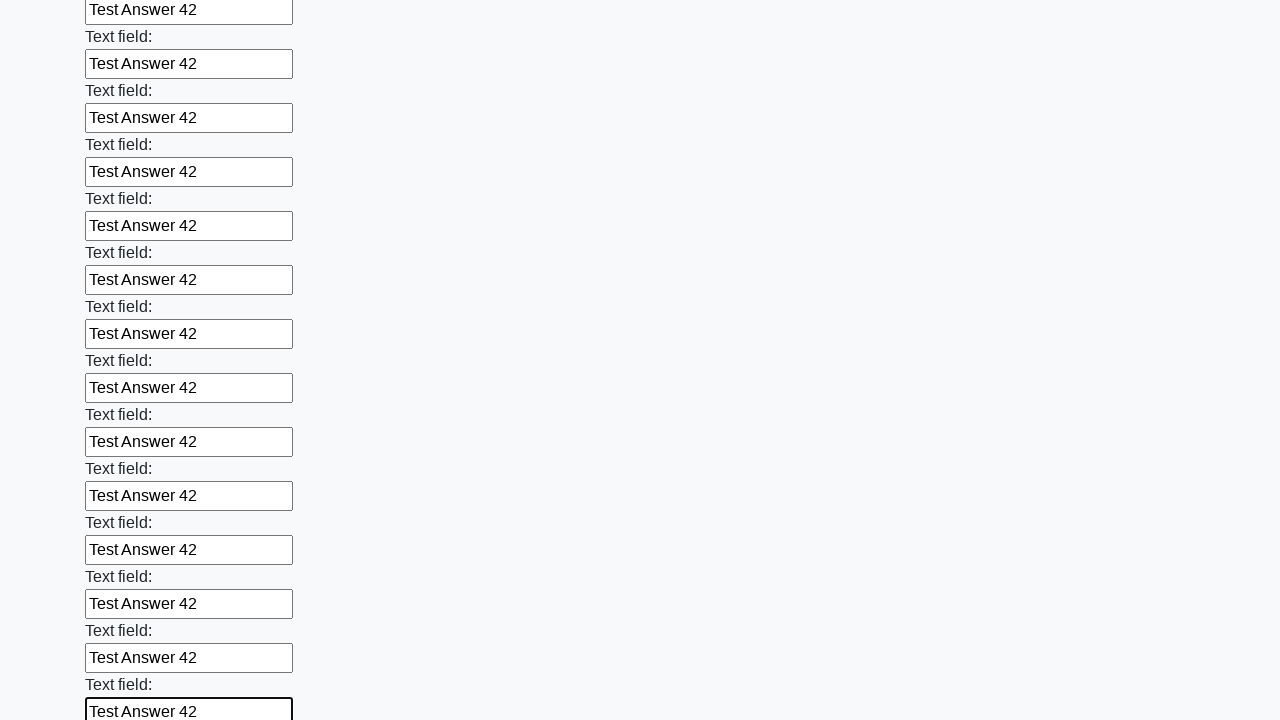

Filled input field 56 of 100 with 'Test Answer 42' on .first_block input >> nth=55
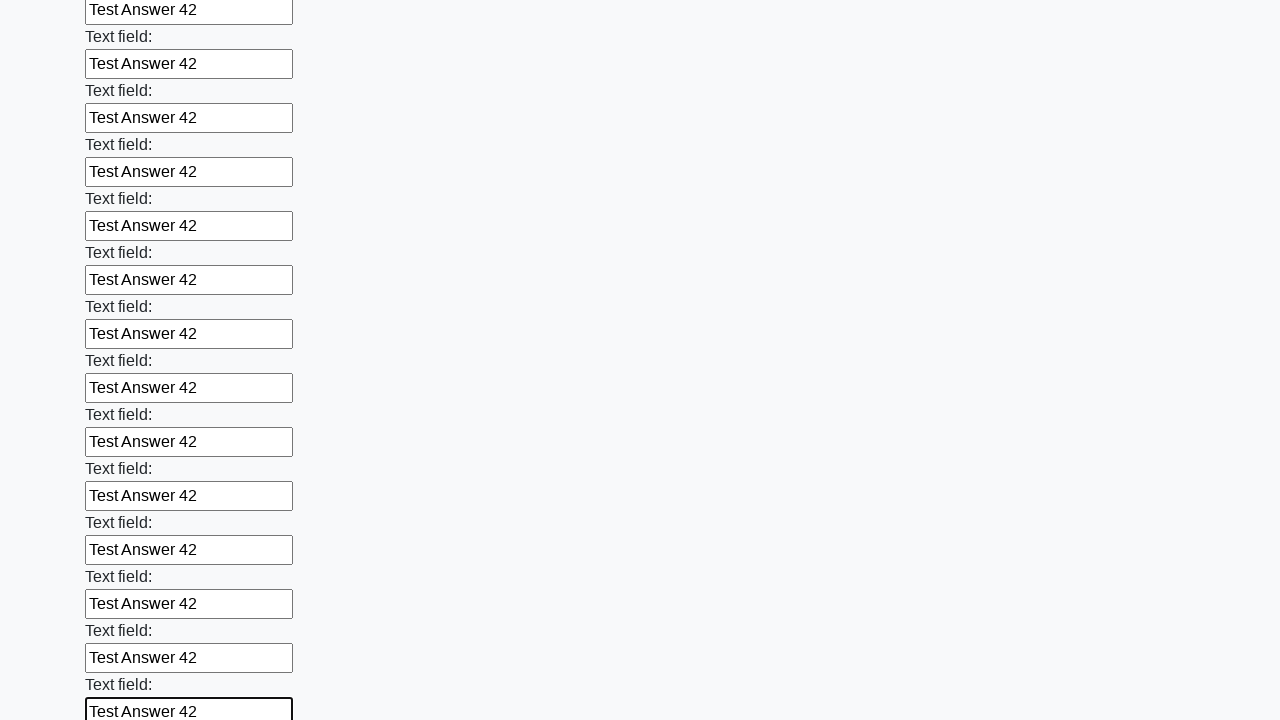

Filled input field 57 of 100 with 'Test Answer 42' on .first_block input >> nth=56
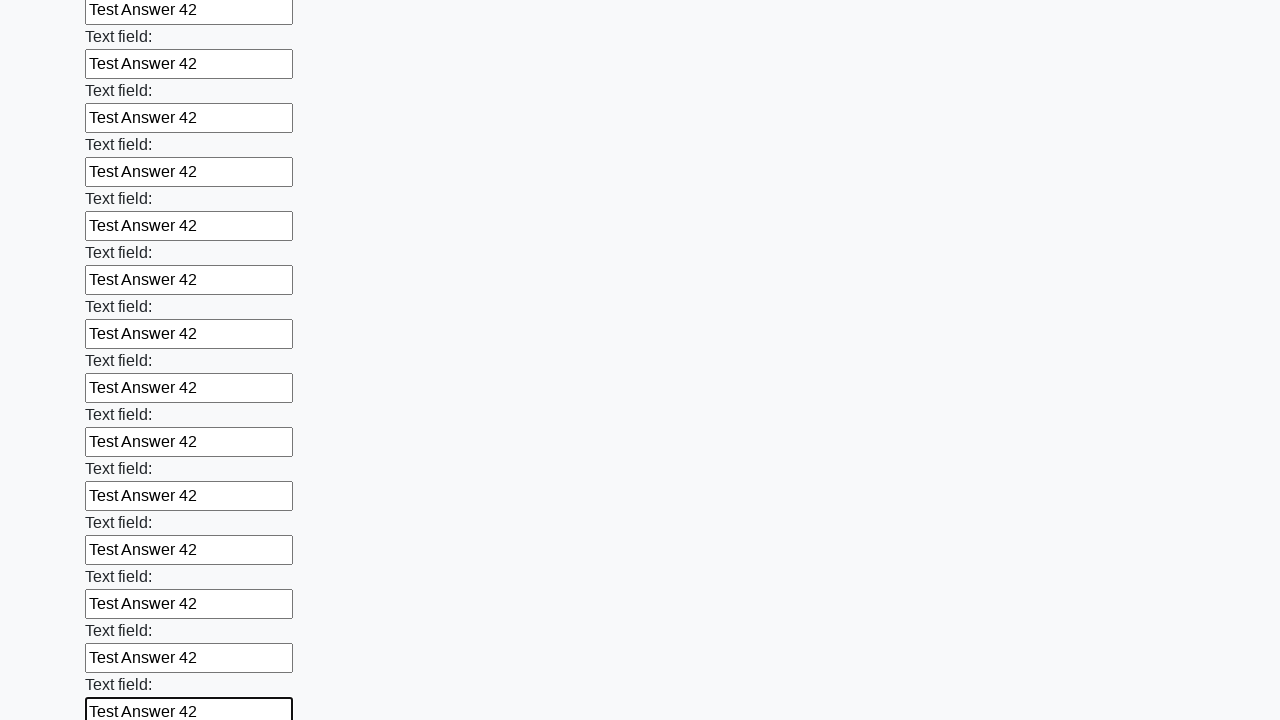

Filled input field 58 of 100 with 'Test Answer 42' on .first_block input >> nth=57
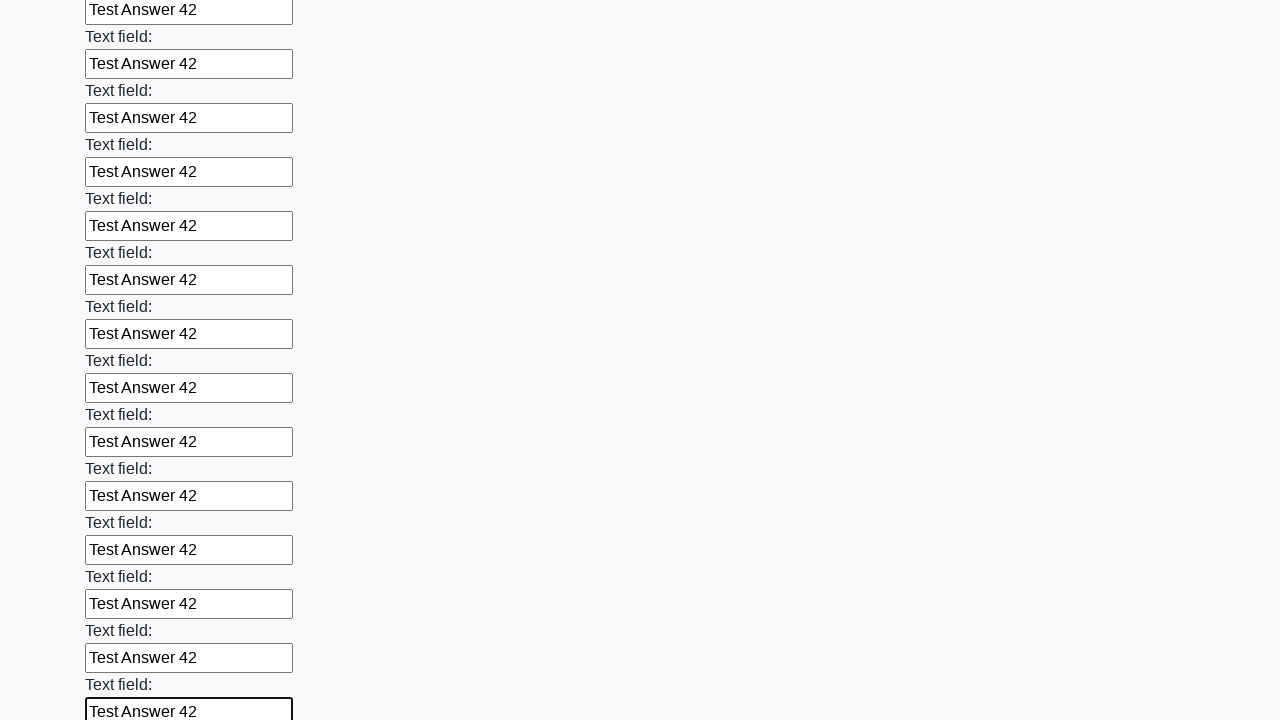

Filled input field 59 of 100 with 'Test Answer 42' on .first_block input >> nth=58
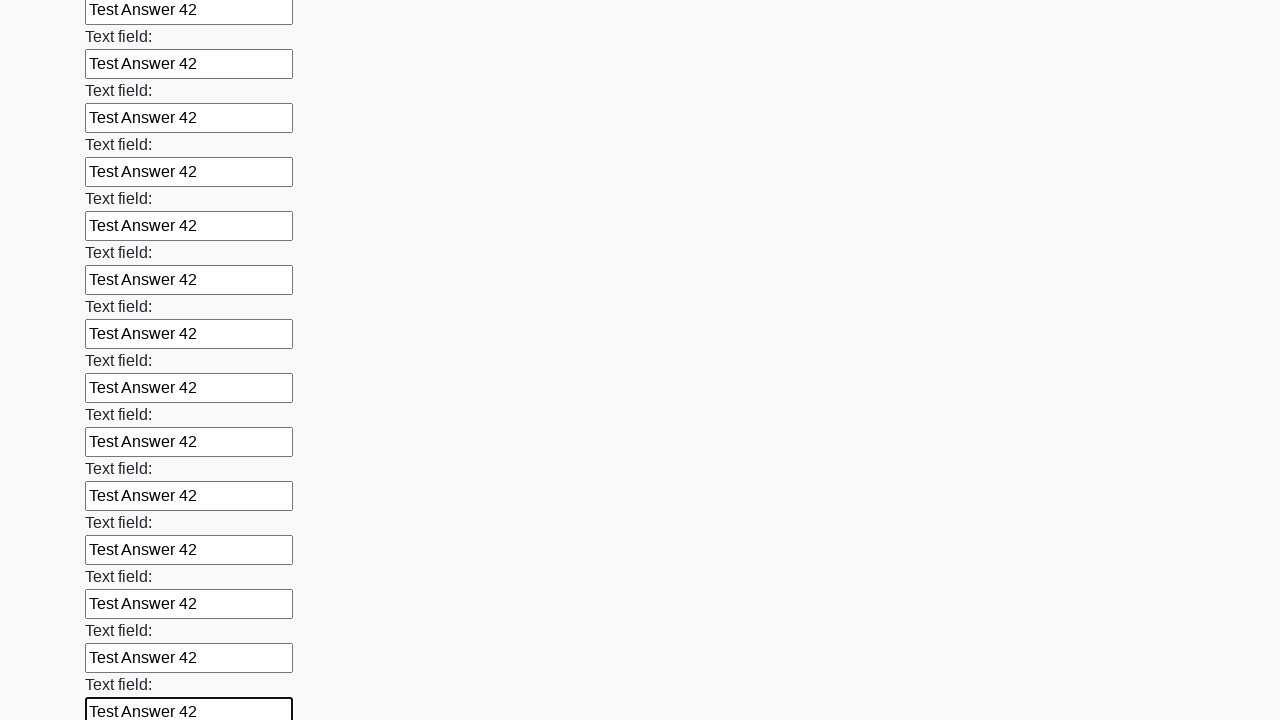

Filled input field 60 of 100 with 'Test Answer 42' on .first_block input >> nth=59
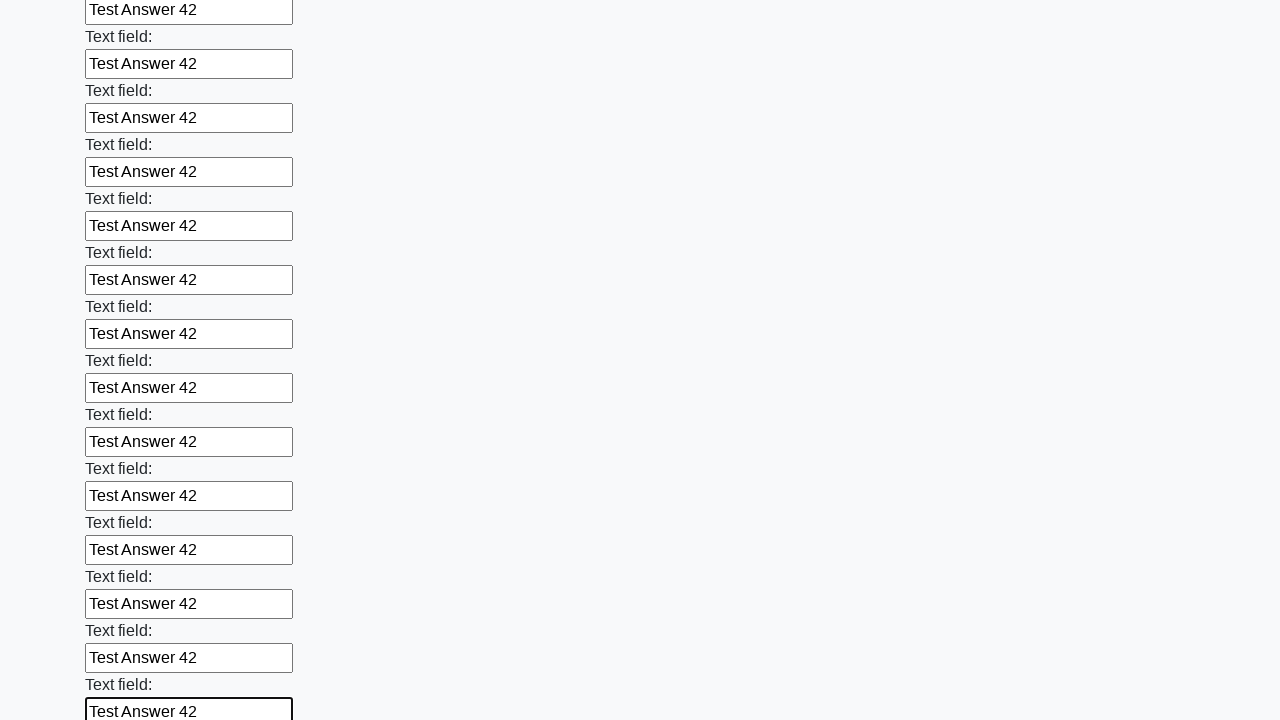

Filled input field 61 of 100 with 'Test Answer 42' on .first_block input >> nth=60
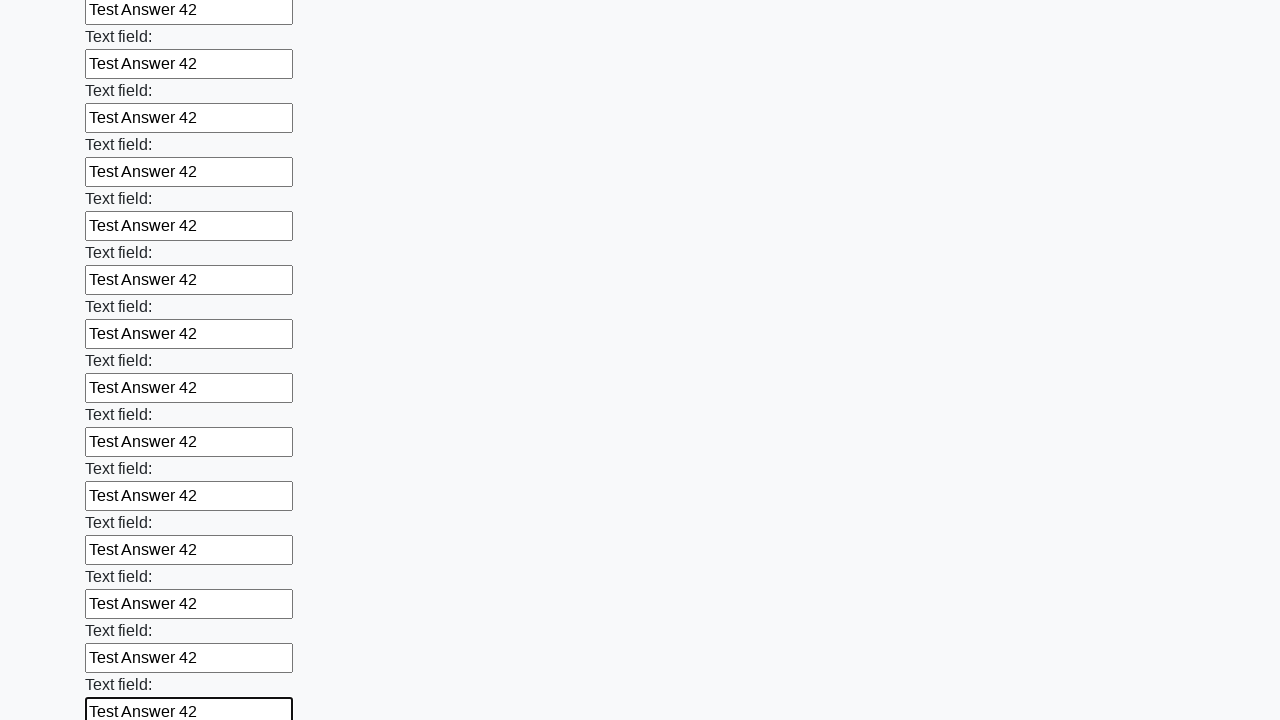

Filled input field 62 of 100 with 'Test Answer 42' on .first_block input >> nth=61
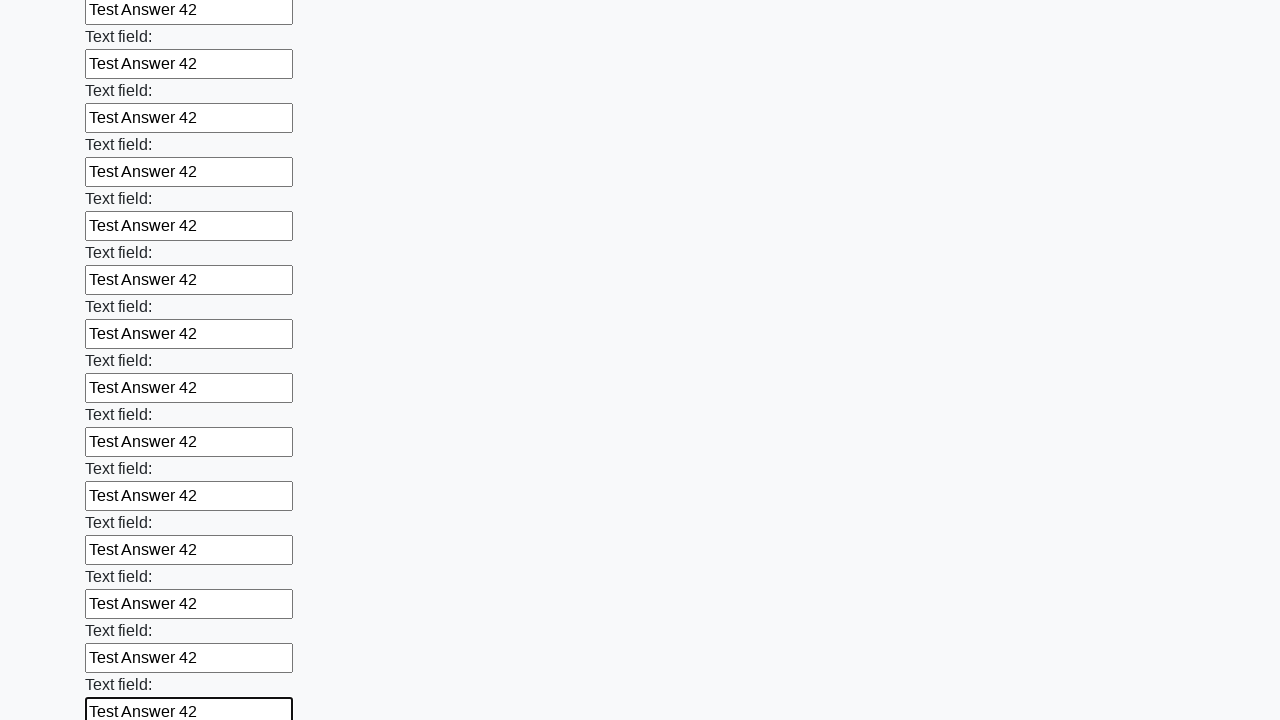

Filled input field 63 of 100 with 'Test Answer 42' on .first_block input >> nth=62
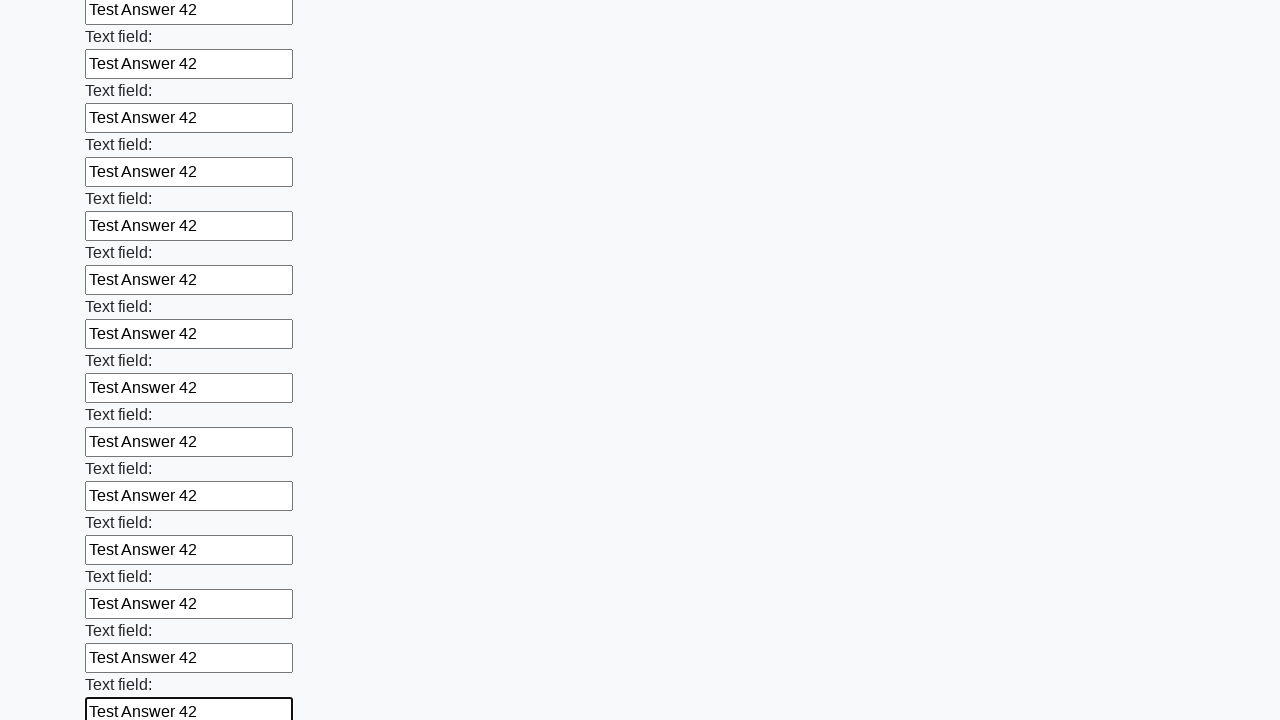

Filled input field 64 of 100 with 'Test Answer 42' on .first_block input >> nth=63
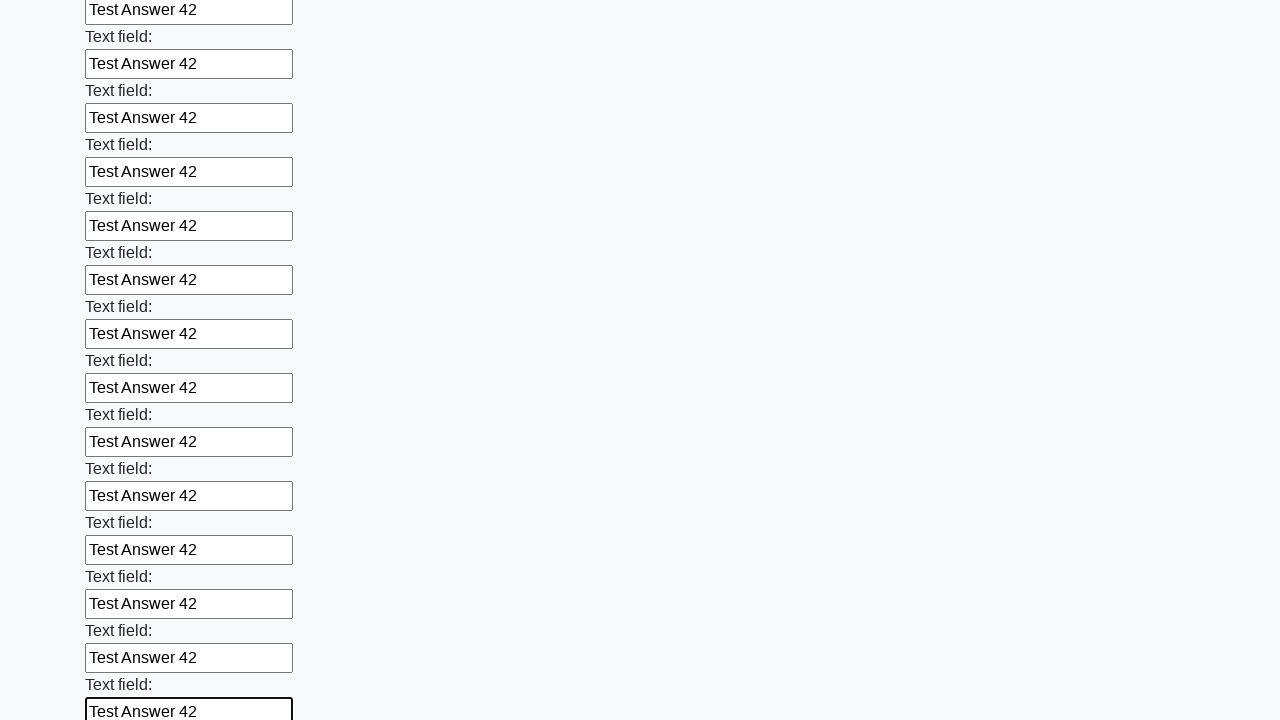

Filled input field 65 of 100 with 'Test Answer 42' on .first_block input >> nth=64
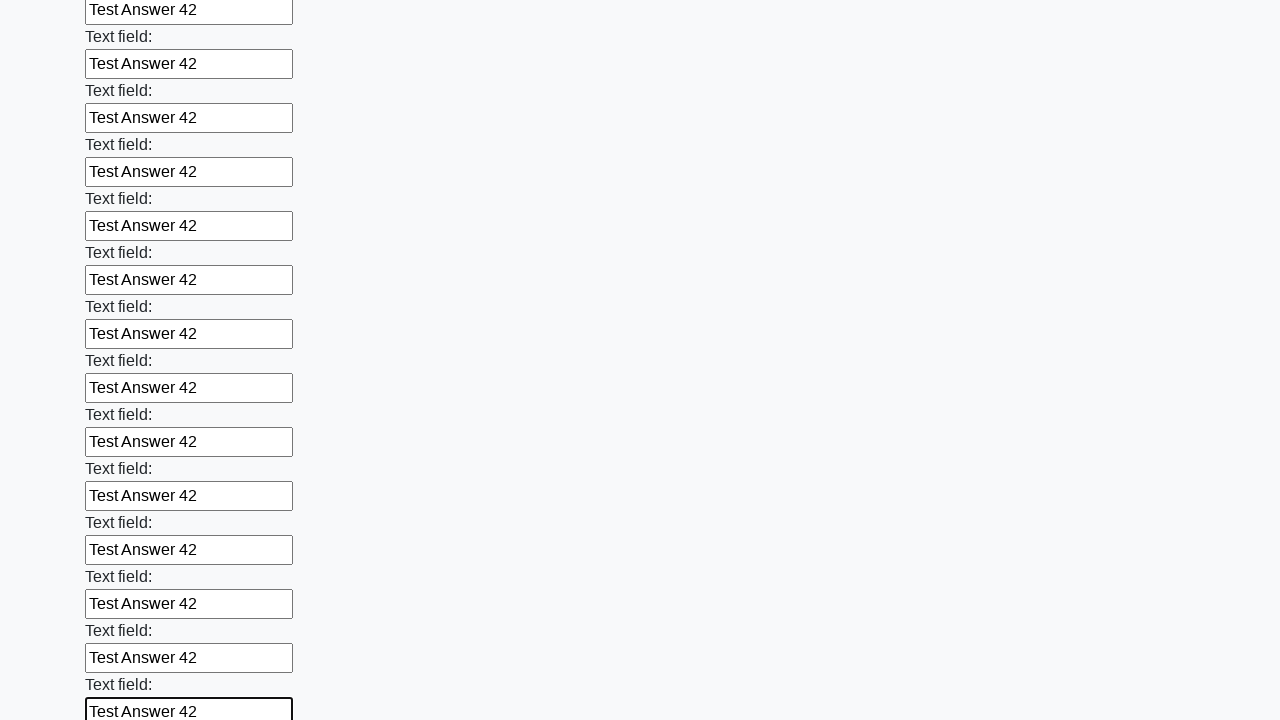

Filled input field 66 of 100 with 'Test Answer 42' on .first_block input >> nth=65
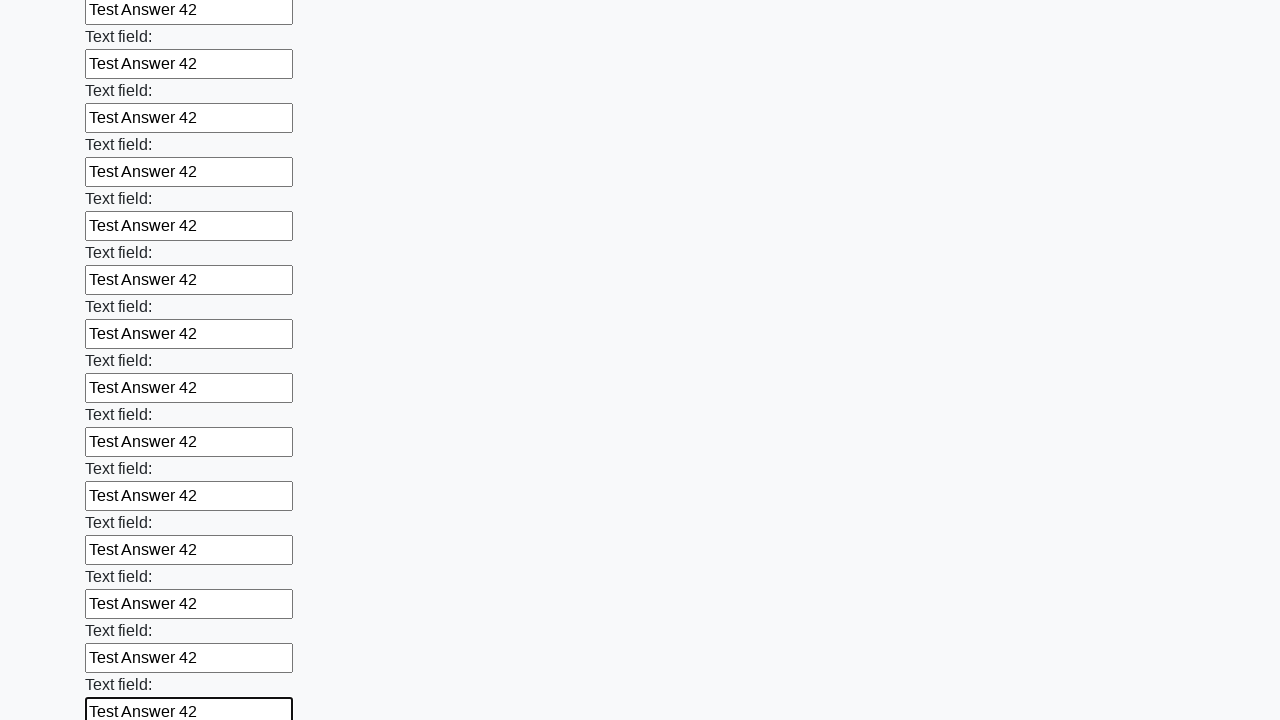

Filled input field 67 of 100 with 'Test Answer 42' on .first_block input >> nth=66
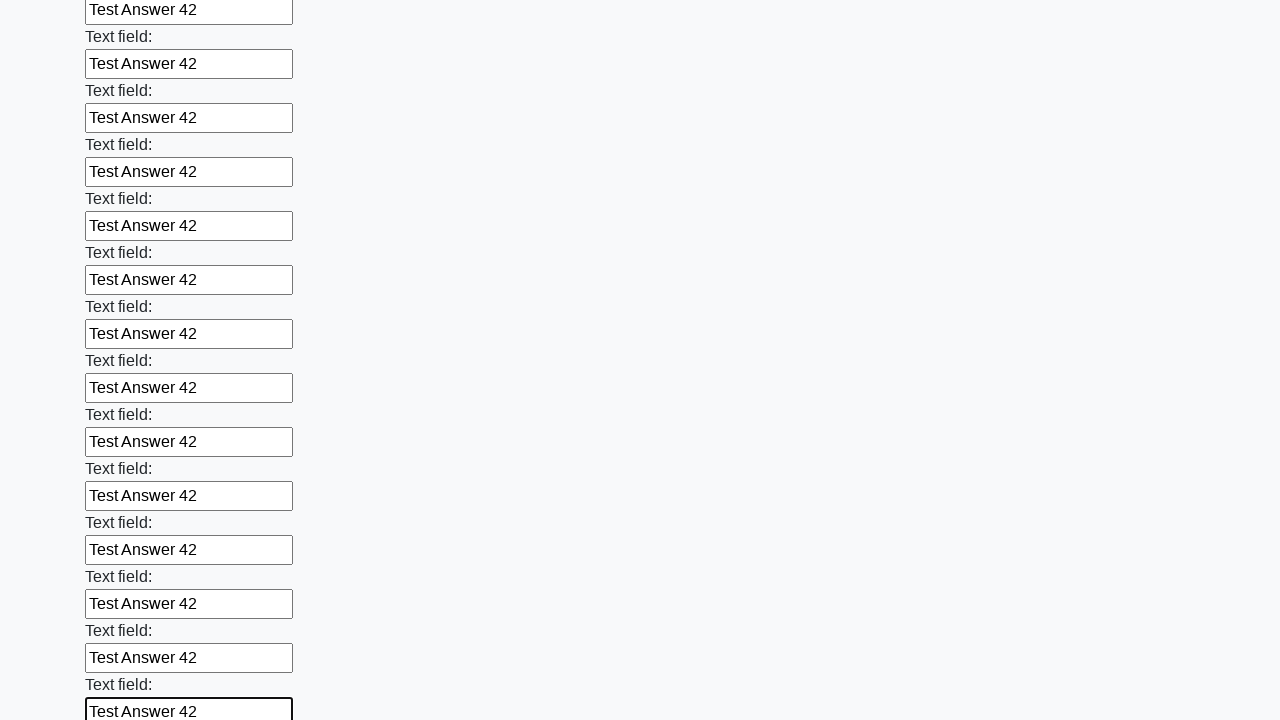

Filled input field 68 of 100 with 'Test Answer 42' on .first_block input >> nth=67
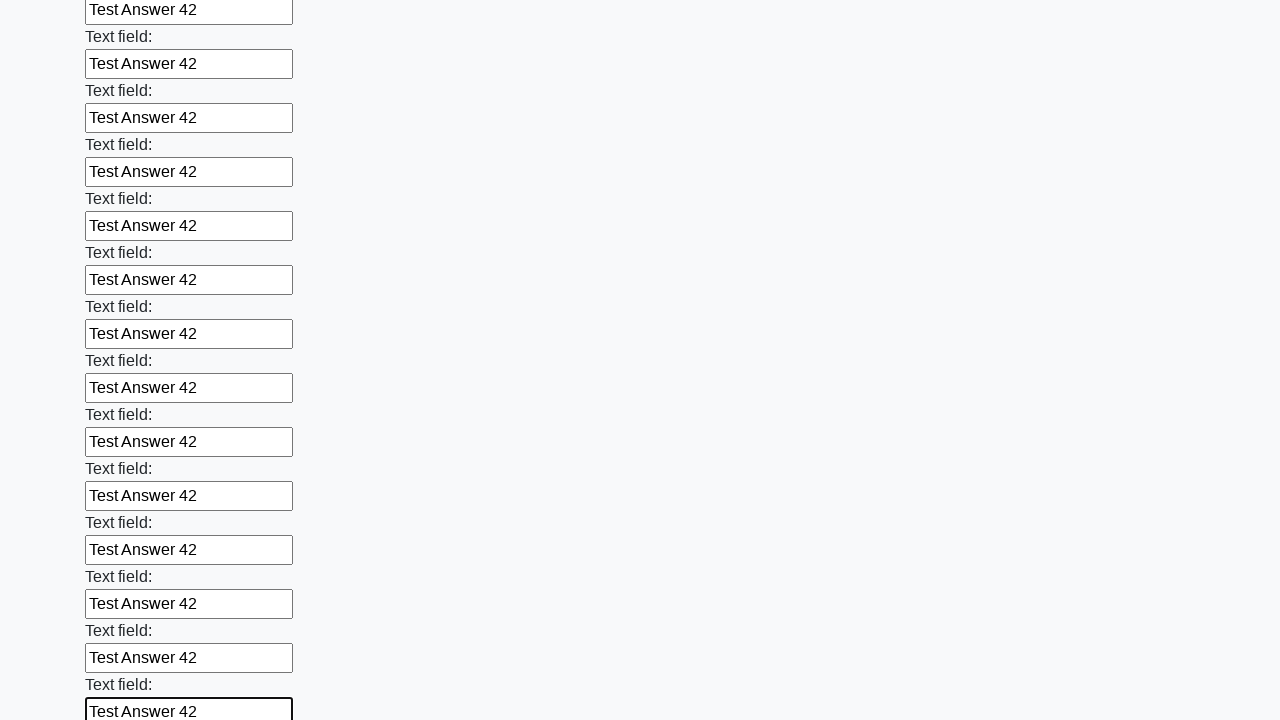

Filled input field 69 of 100 with 'Test Answer 42' on .first_block input >> nth=68
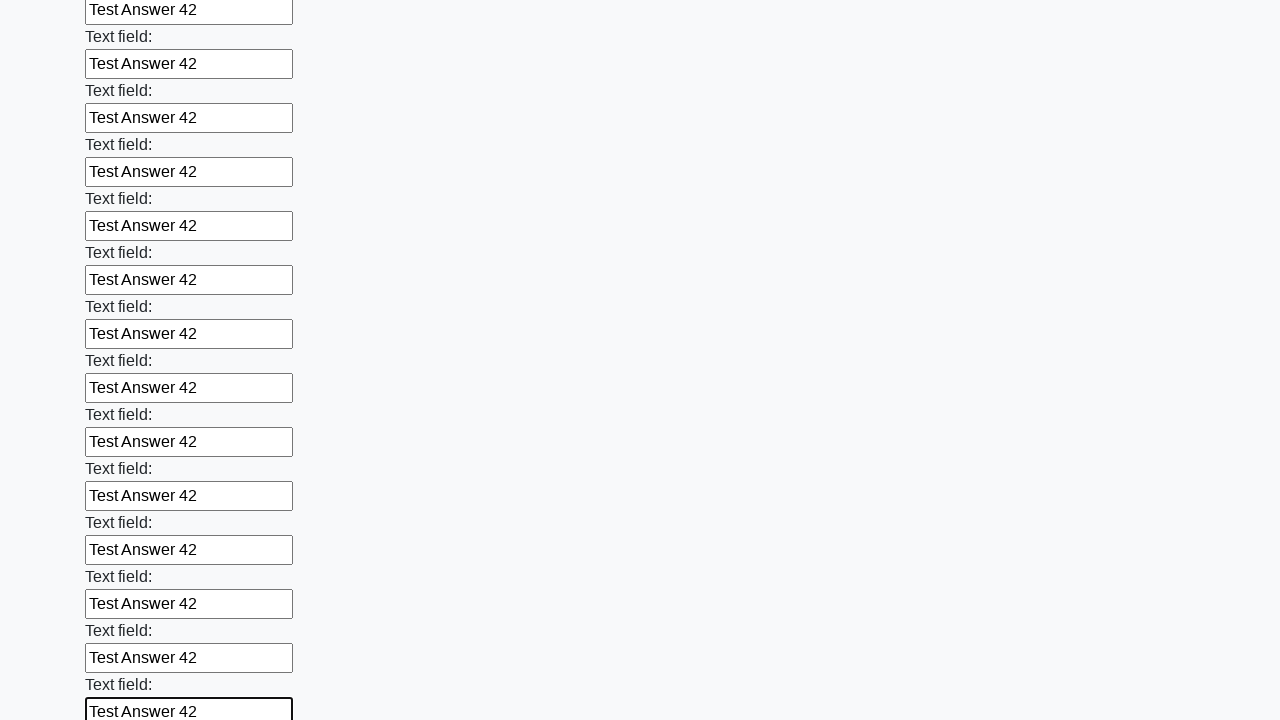

Filled input field 70 of 100 with 'Test Answer 42' on .first_block input >> nth=69
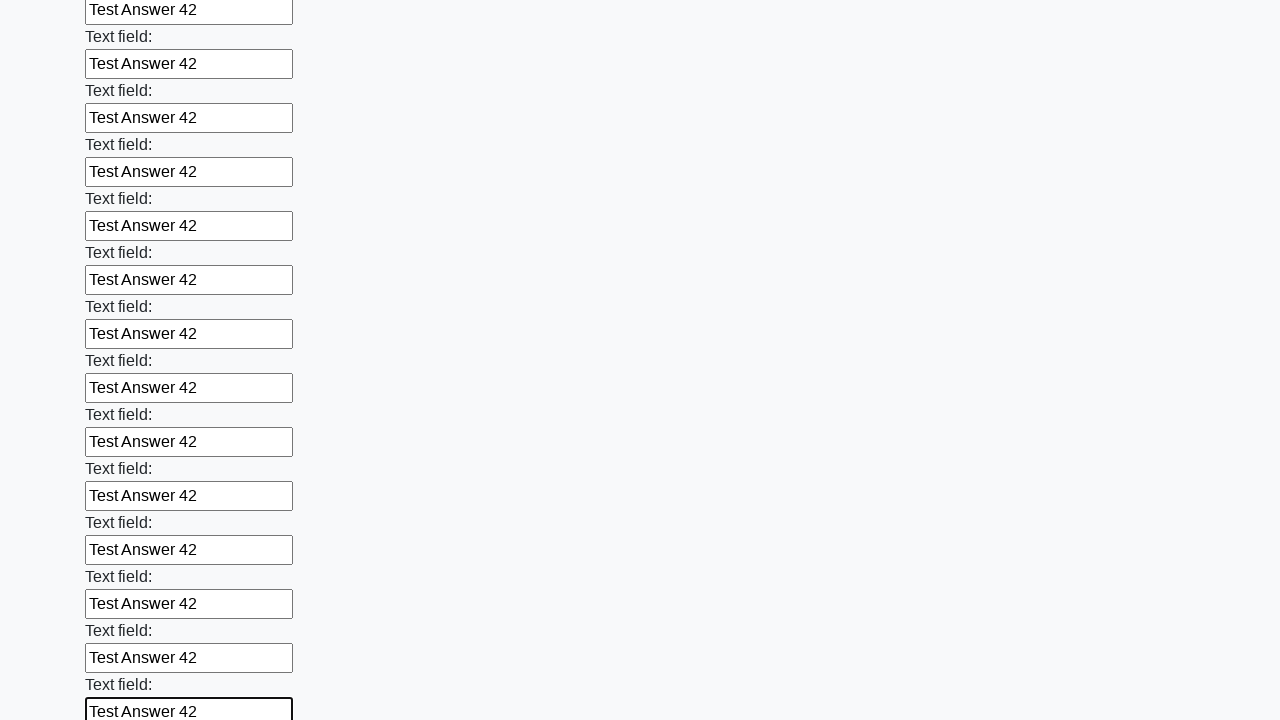

Filled input field 71 of 100 with 'Test Answer 42' on .first_block input >> nth=70
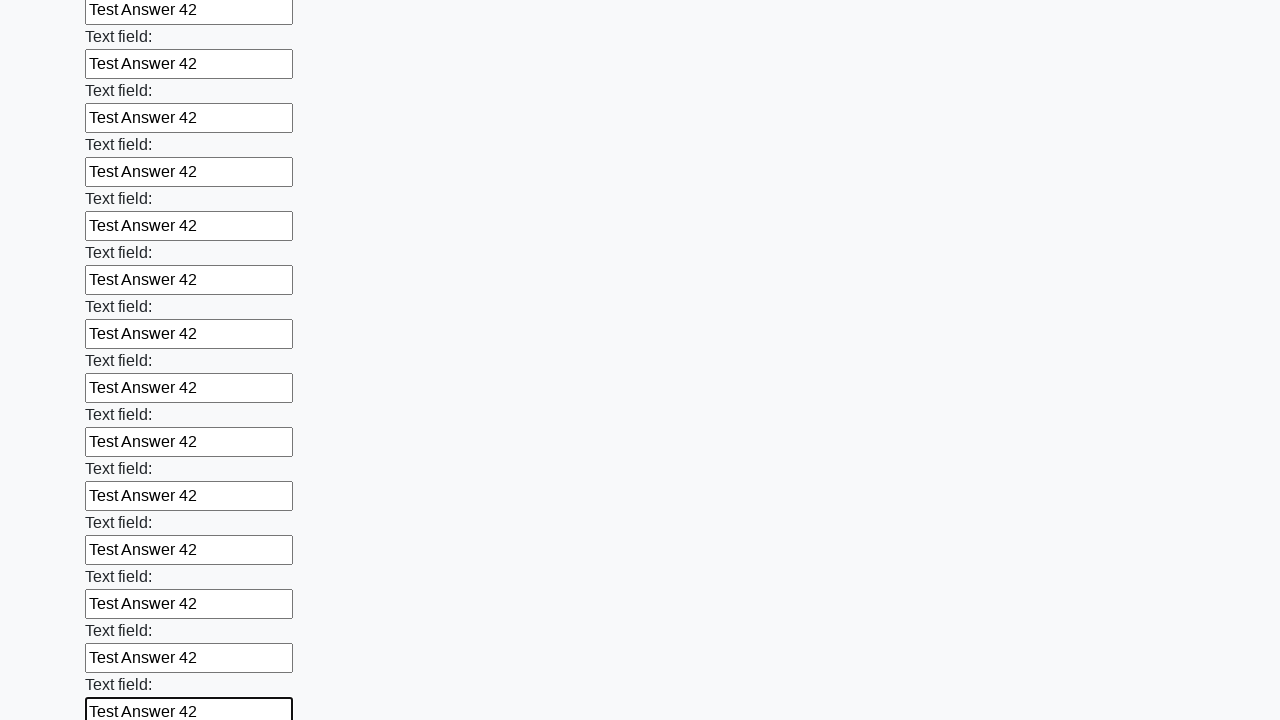

Filled input field 72 of 100 with 'Test Answer 42' on .first_block input >> nth=71
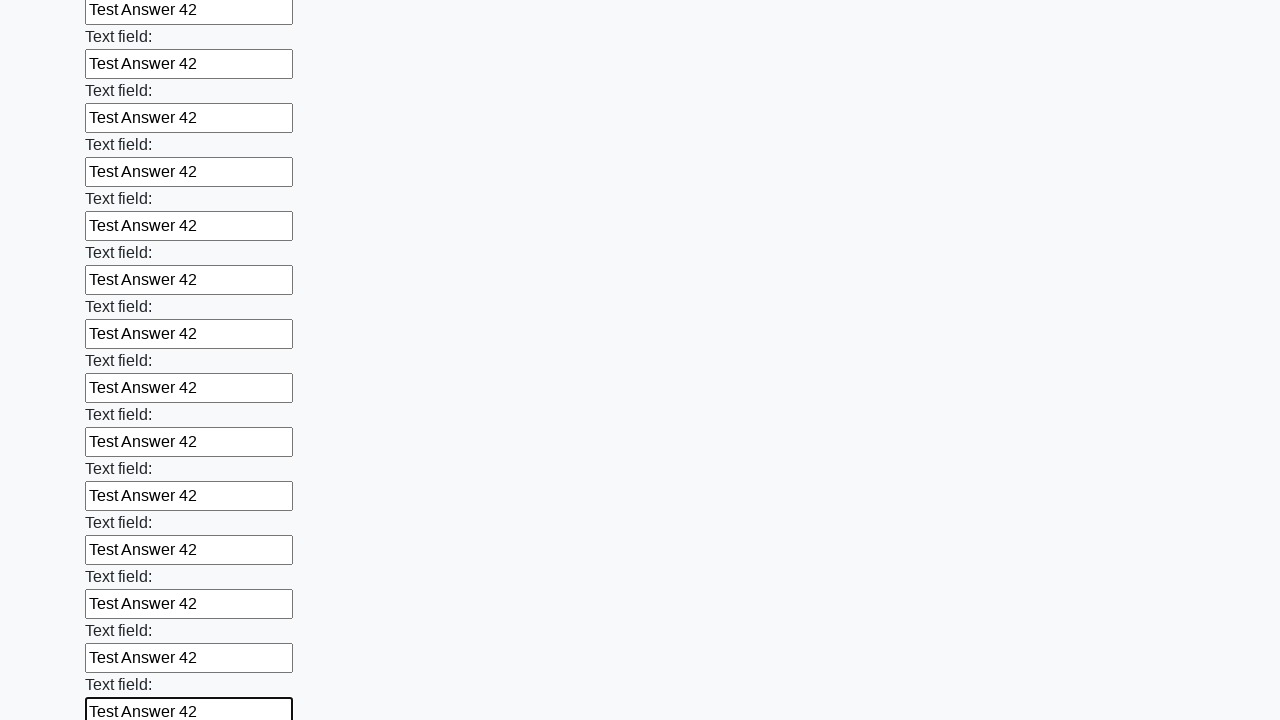

Filled input field 73 of 100 with 'Test Answer 42' on .first_block input >> nth=72
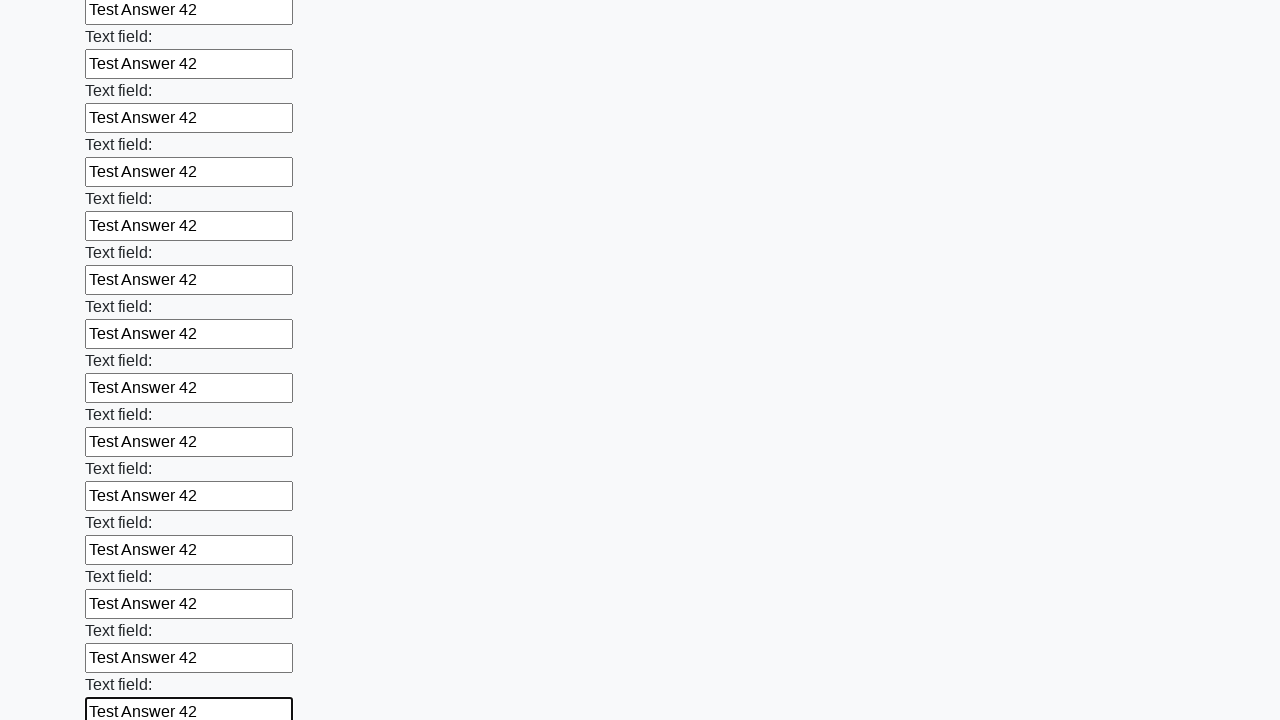

Filled input field 74 of 100 with 'Test Answer 42' on .first_block input >> nth=73
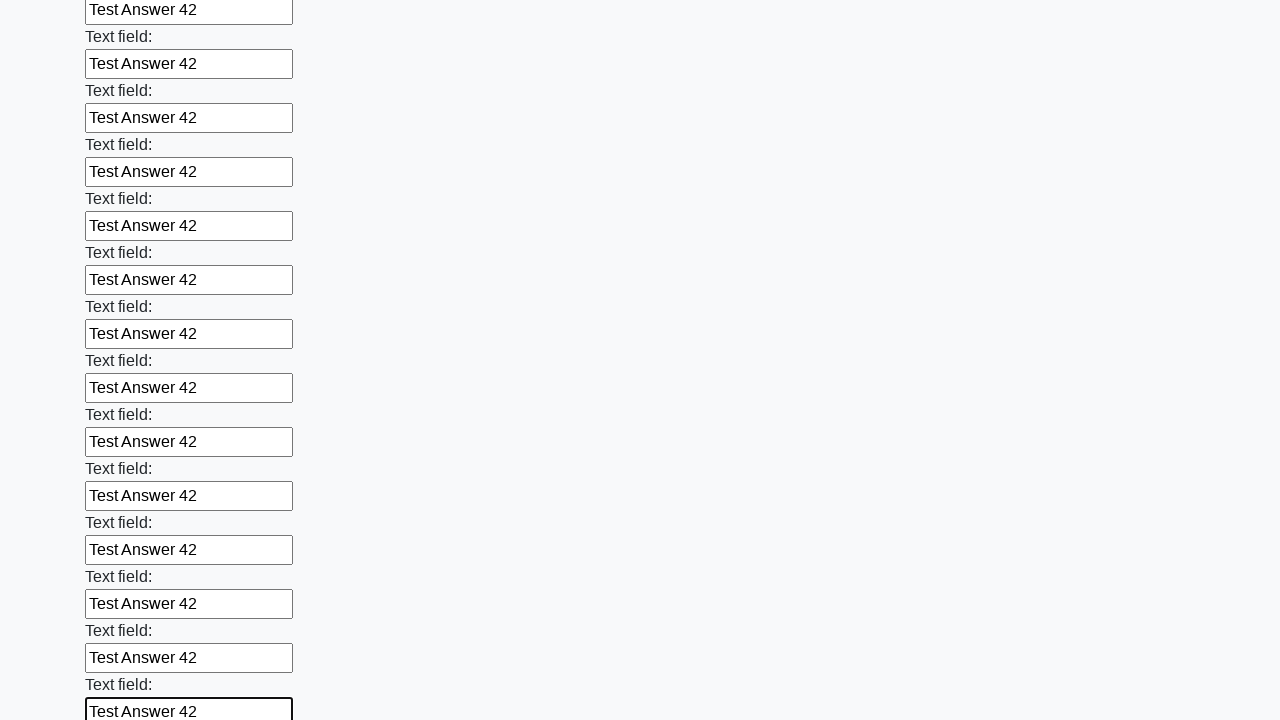

Filled input field 75 of 100 with 'Test Answer 42' on .first_block input >> nth=74
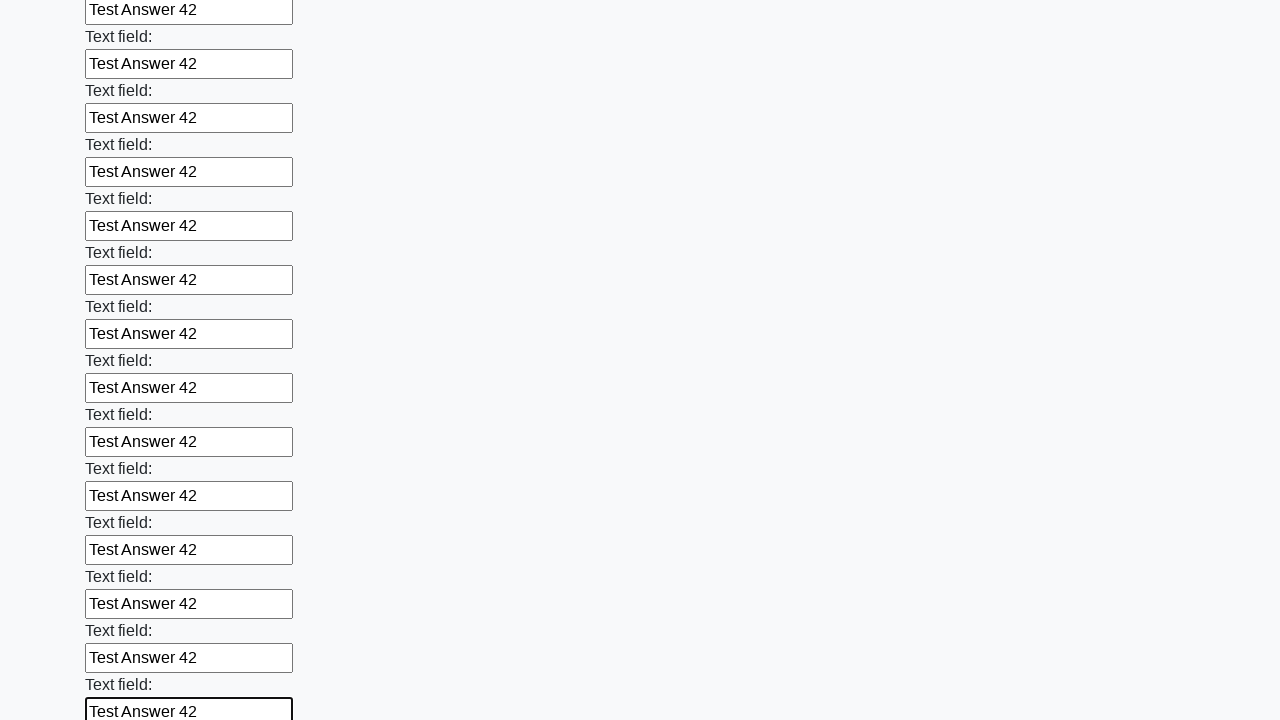

Filled input field 76 of 100 with 'Test Answer 42' on .first_block input >> nth=75
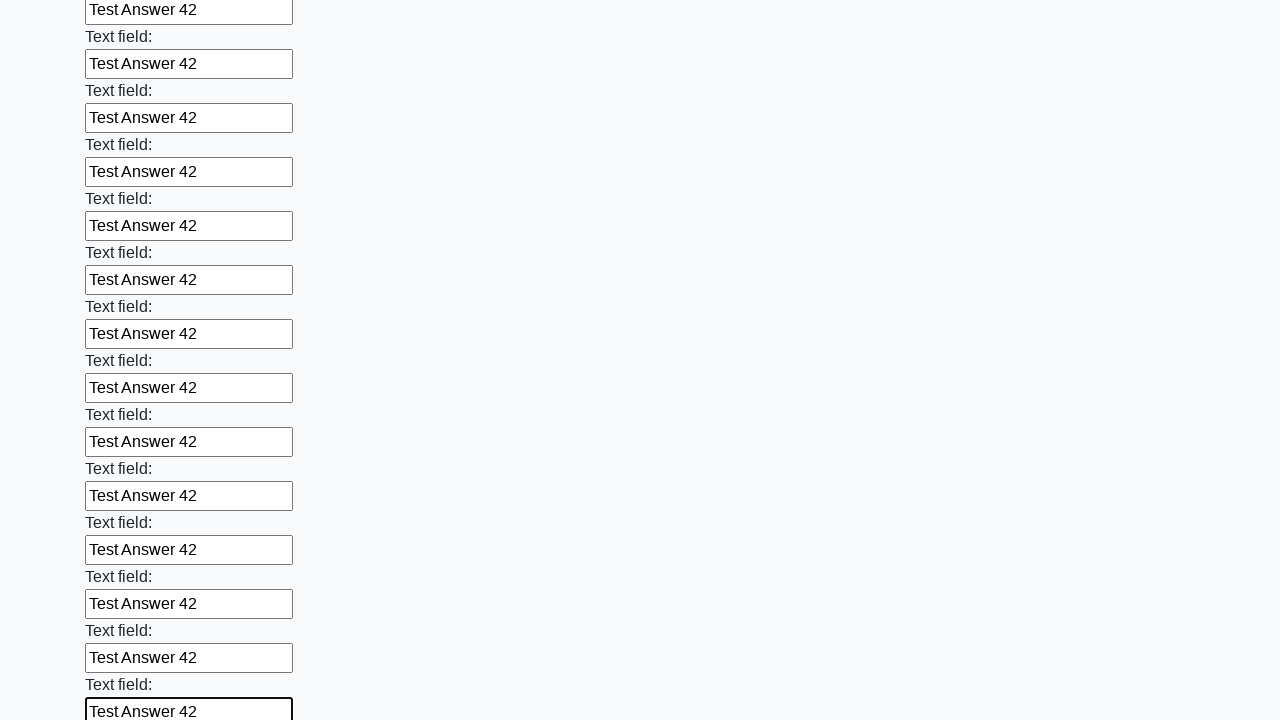

Filled input field 77 of 100 with 'Test Answer 42' on .first_block input >> nth=76
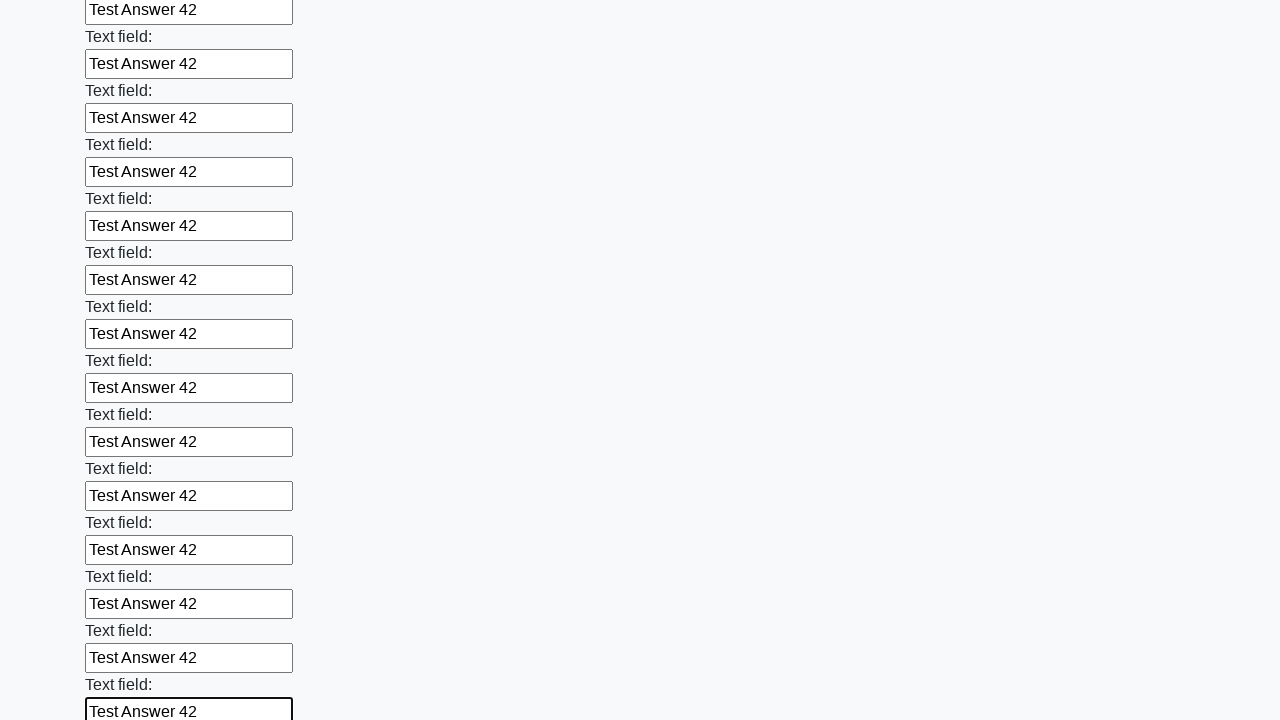

Filled input field 78 of 100 with 'Test Answer 42' on .first_block input >> nth=77
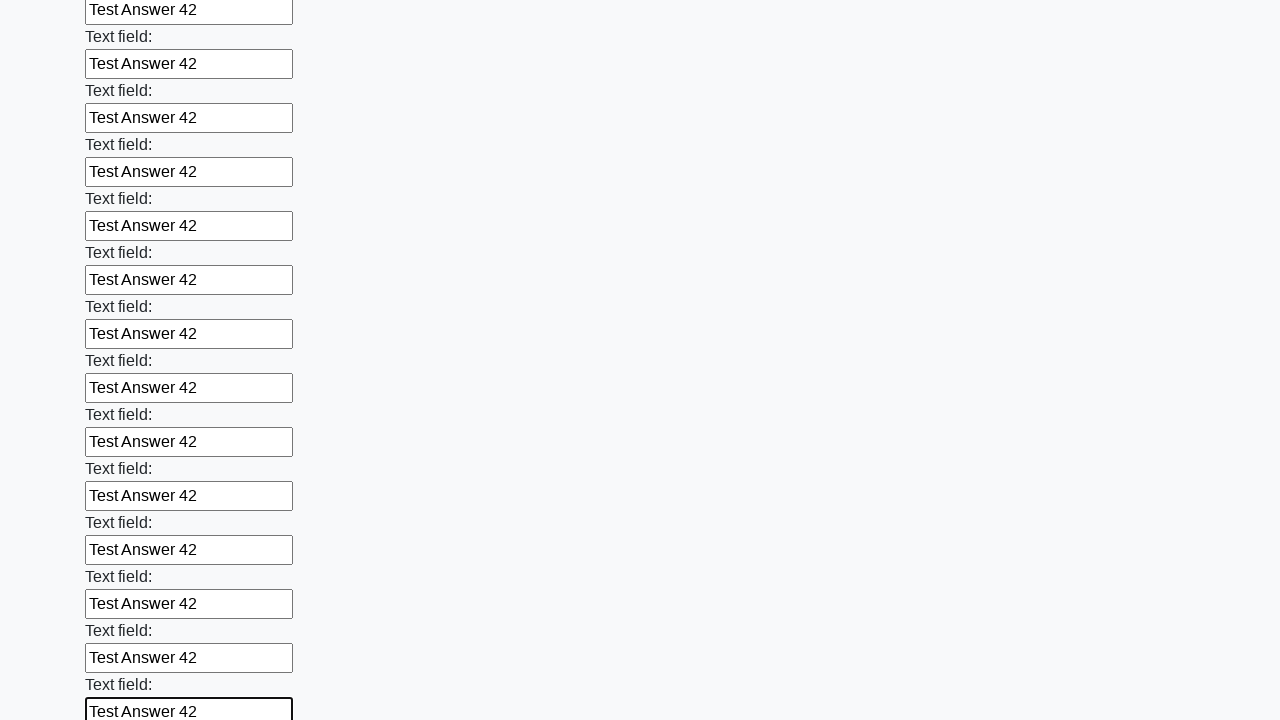

Filled input field 79 of 100 with 'Test Answer 42' on .first_block input >> nth=78
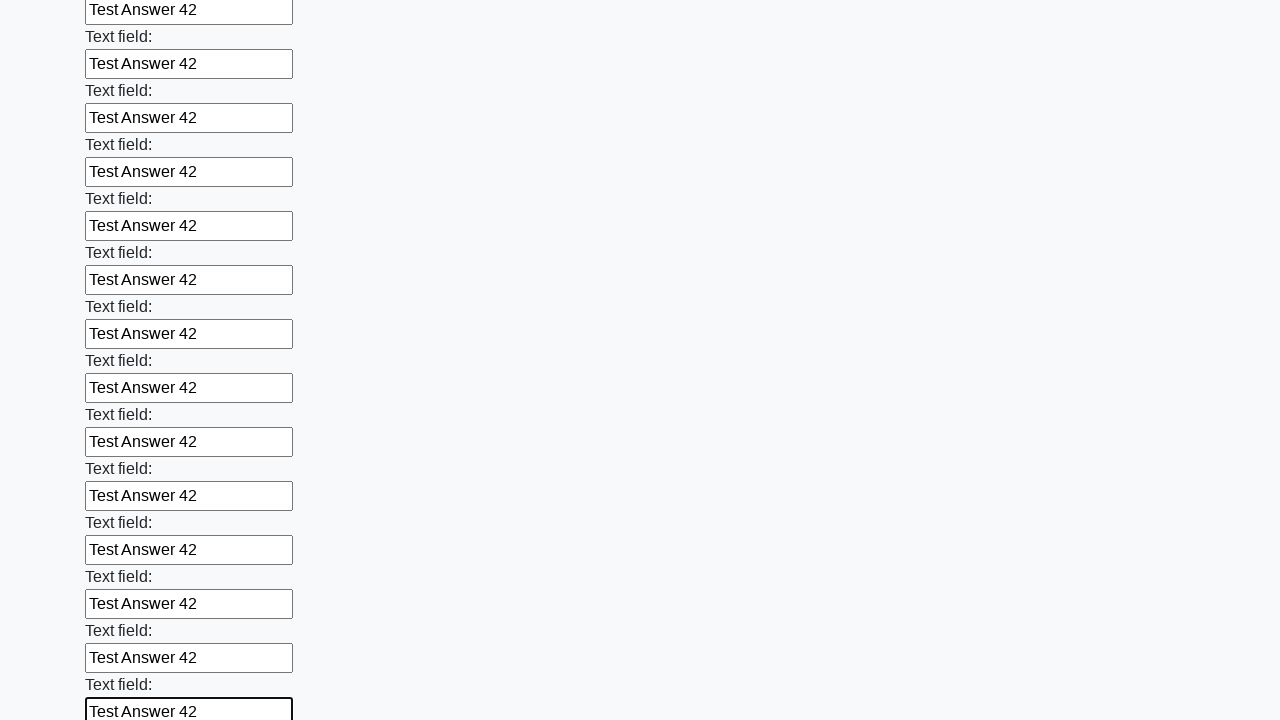

Filled input field 80 of 100 with 'Test Answer 42' on .first_block input >> nth=79
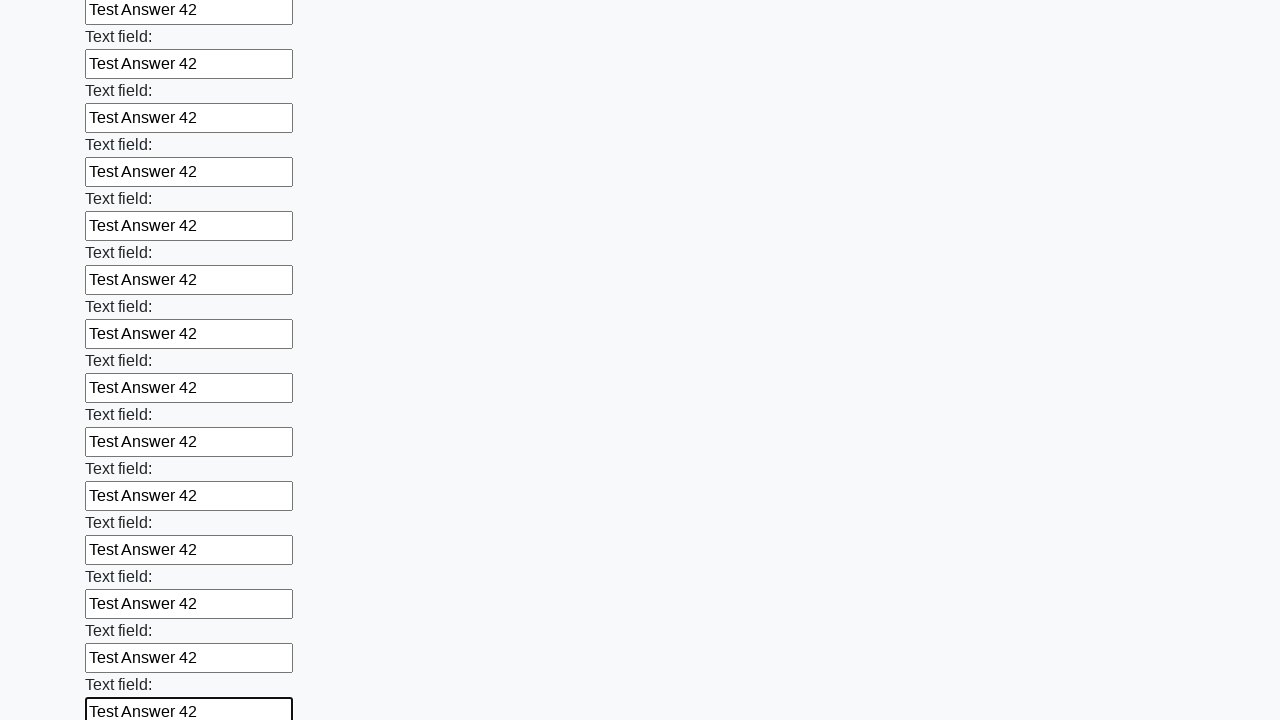

Filled input field 81 of 100 with 'Test Answer 42' on .first_block input >> nth=80
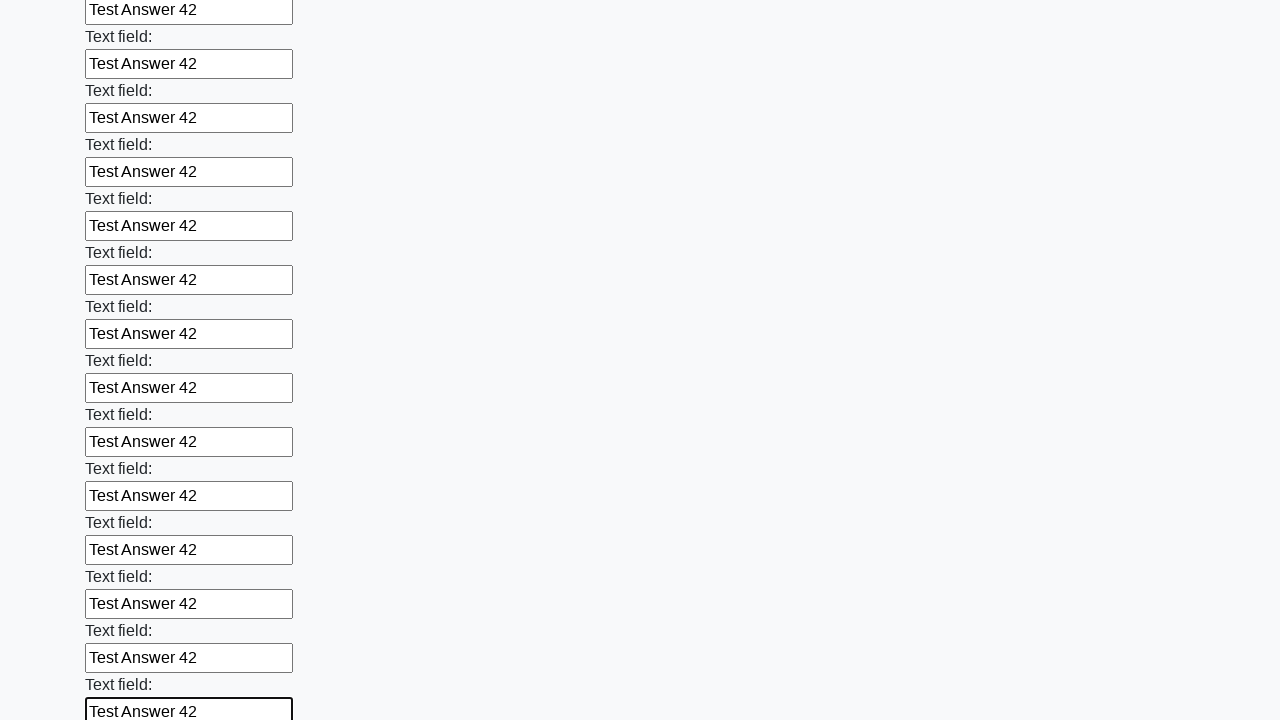

Filled input field 82 of 100 with 'Test Answer 42' on .first_block input >> nth=81
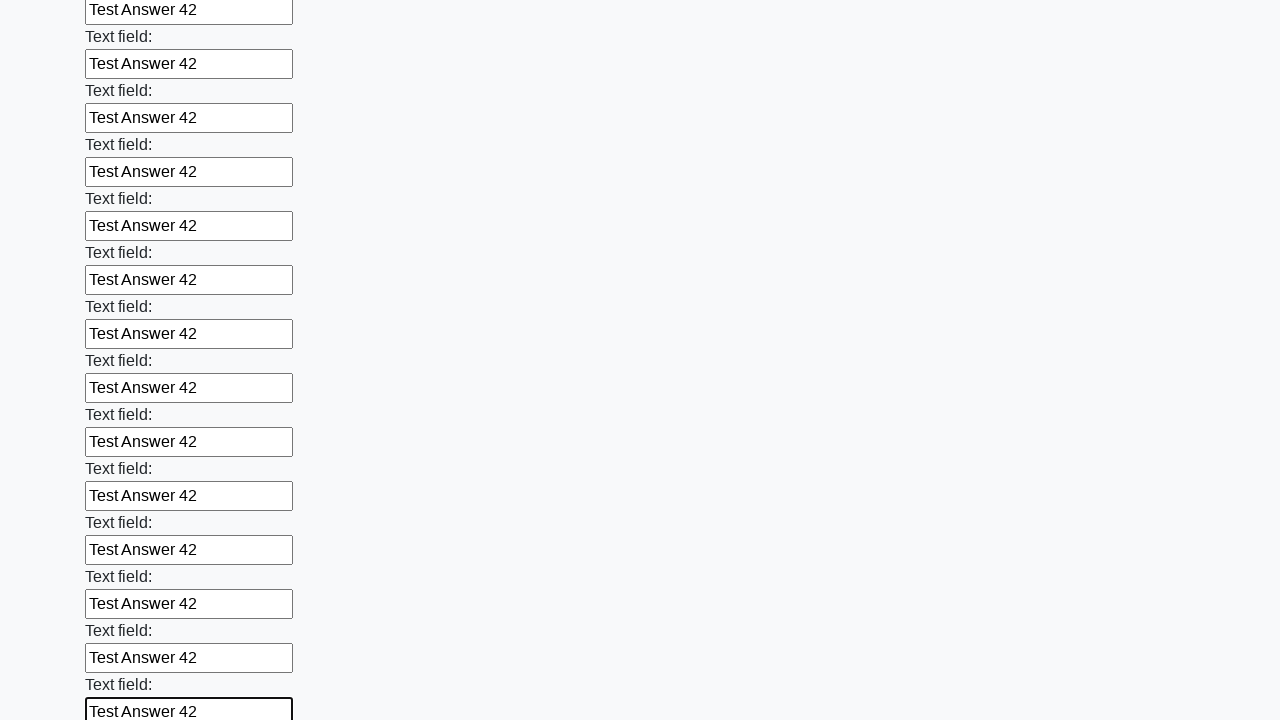

Filled input field 83 of 100 with 'Test Answer 42' on .first_block input >> nth=82
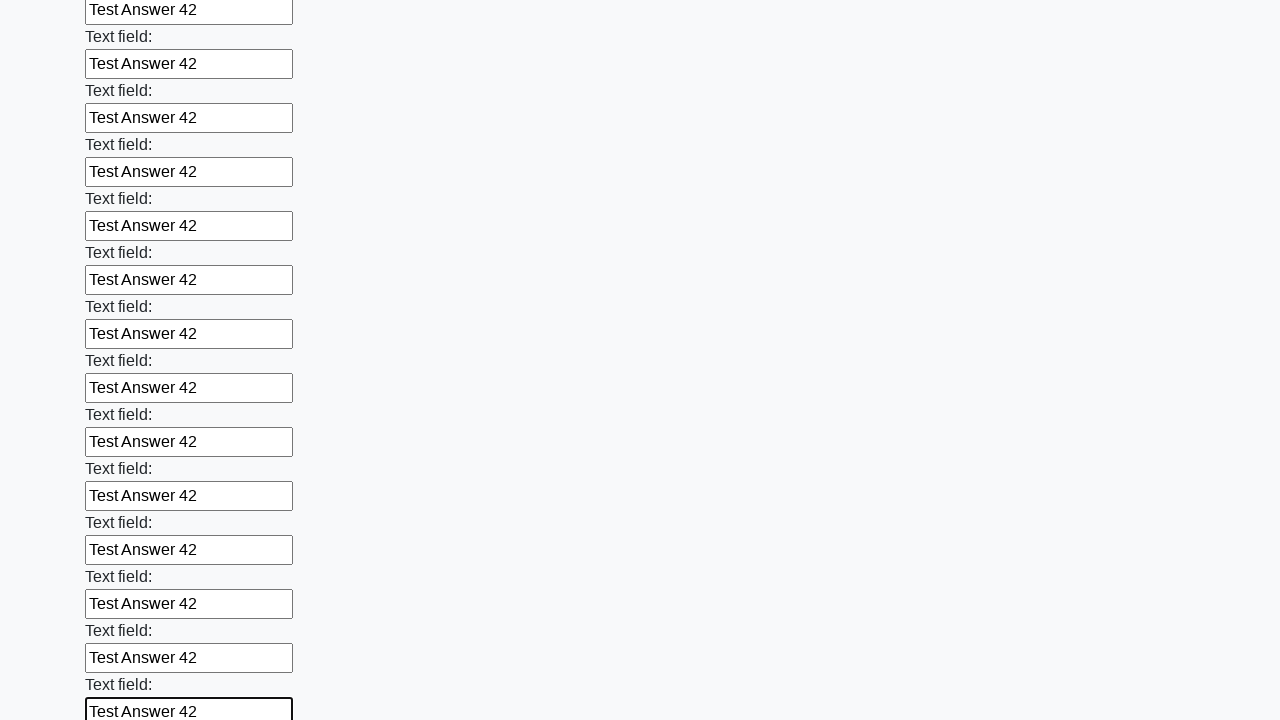

Filled input field 84 of 100 with 'Test Answer 42' on .first_block input >> nth=83
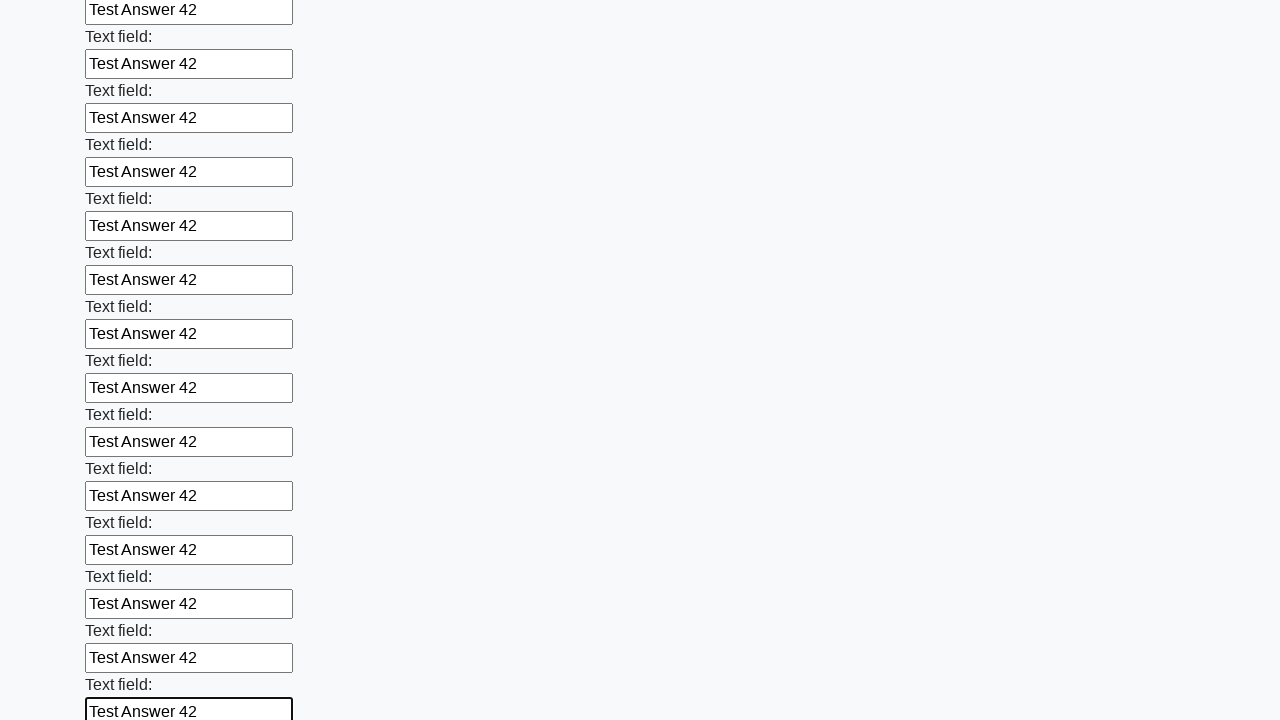

Filled input field 85 of 100 with 'Test Answer 42' on .first_block input >> nth=84
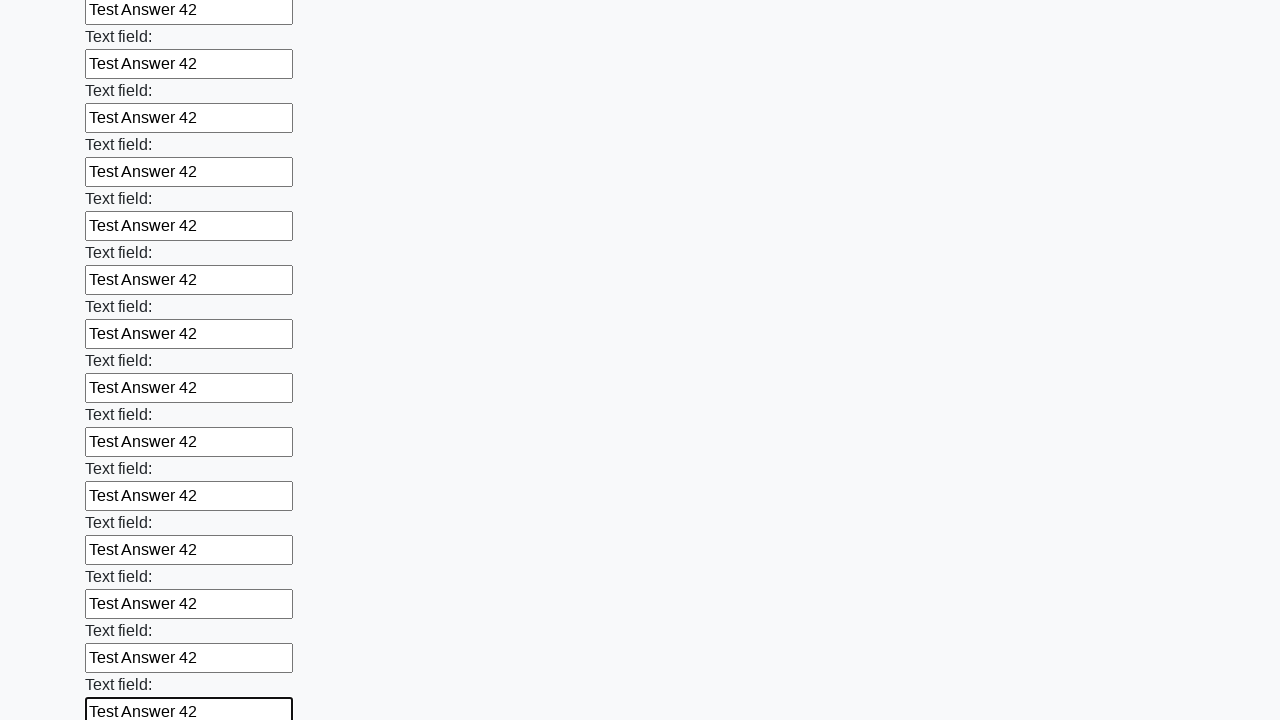

Filled input field 86 of 100 with 'Test Answer 42' on .first_block input >> nth=85
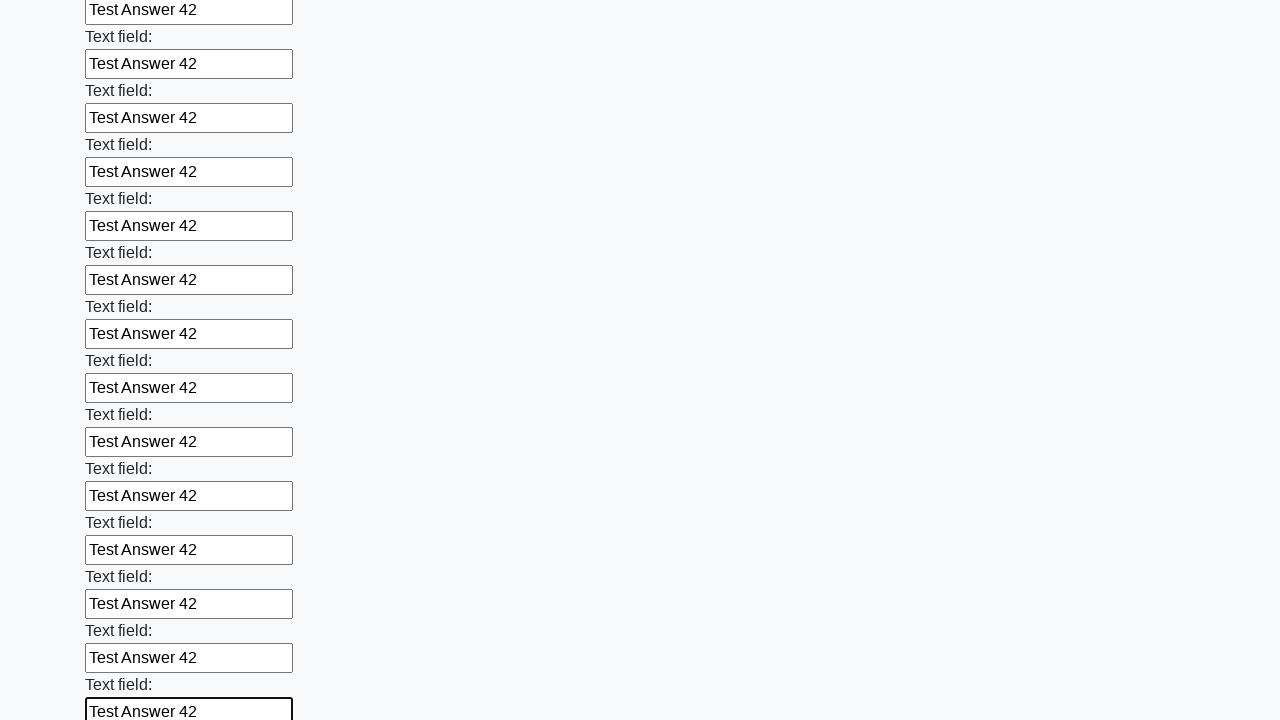

Filled input field 87 of 100 with 'Test Answer 42' on .first_block input >> nth=86
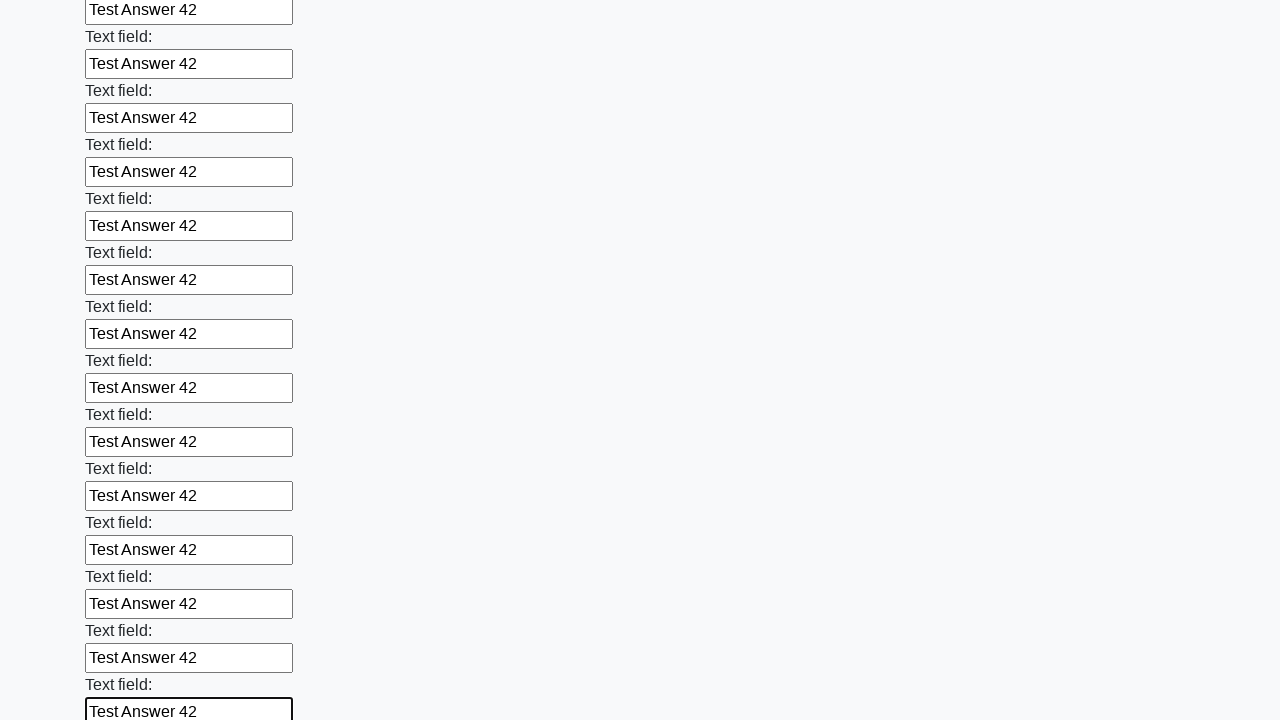

Filled input field 88 of 100 with 'Test Answer 42' on .first_block input >> nth=87
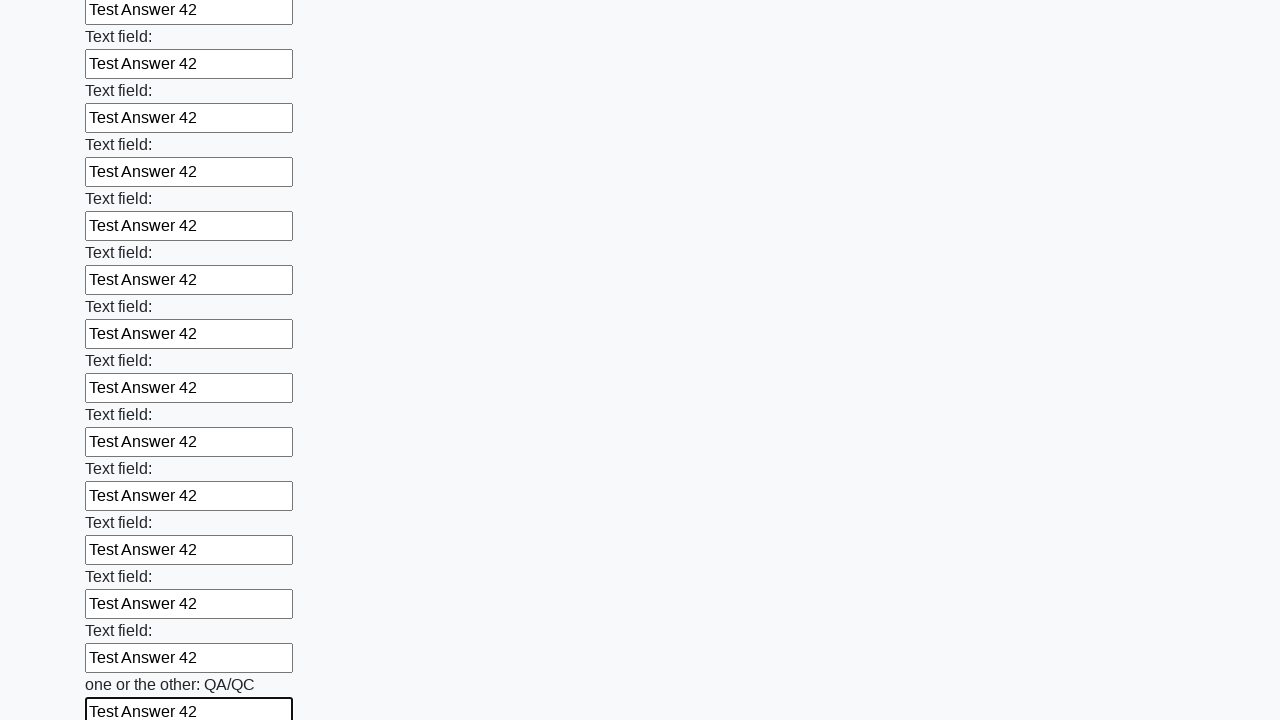

Filled input field 89 of 100 with 'Test Answer 42' on .first_block input >> nth=88
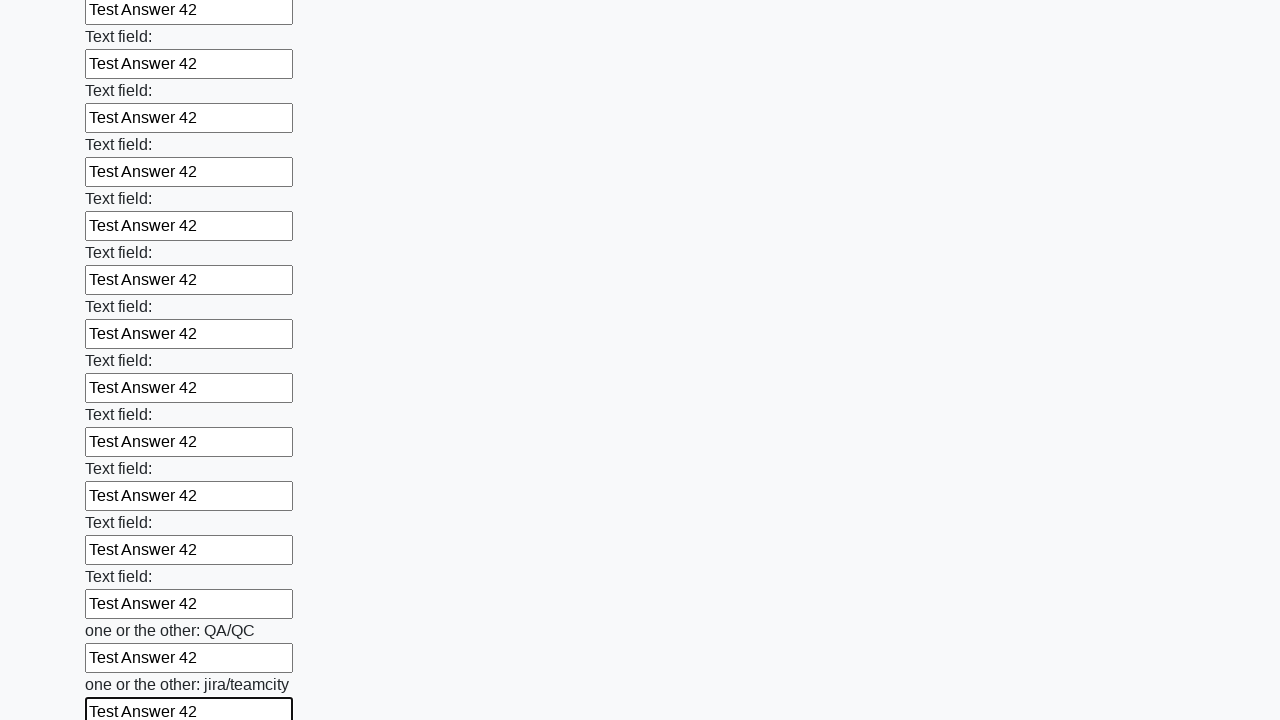

Filled input field 90 of 100 with 'Test Answer 42' on .first_block input >> nth=89
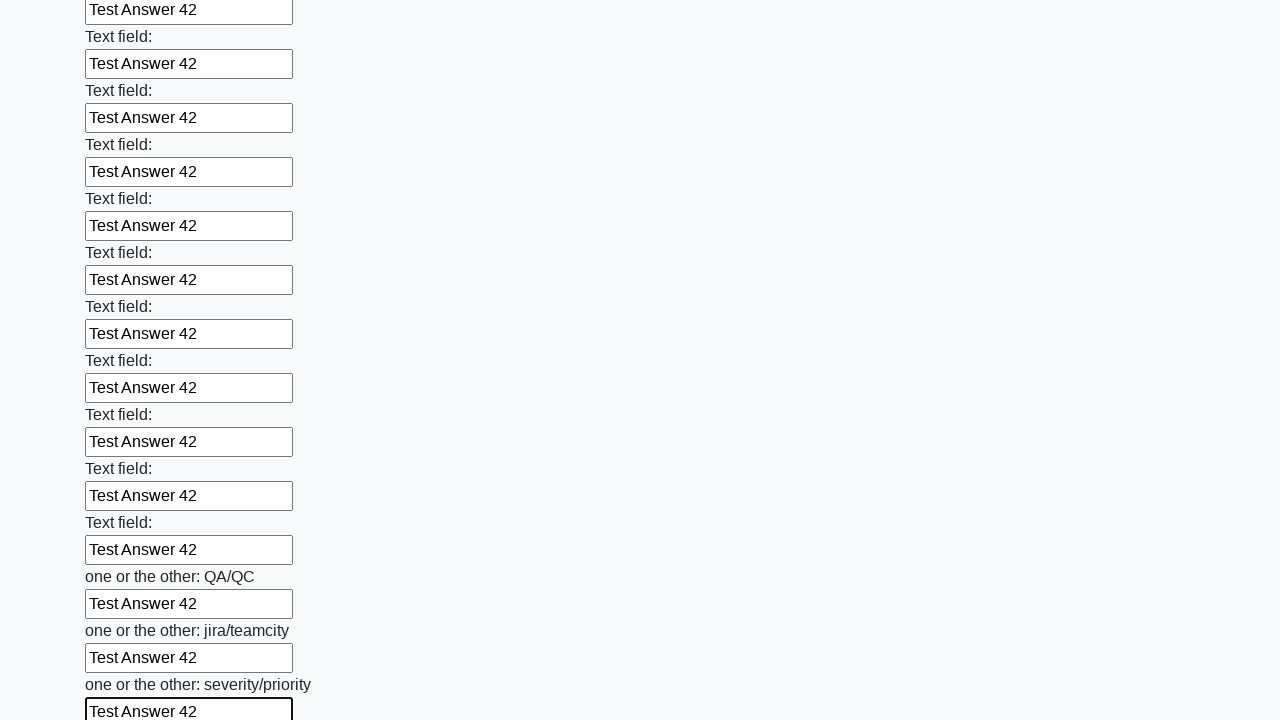

Filled input field 91 of 100 with 'Test Answer 42' on .first_block input >> nth=90
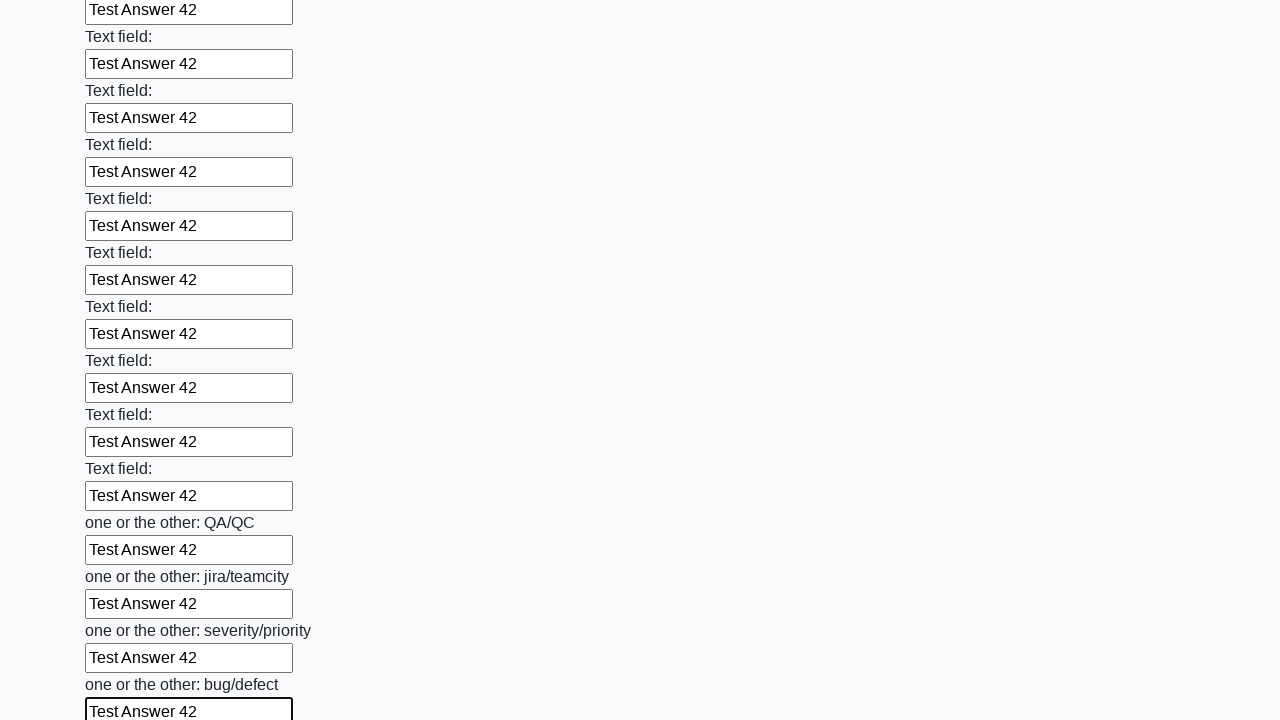

Filled input field 92 of 100 with 'Test Answer 42' on .first_block input >> nth=91
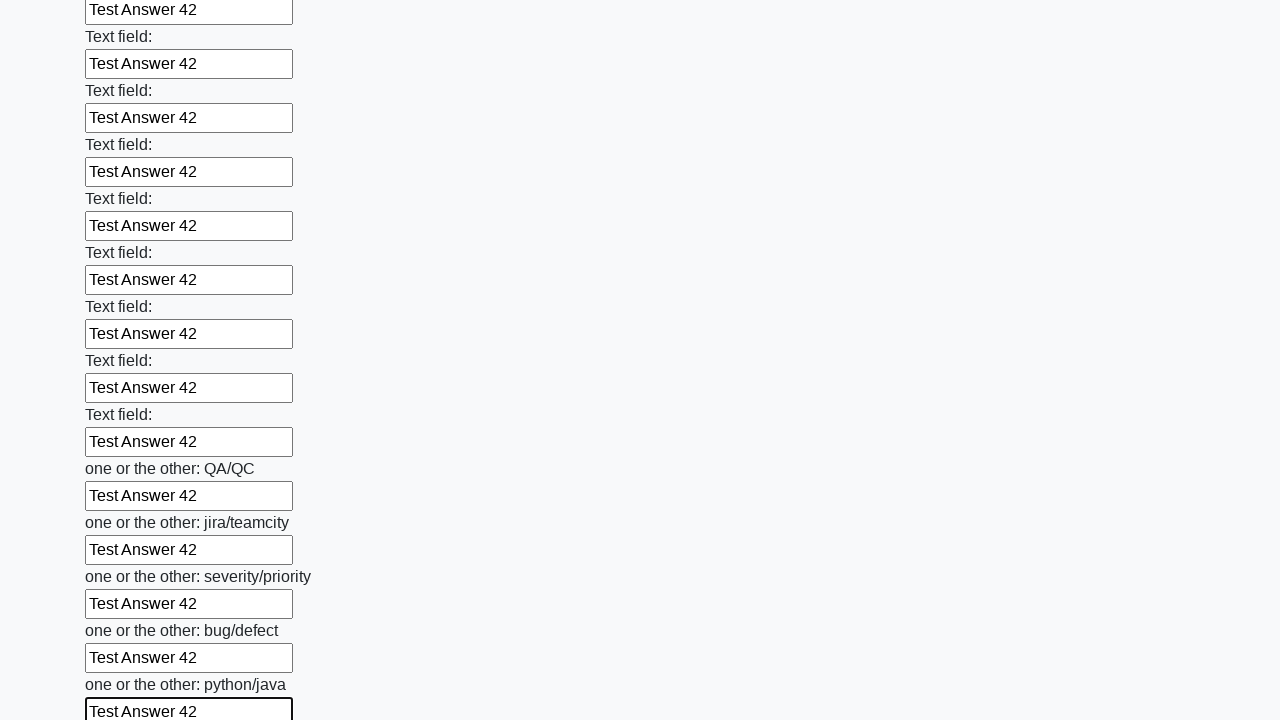

Filled input field 93 of 100 with 'Test Answer 42' on .first_block input >> nth=92
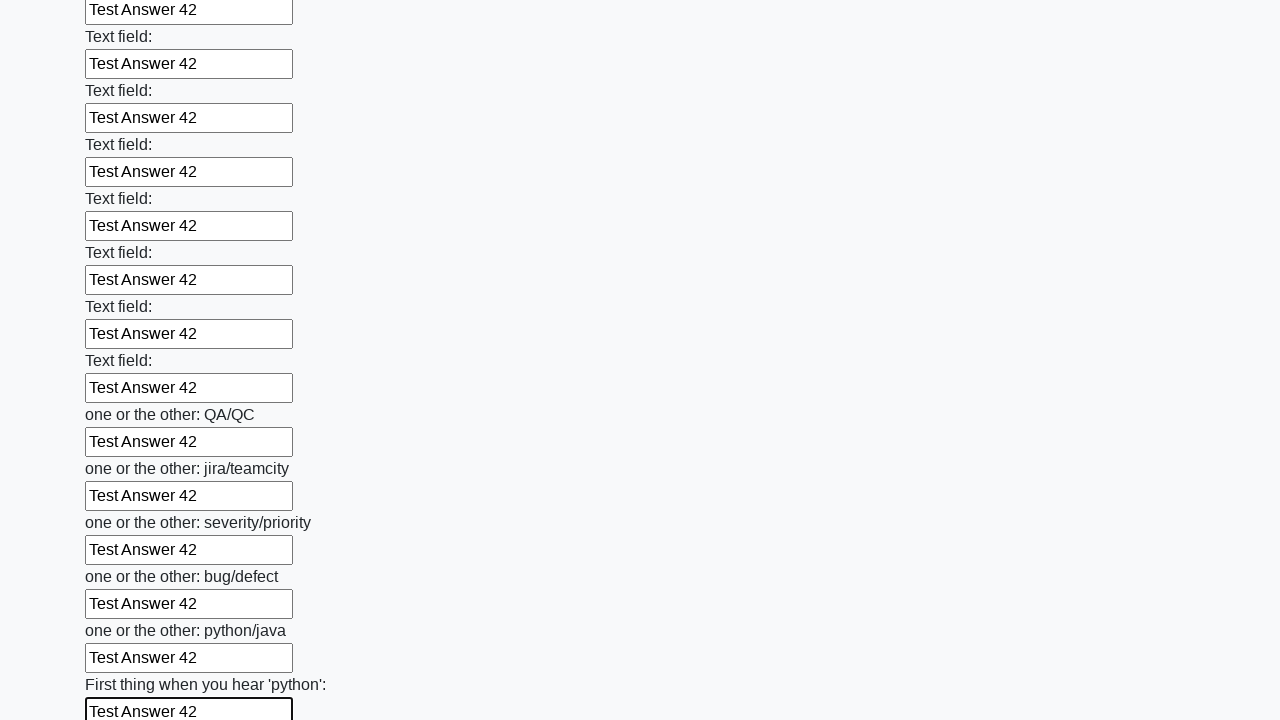

Filled input field 94 of 100 with 'Test Answer 42' on .first_block input >> nth=93
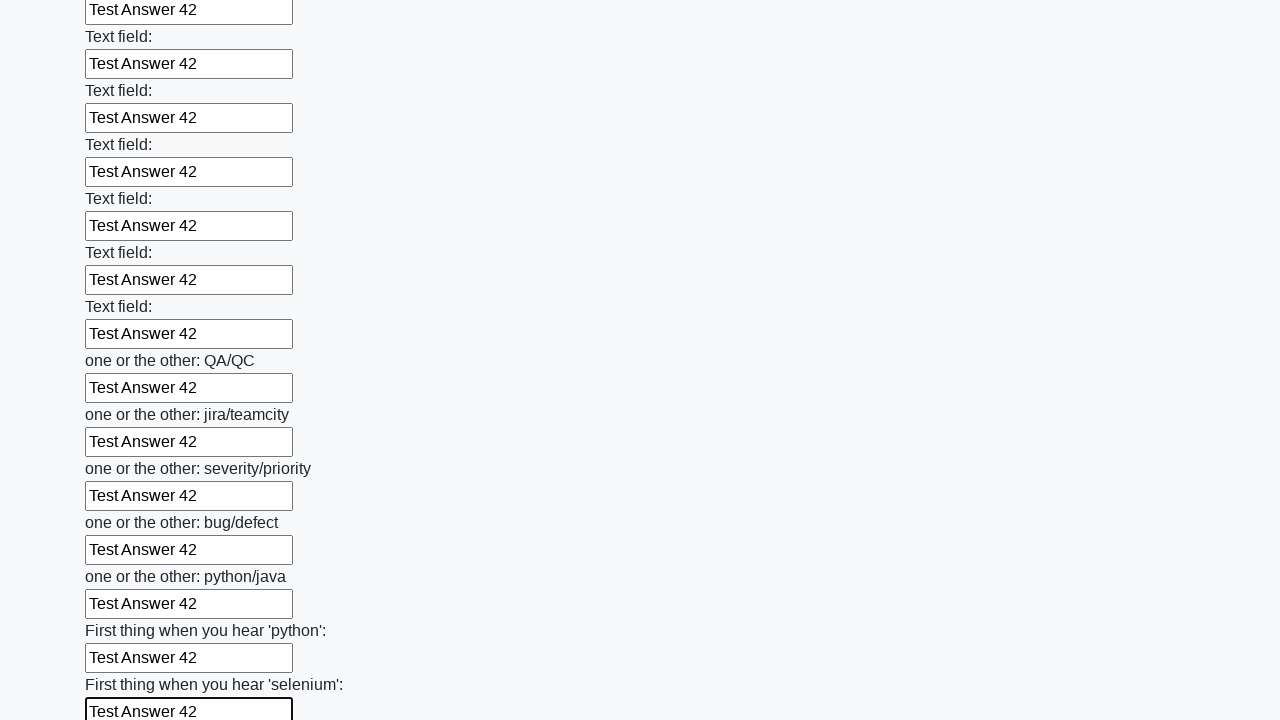

Filled input field 95 of 100 with 'Test Answer 42' on .first_block input >> nth=94
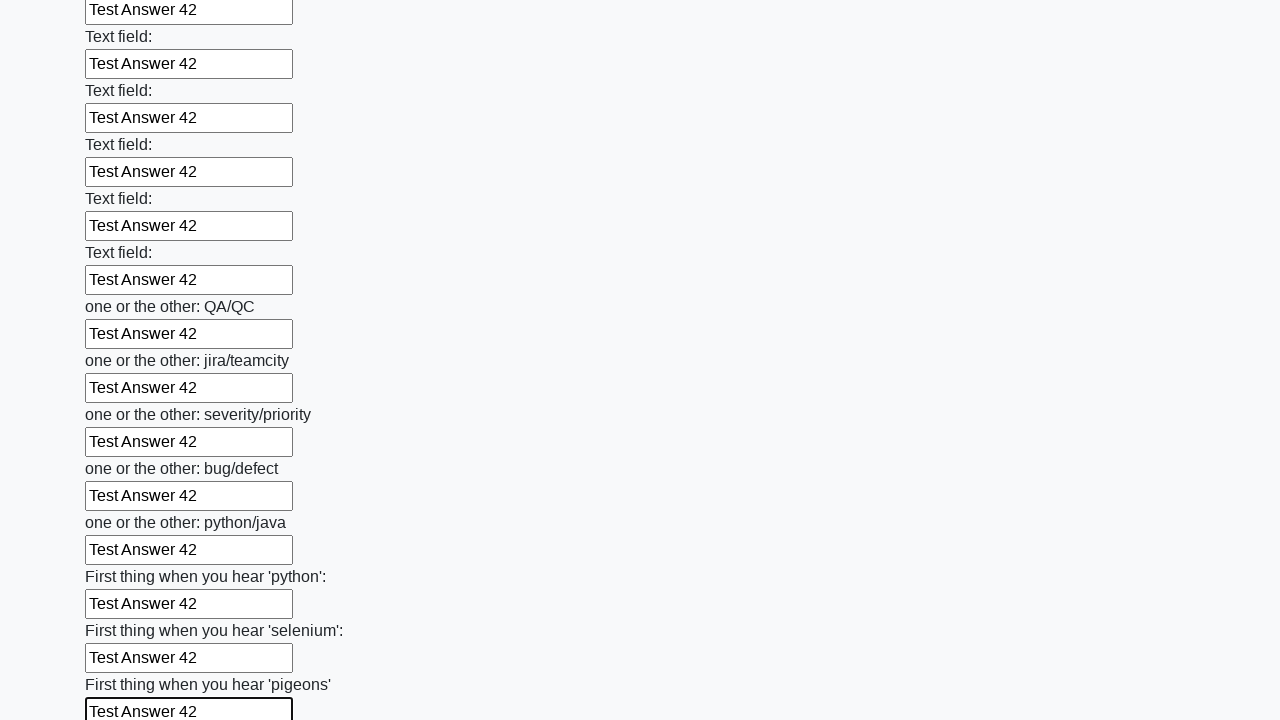

Filled input field 96 of 100 with 'Test Answer 42' on .first_block input >> nth=95
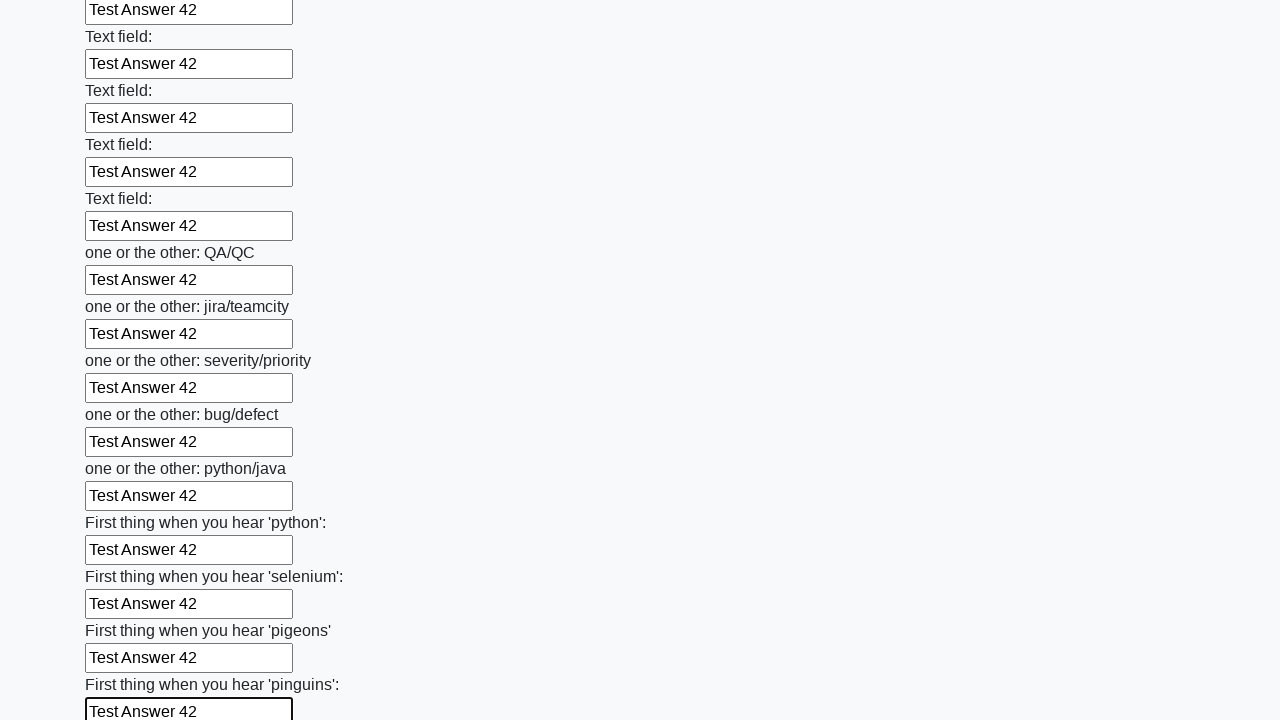

Filled input field 97 of 100 with 'Test Answer 42' on .first_block input >> nth=96
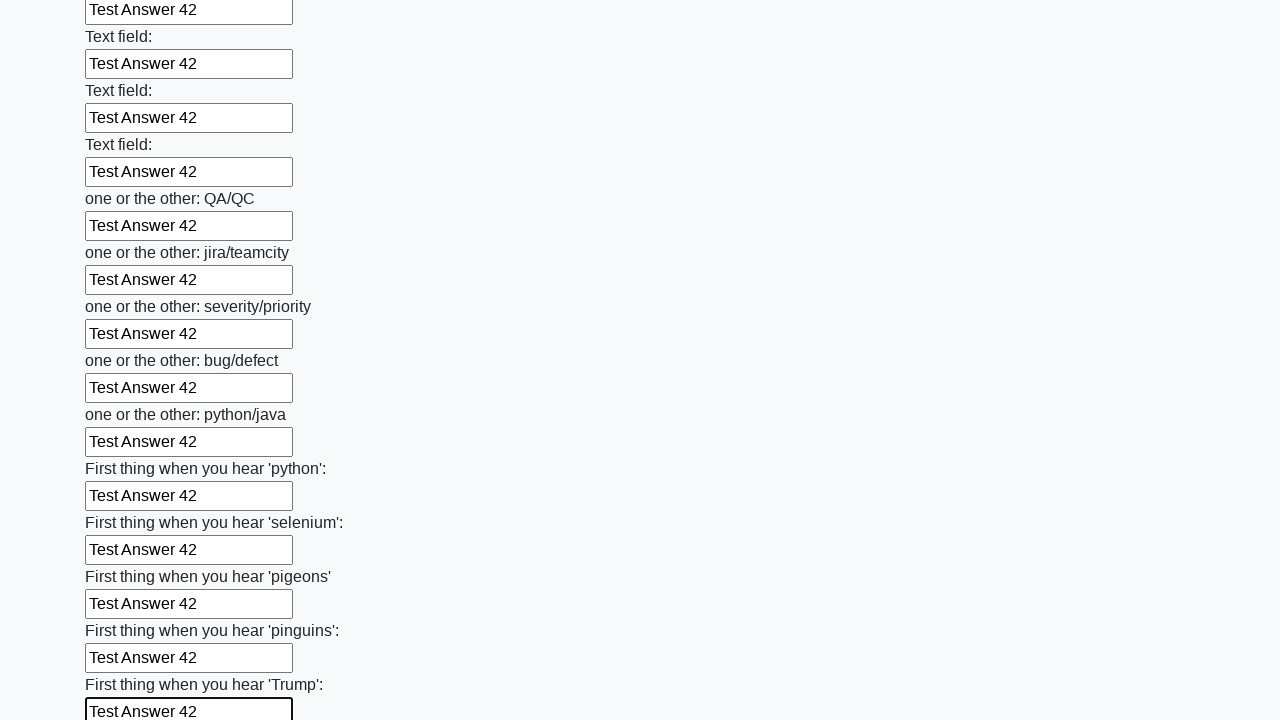

Filled input field 98 of 100 with 'Test Answer 42' on .first_block input >> nth=97
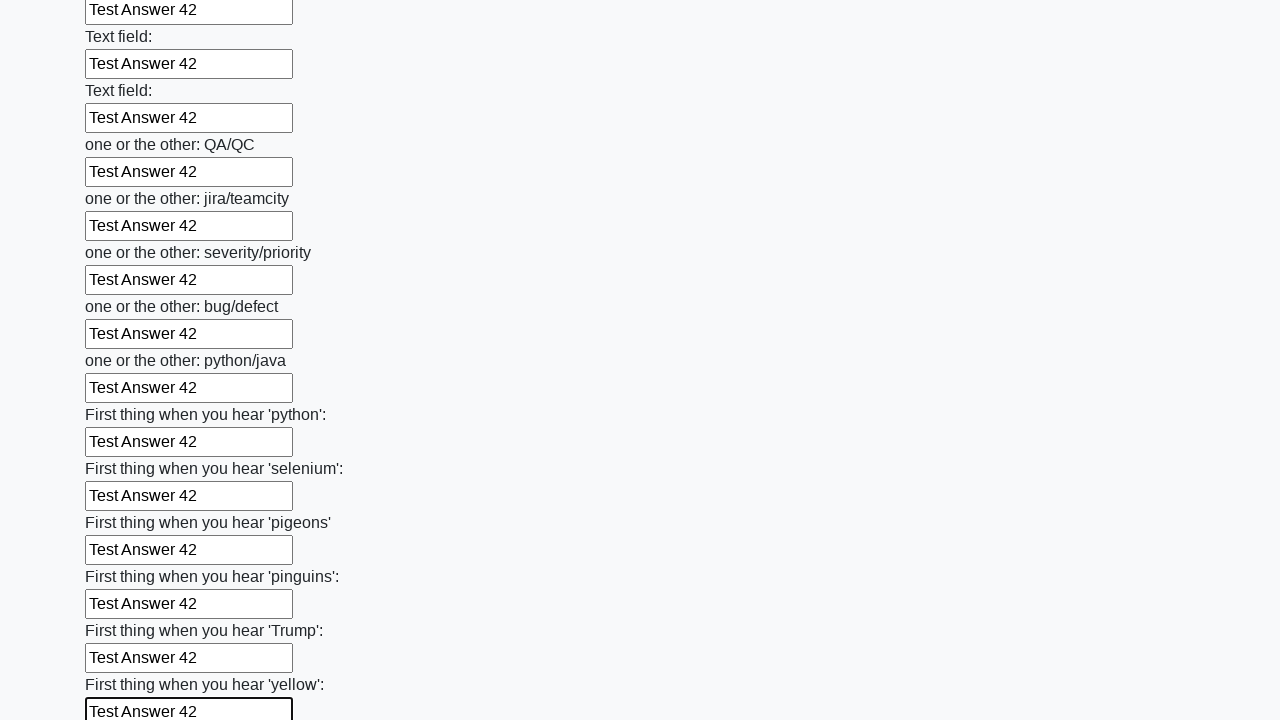

Filled input field 99 of 100 with 'Test Answer 42' on .first_block input >> nth=98
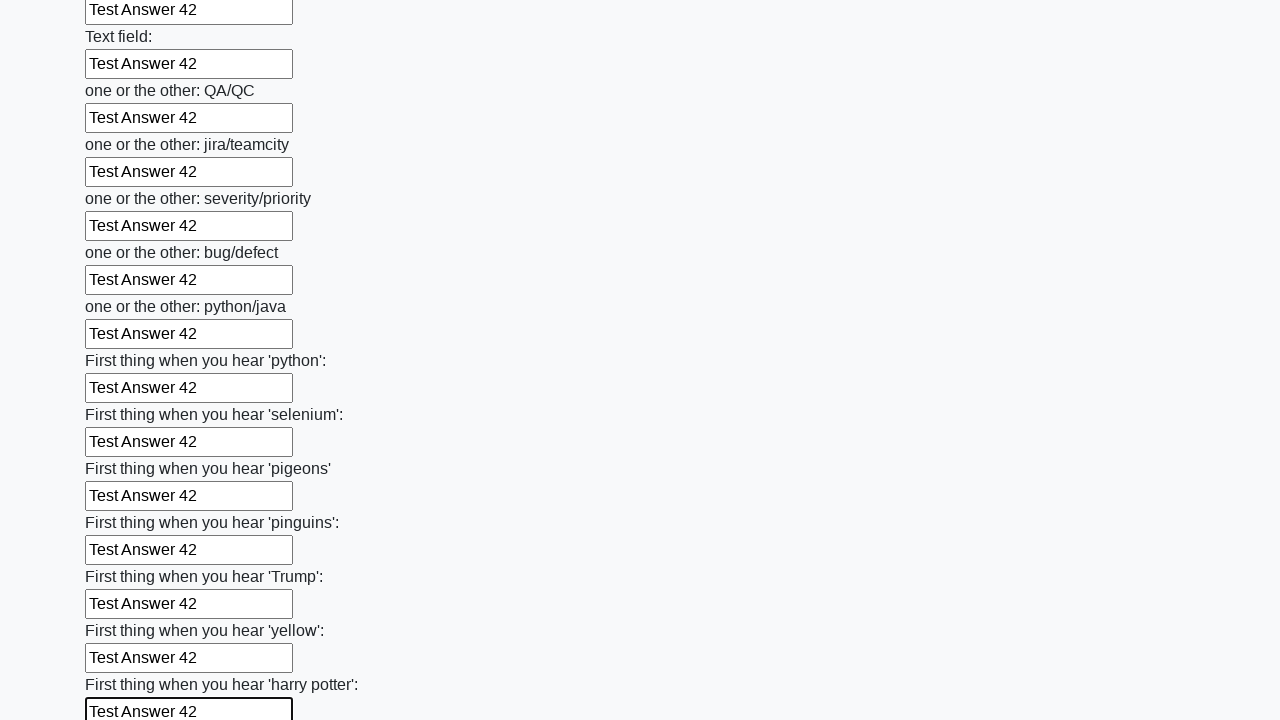

Filled input field 100 of 100 with 'Test Answer 42' on .first_block input >> nth=99
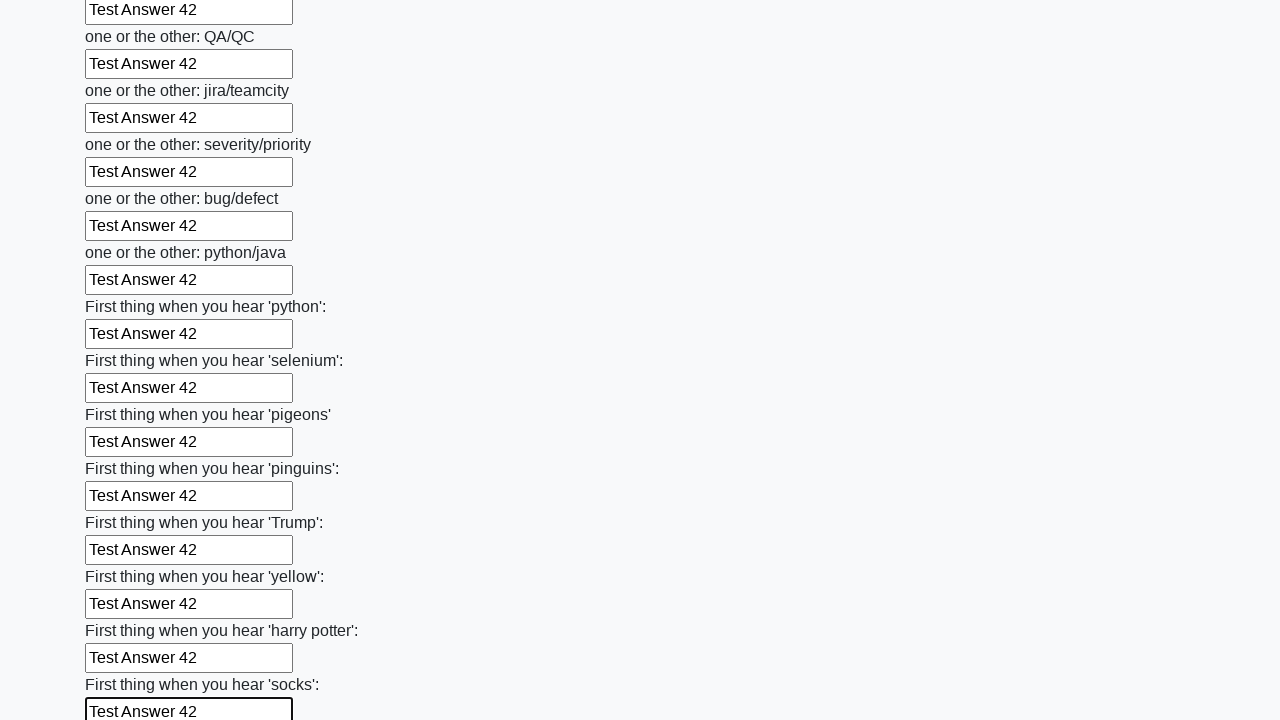

Clicked the submit button to submit the form at (123, 611) on button.btn
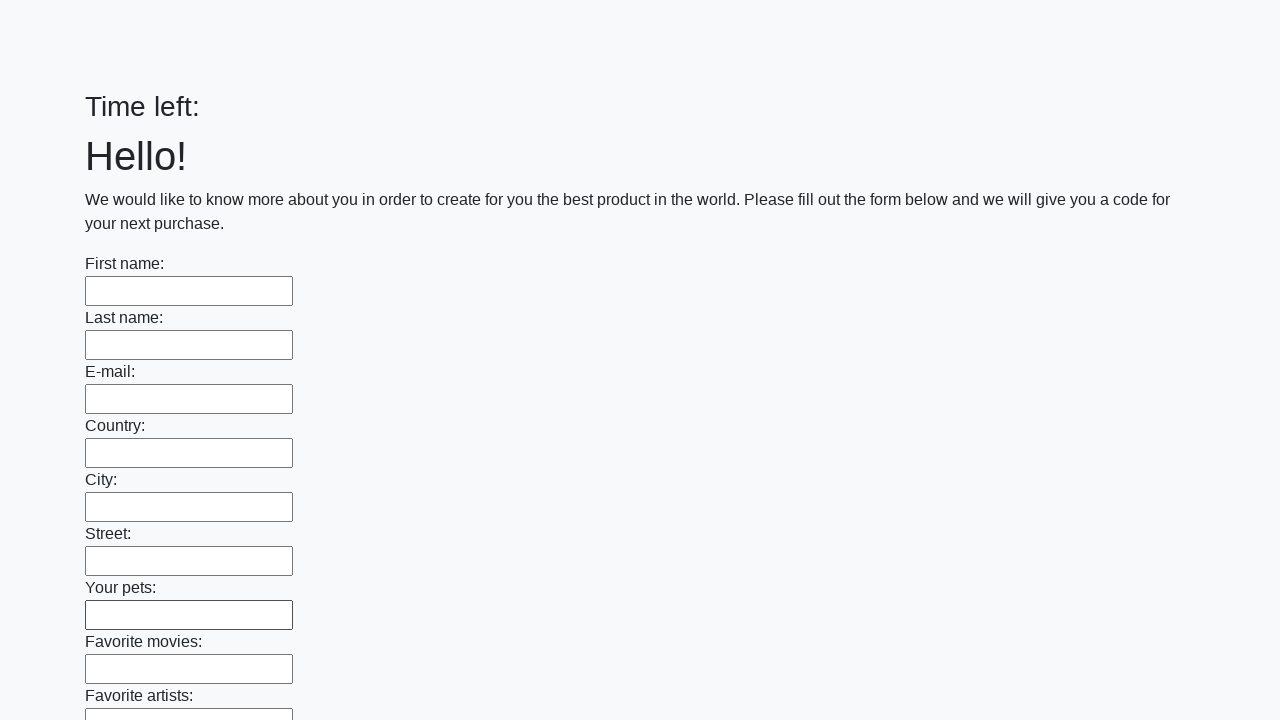

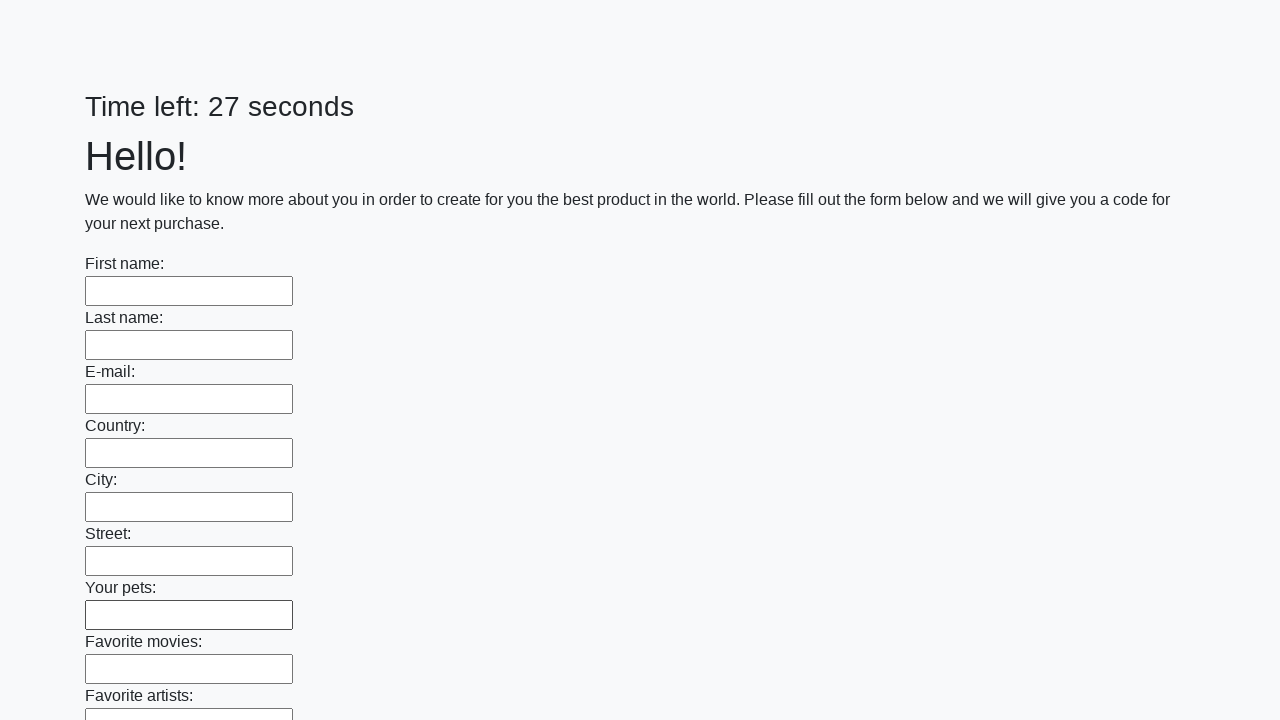